Navigates to Tesla's used Model S inventory page, performs infinite scrolling to load all vehicles, then clicks "show all" buttons within article sections to expand details.

Starting URL: https://www.tesla.com/inventory/used/ms?arrangeby=plh&zip=95113

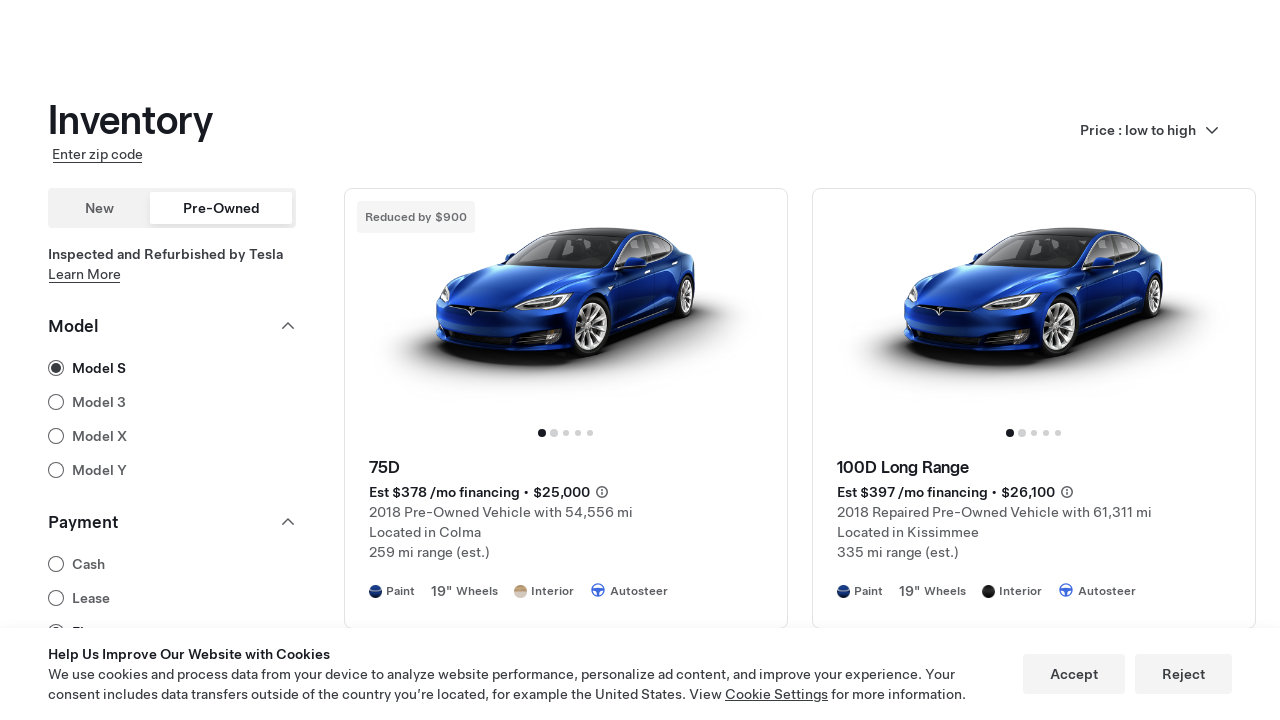

Set viewport size to 625x1100
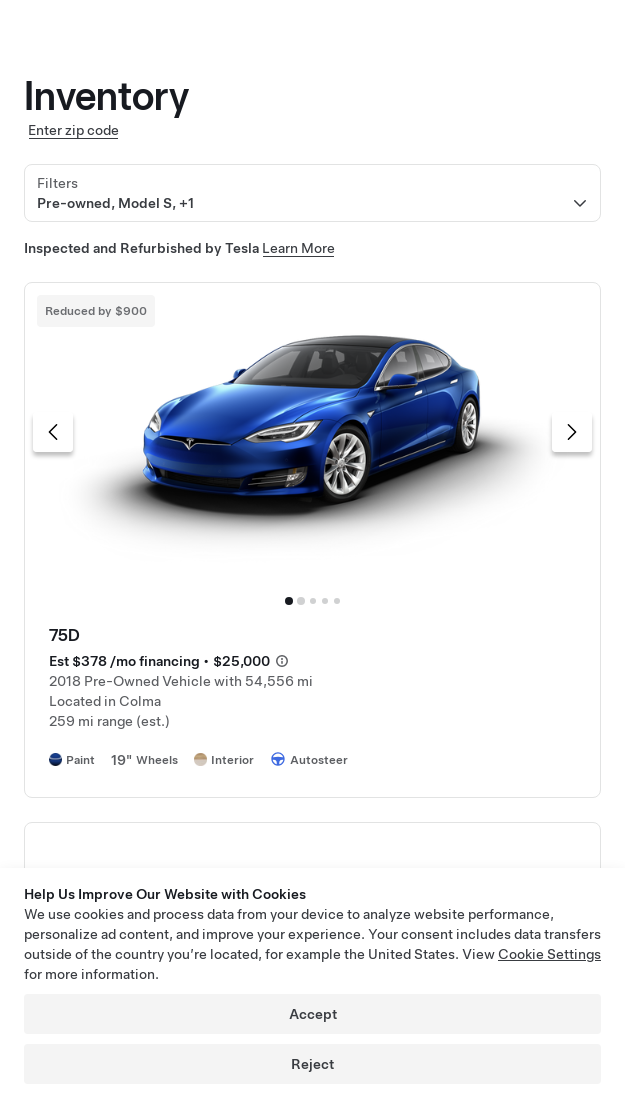

Initial page load wait completed (5.5s)
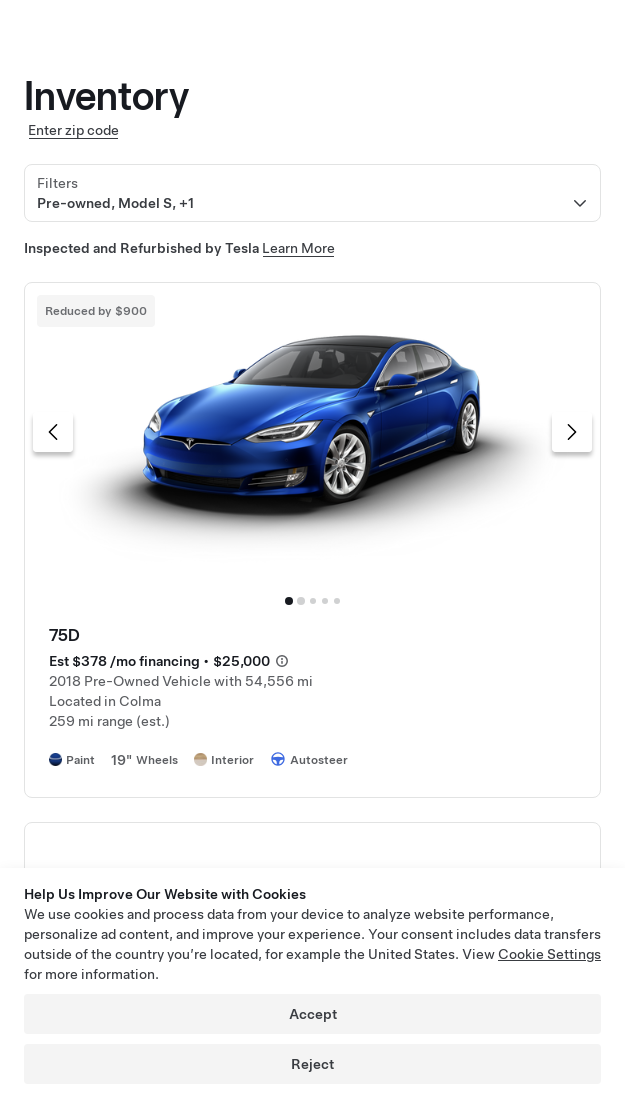

Evaluated initial page scroll height
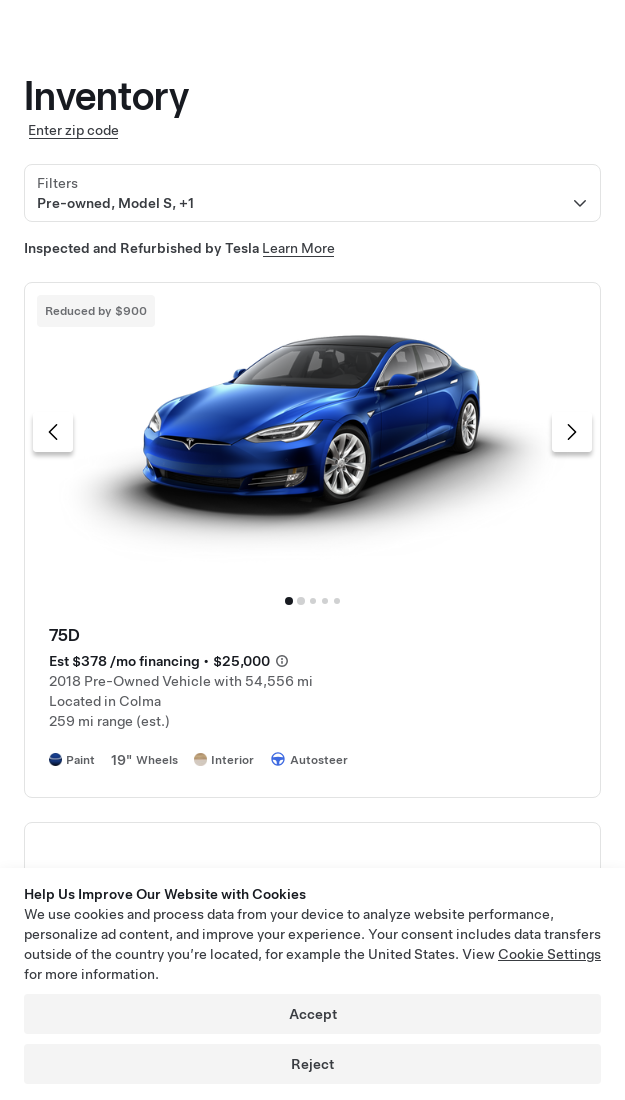

Scrolled to bottom of page
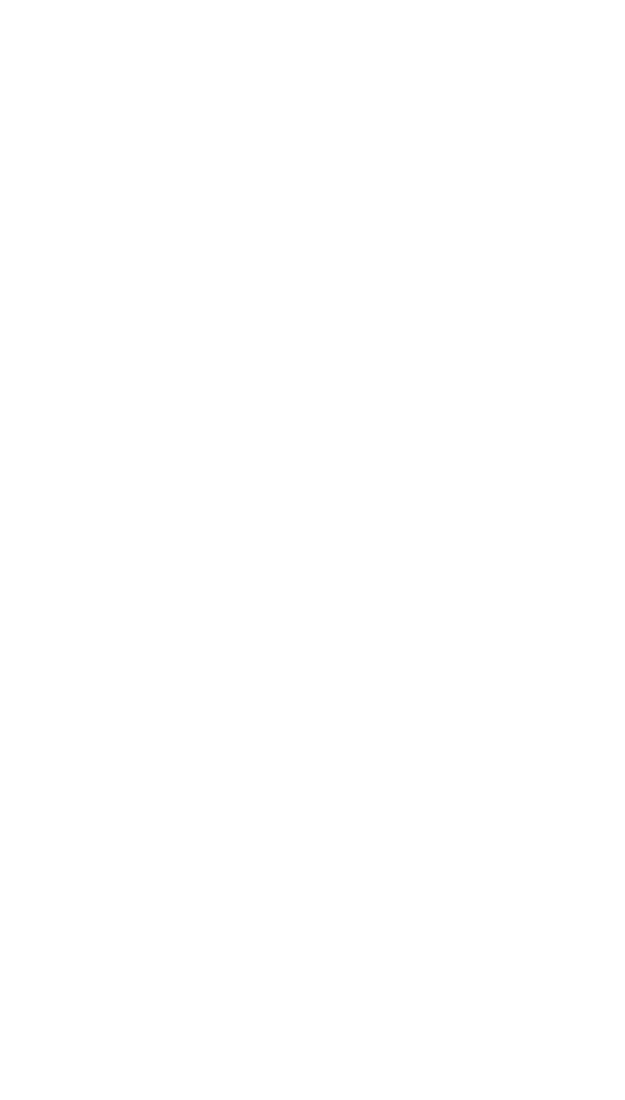

Waited for content to load after scroll (5.5s)
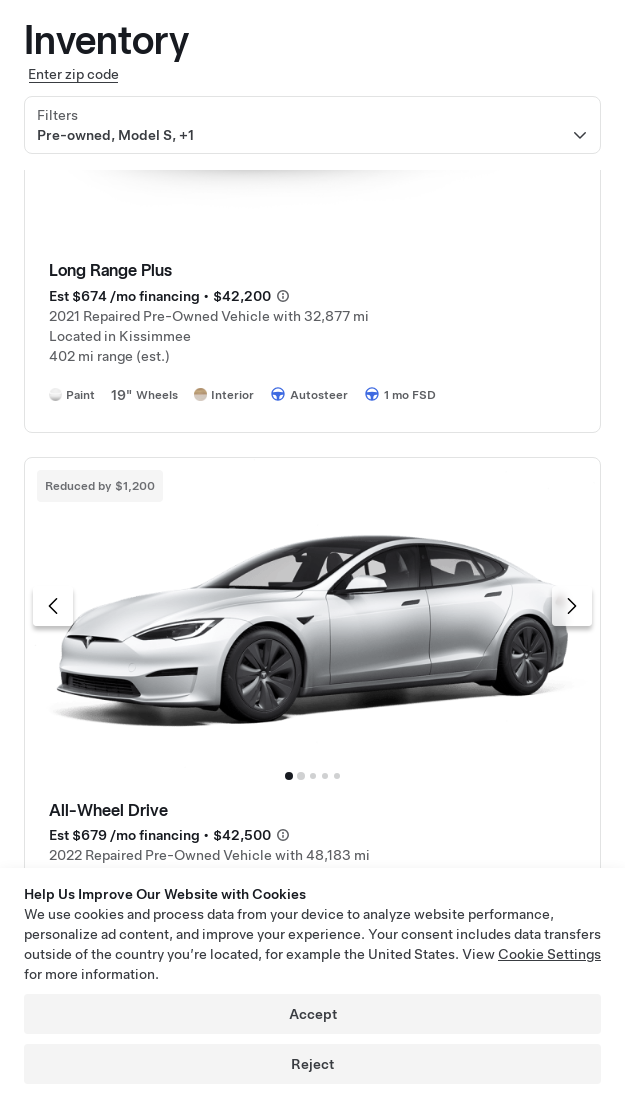

Evaluated new page scroll height to check if more content loaded
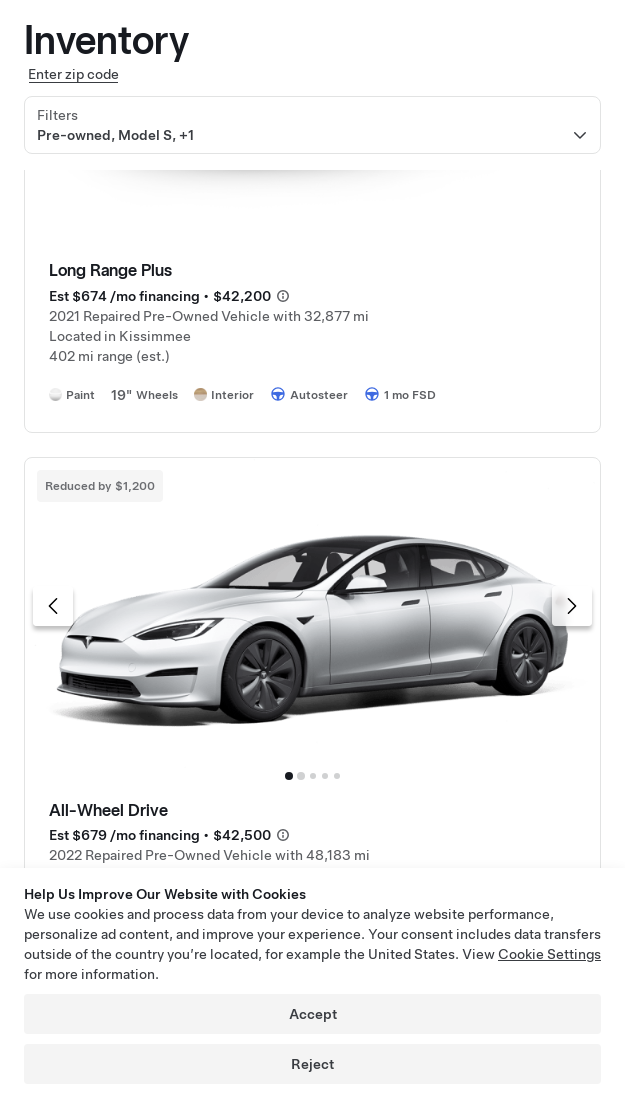

Scrolled to bottom of page
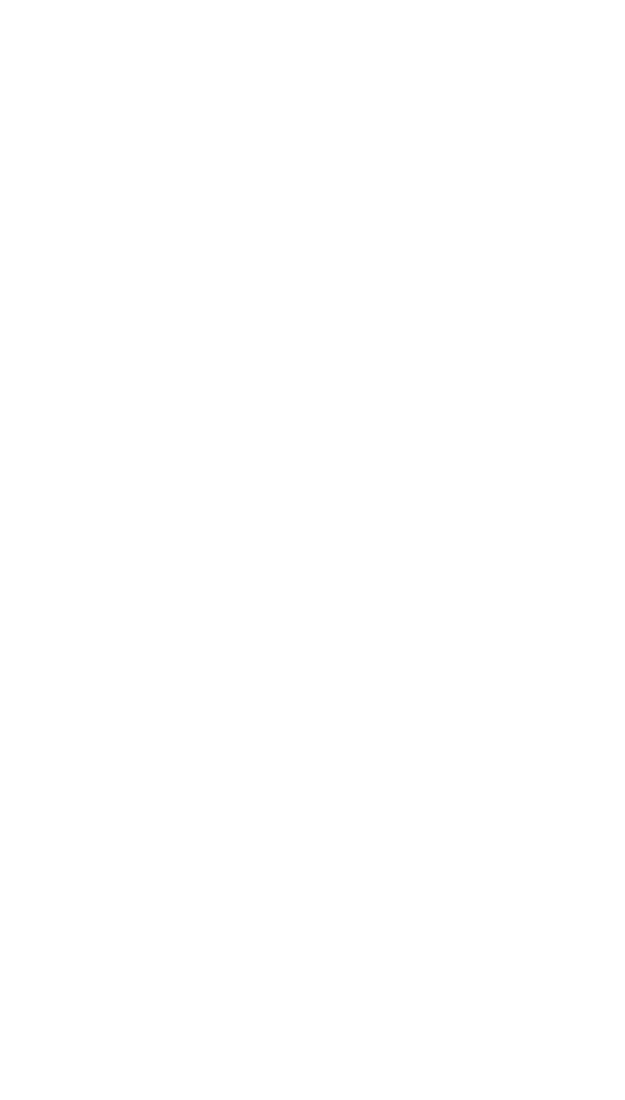

Waited for content to load after scroll (5.5s)
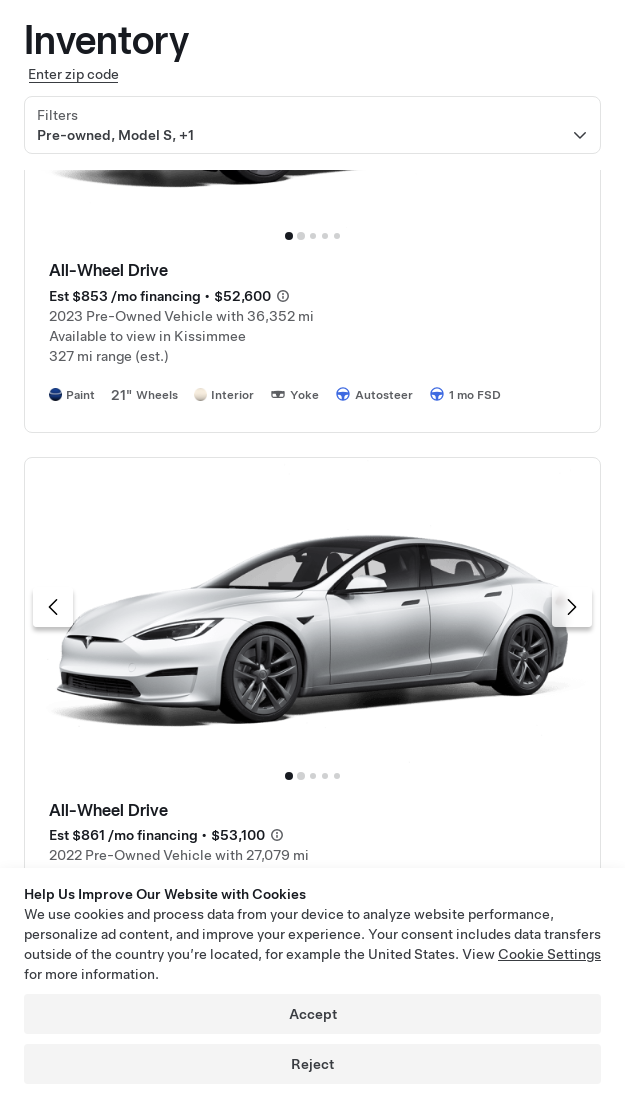

Evaluated new page scroll height to check if more content loaded
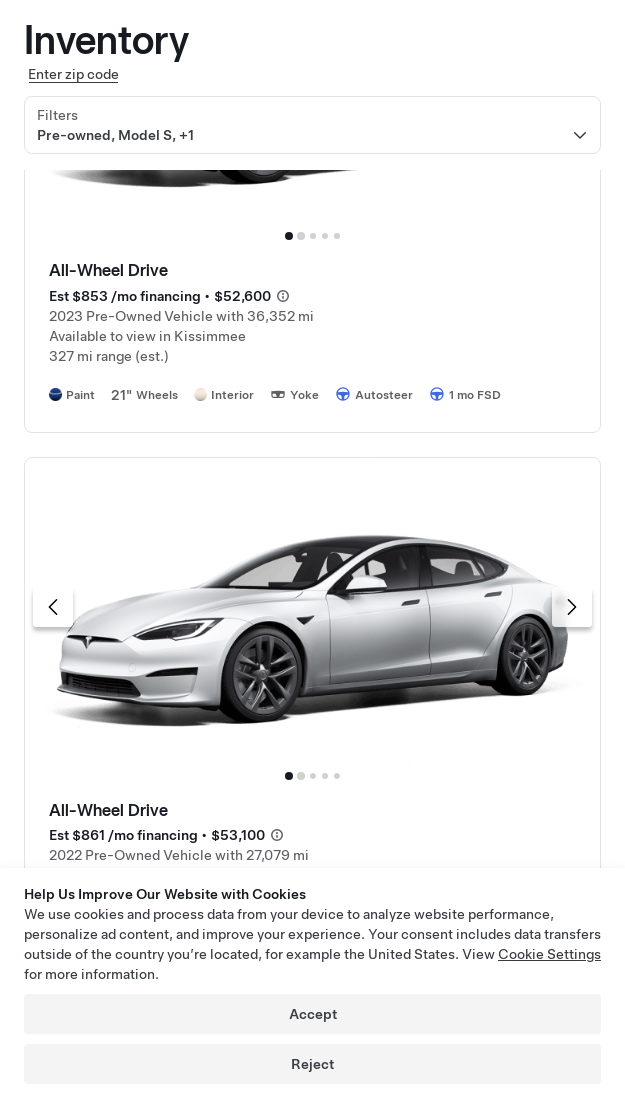

Scrolled to bottom of page
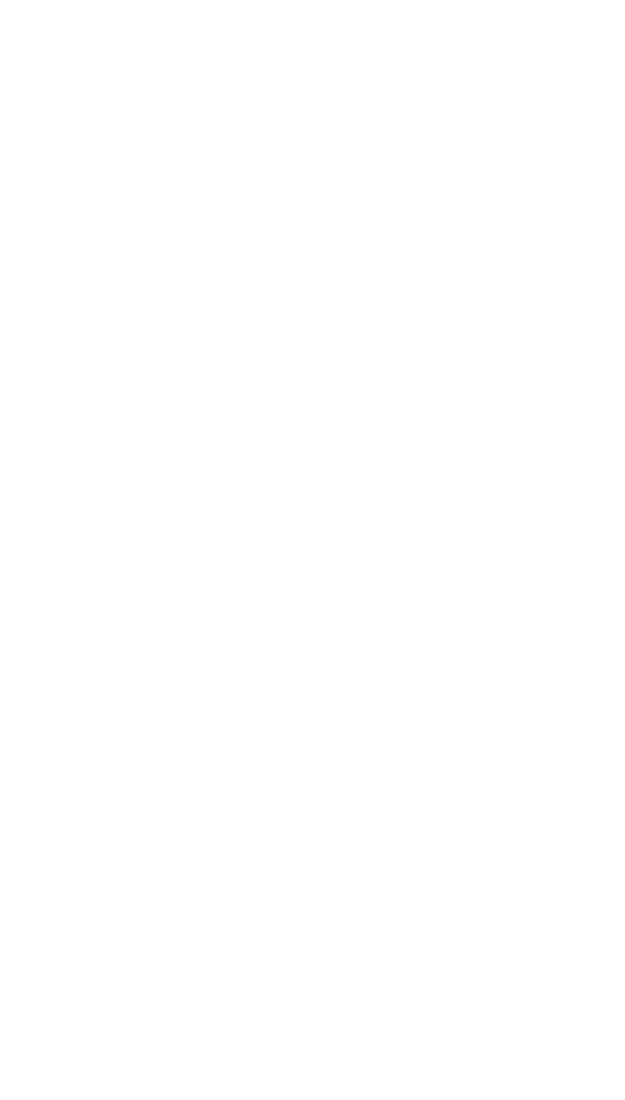

Waited for content to load after scroll (5.5s)
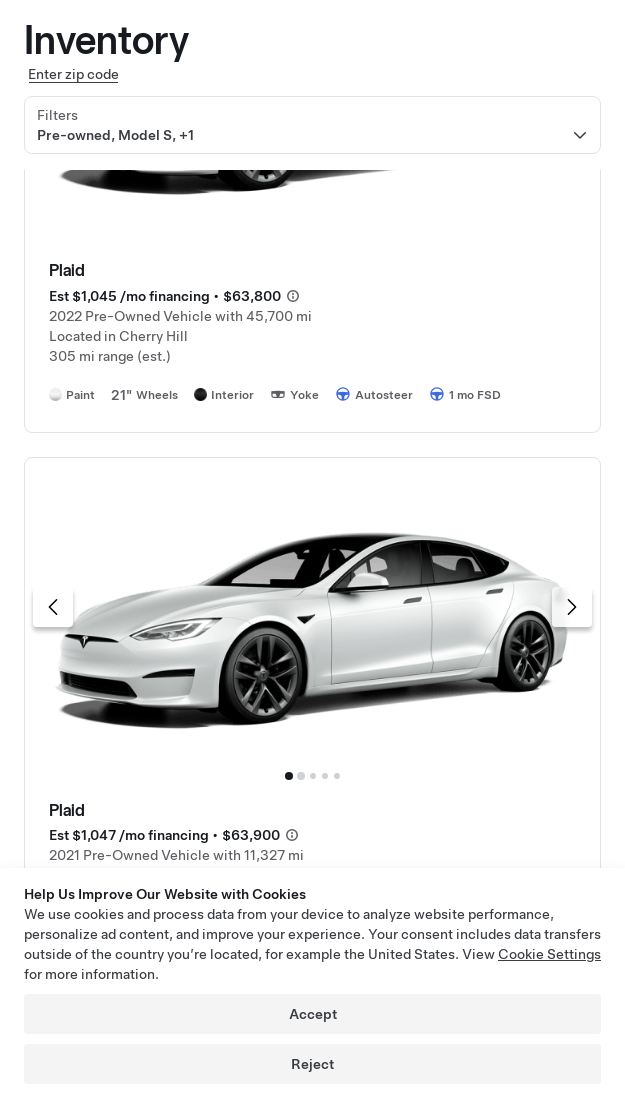

Evaluated new page scroll height to check if more content loaded
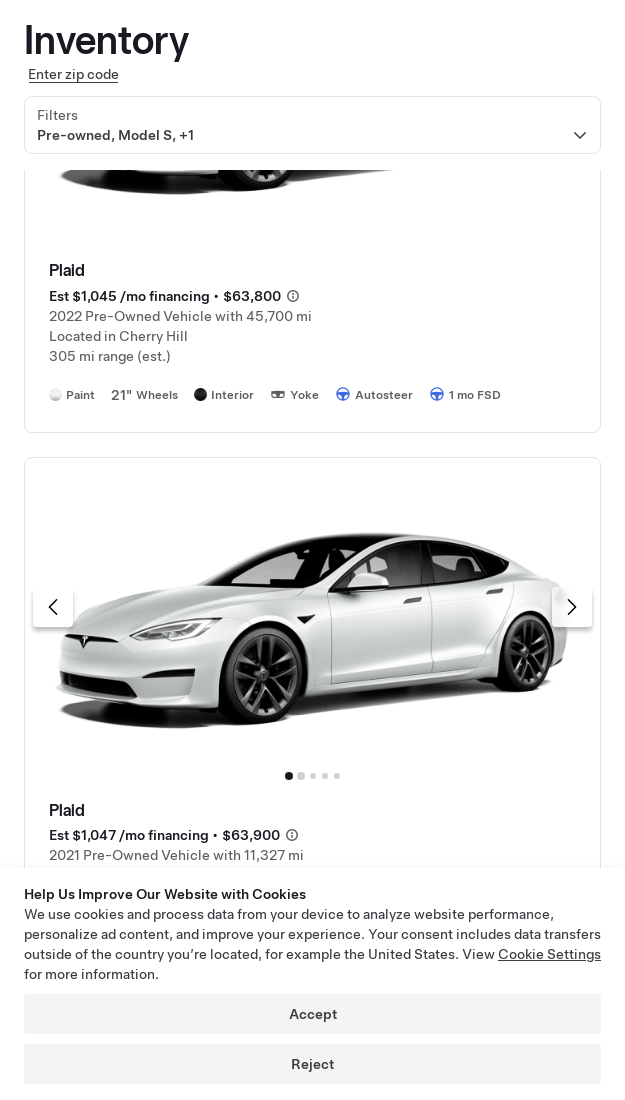

Scrolled to bottom of page
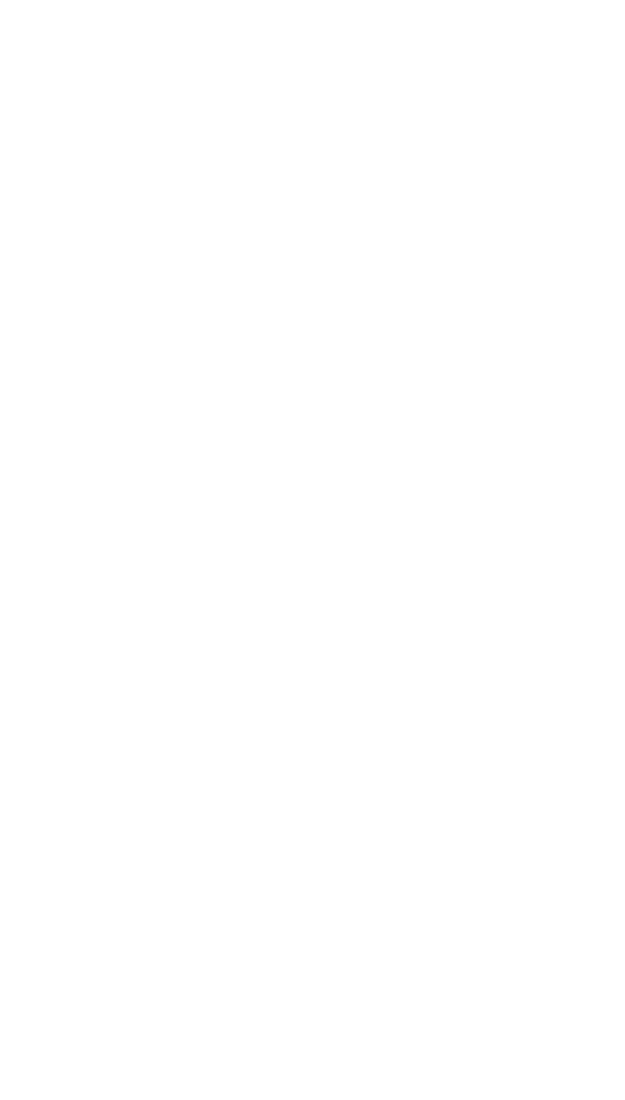

Waited for content to load after scroll (5.5s)
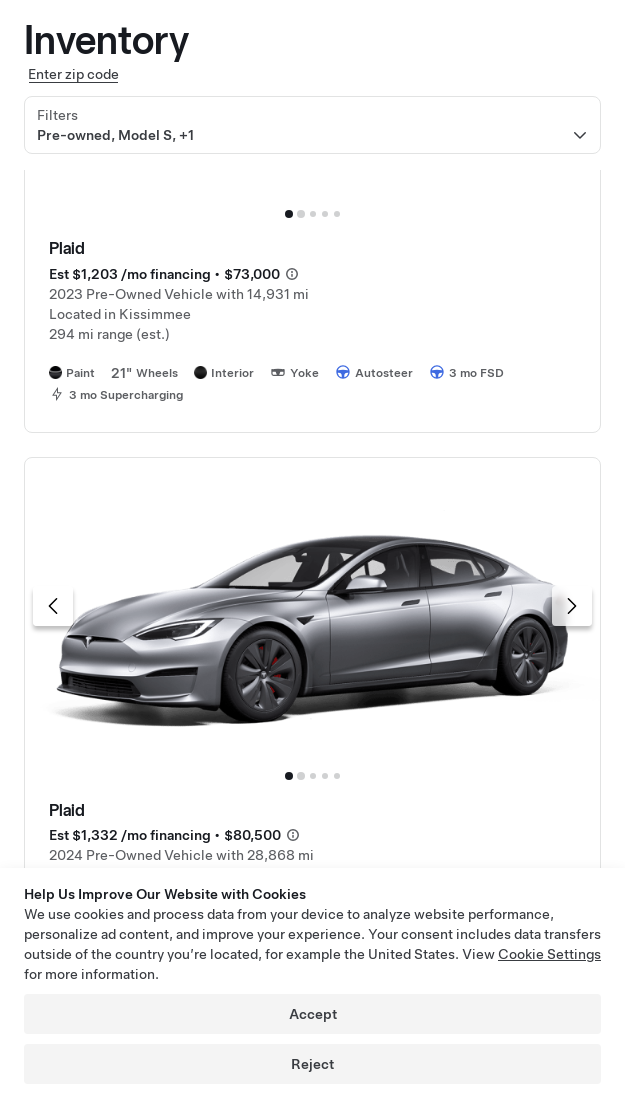

Evaluated new page scroll height to check if more content loaded
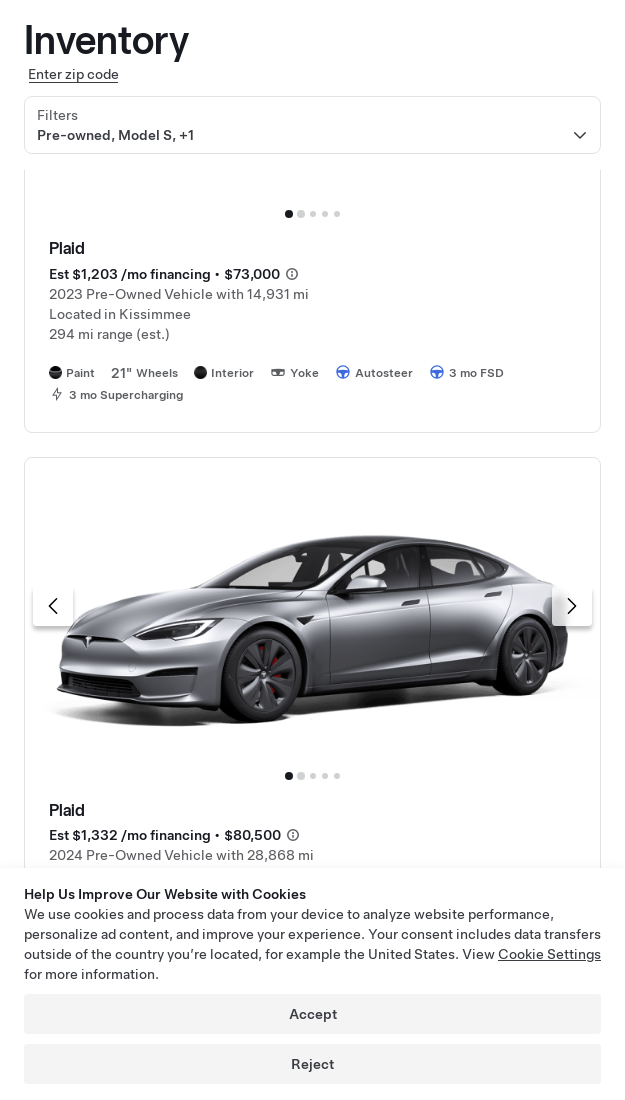

Infinite scroll complete - no new content loaded
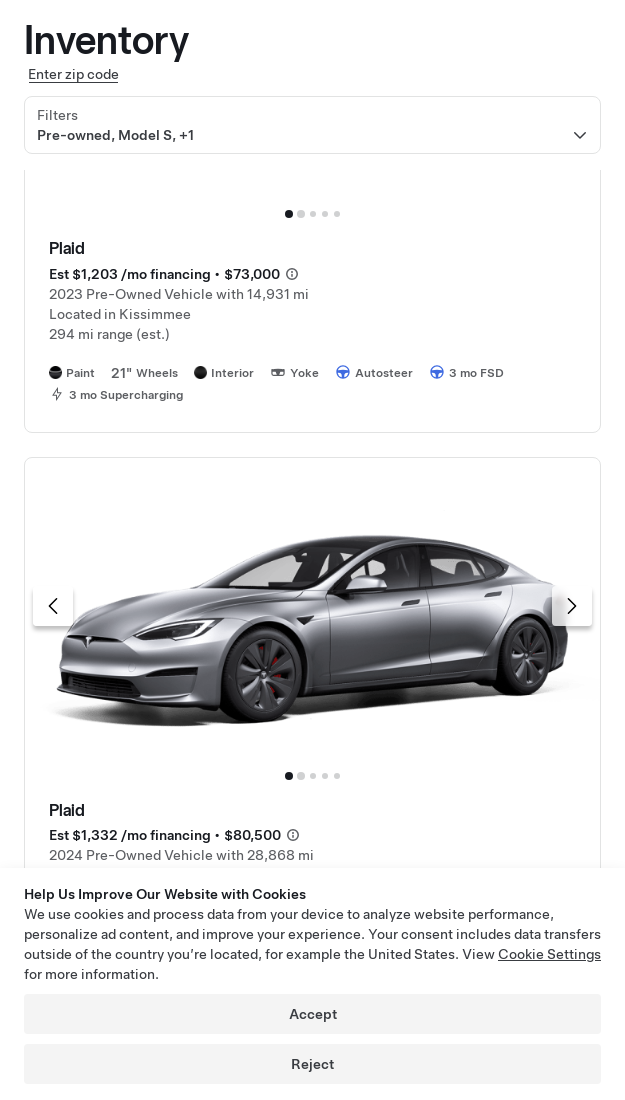

Article elements loaded on page
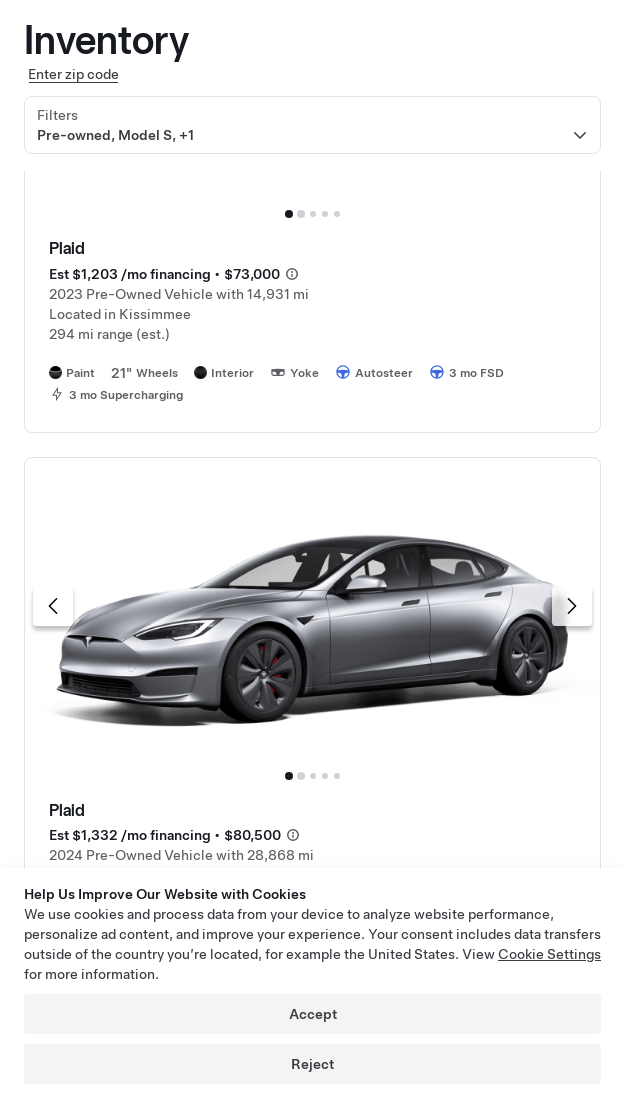

Found 176 article elements
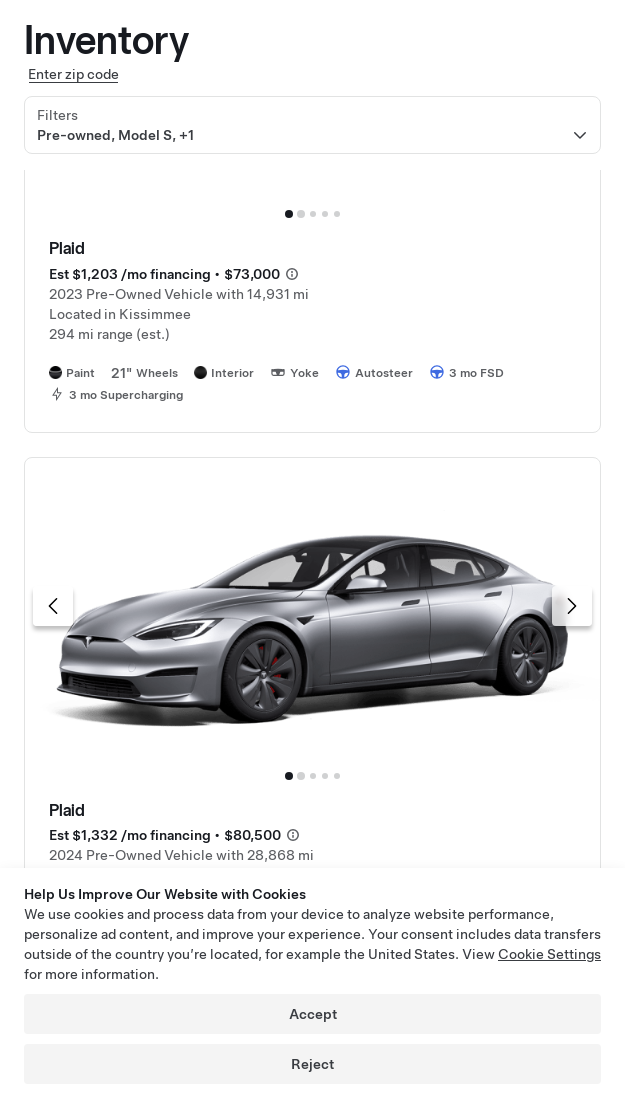

Located 4th section in article 1
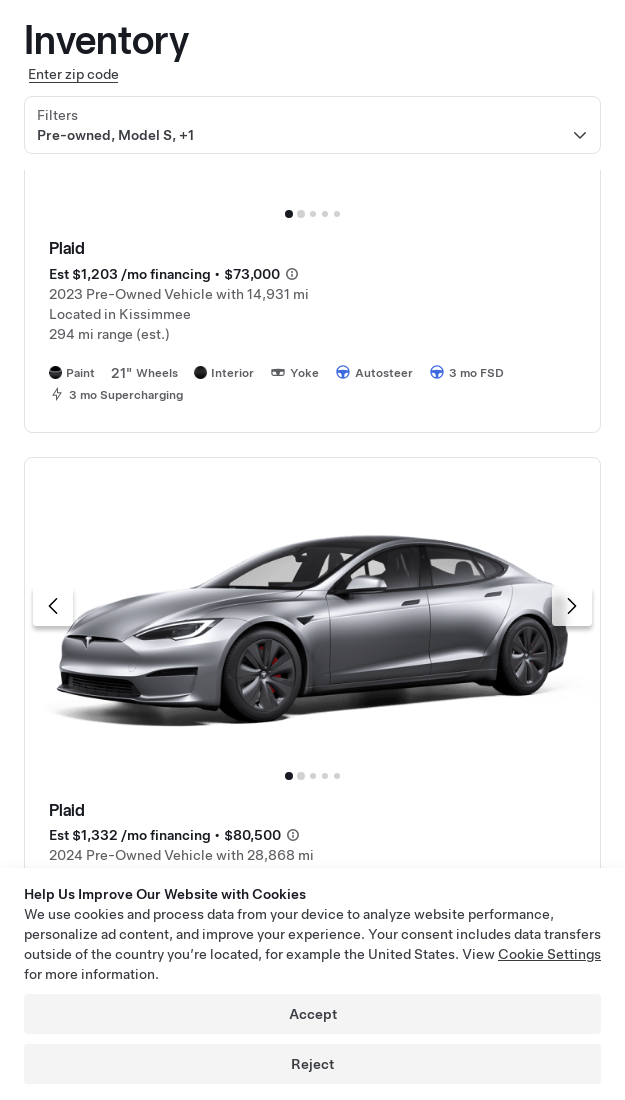

Located 4th section in article 2
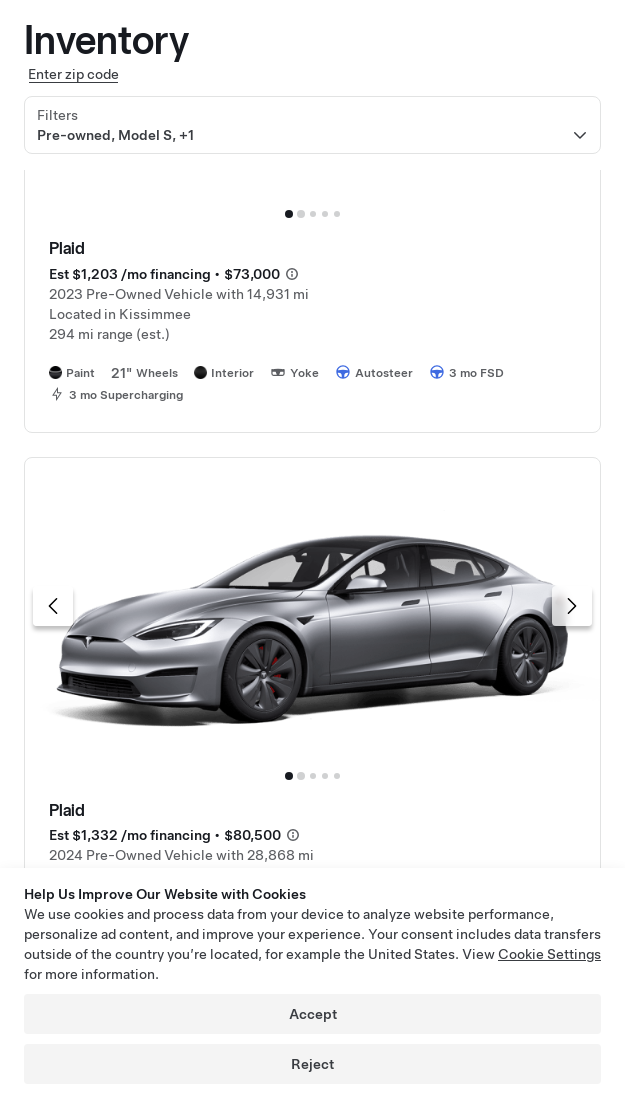

Located 4th section in article 3
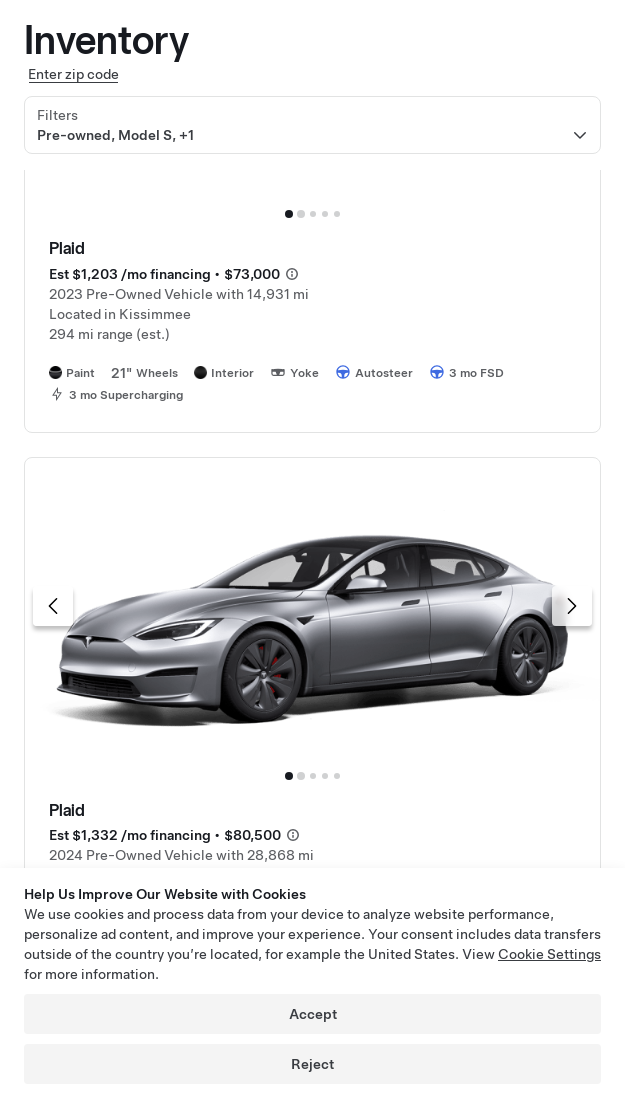

Located 4th section in article 4
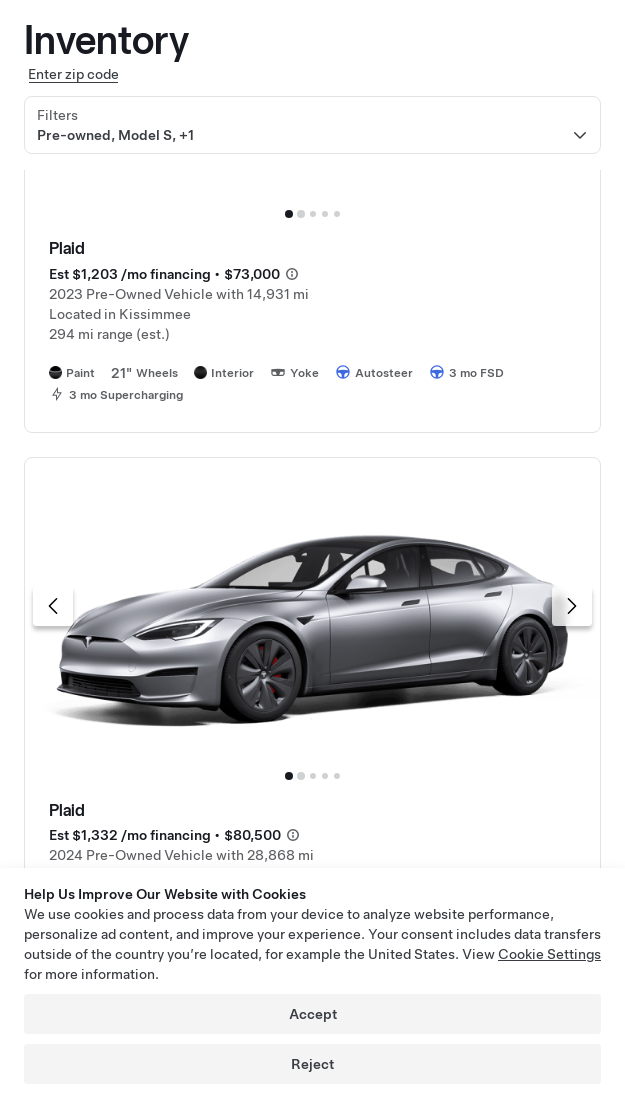

Located 4th section in article 5
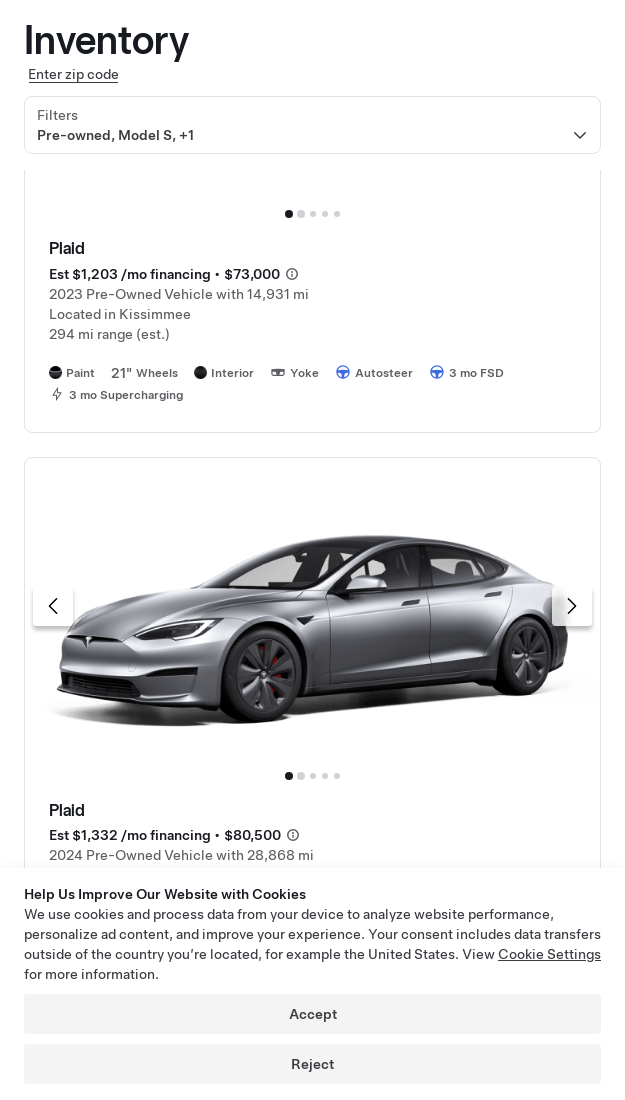

Located 4th section in article 6
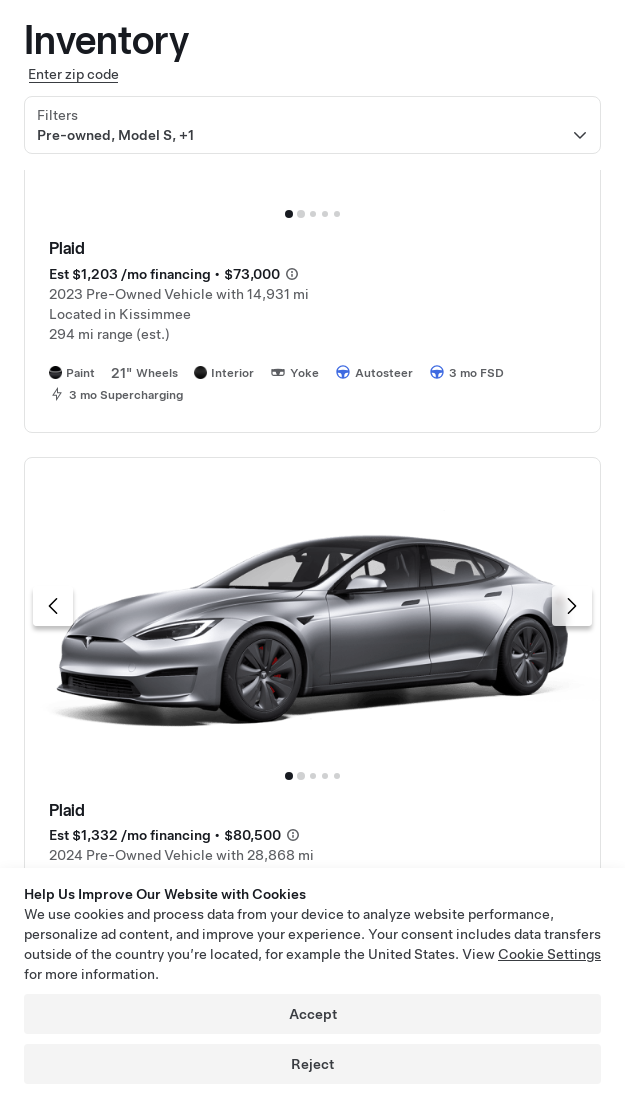

Located 4th section in article 7
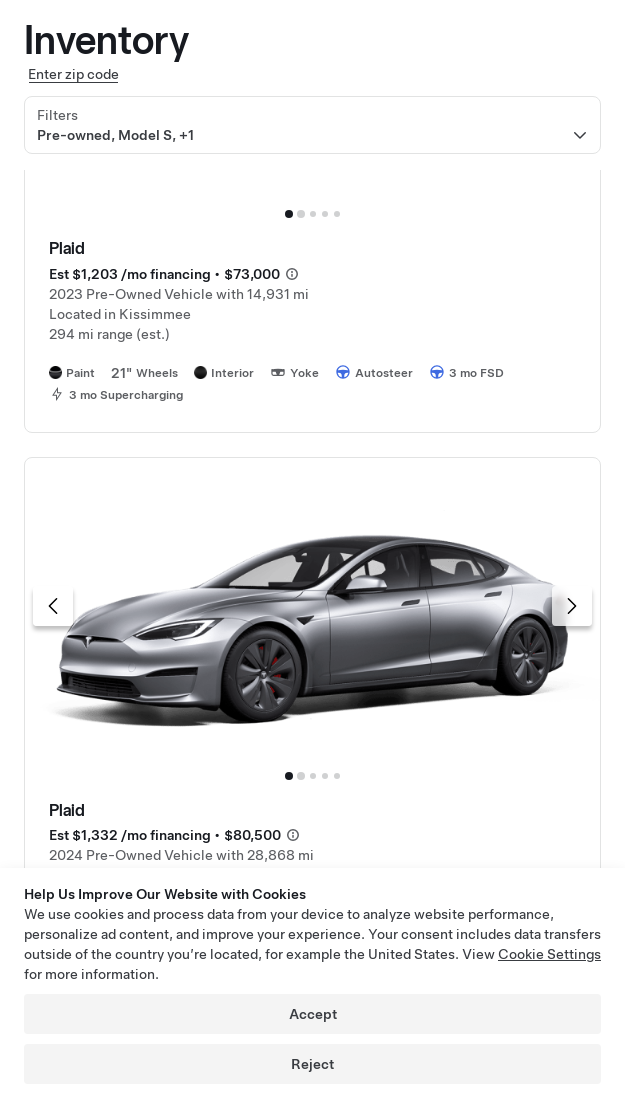

Located 4th section in article 8
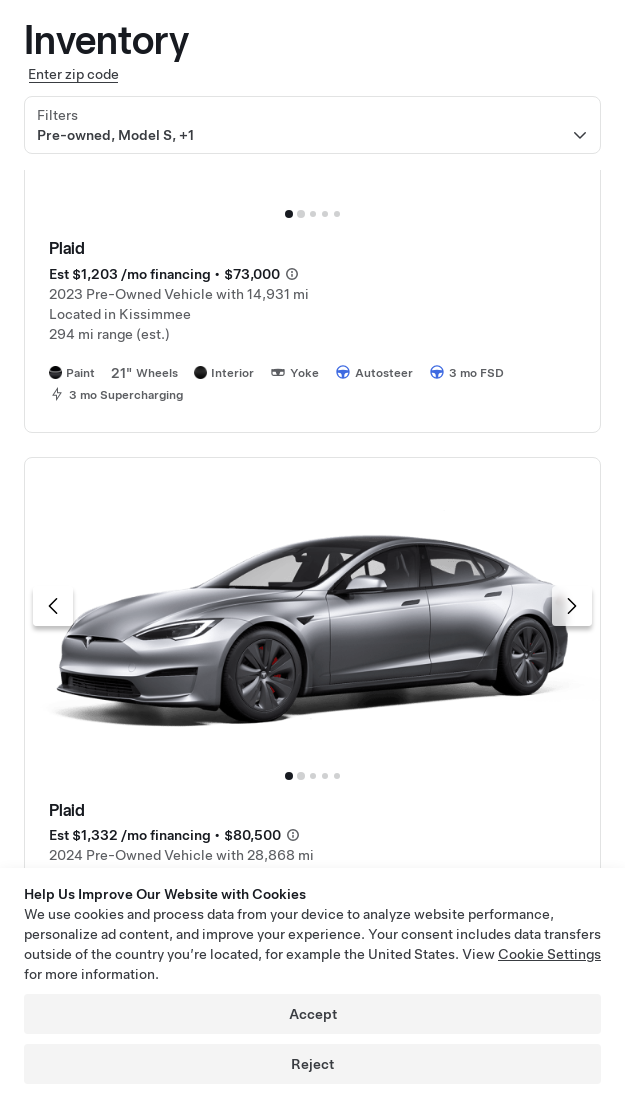

Located 4th section in article 9
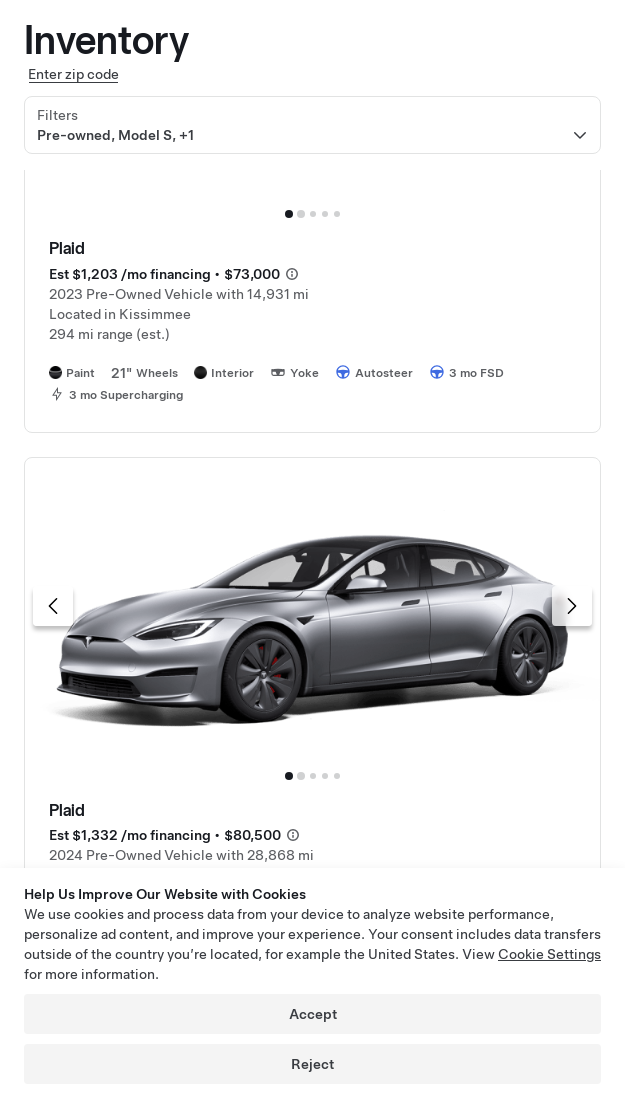

Located 4th section in article 10
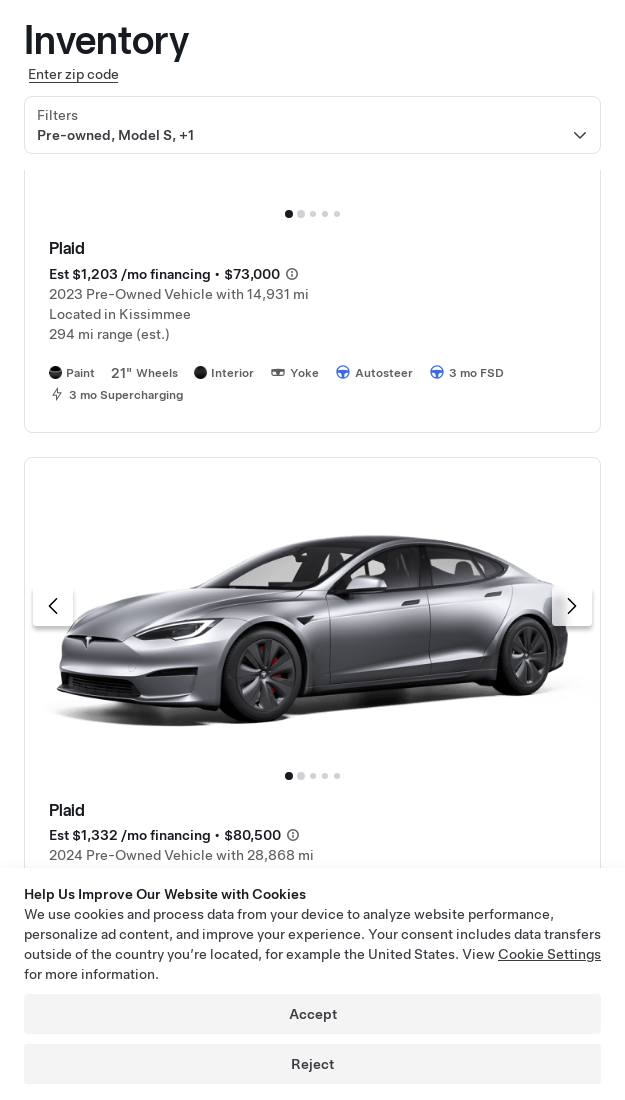

Located 4th section in article 11
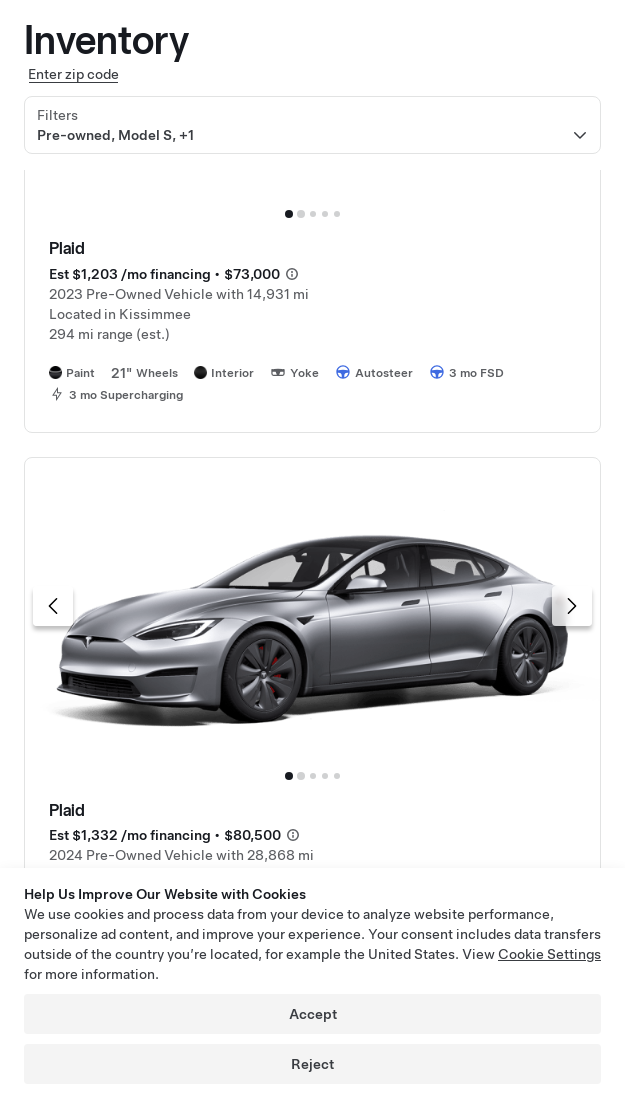

Located 4th section in article 12
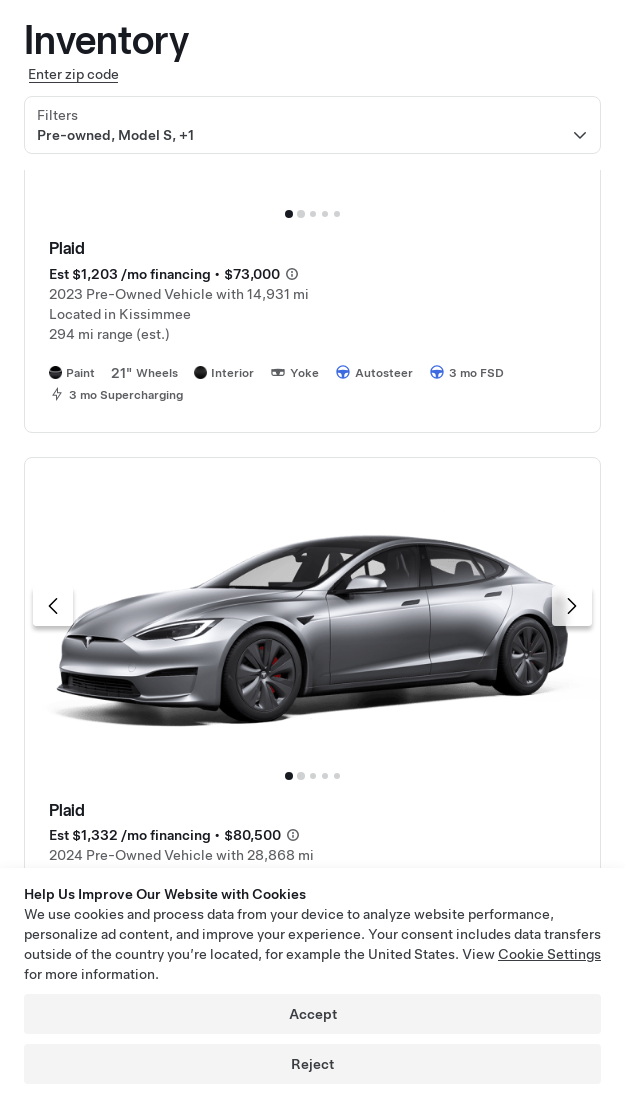

Located 4th section in article 13
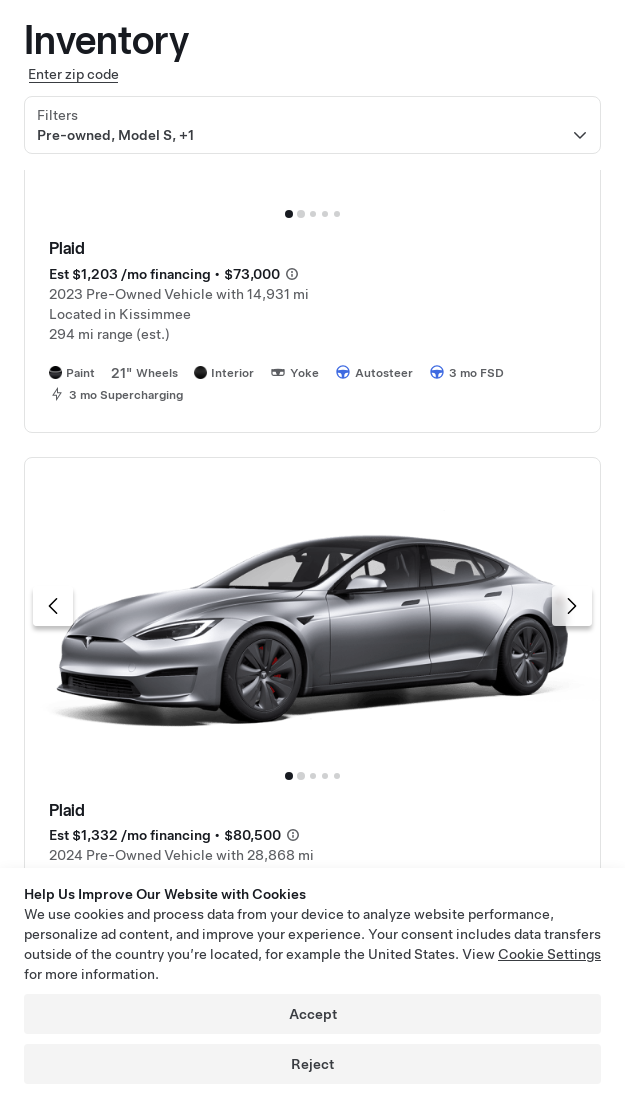

Located 4th section in article 14
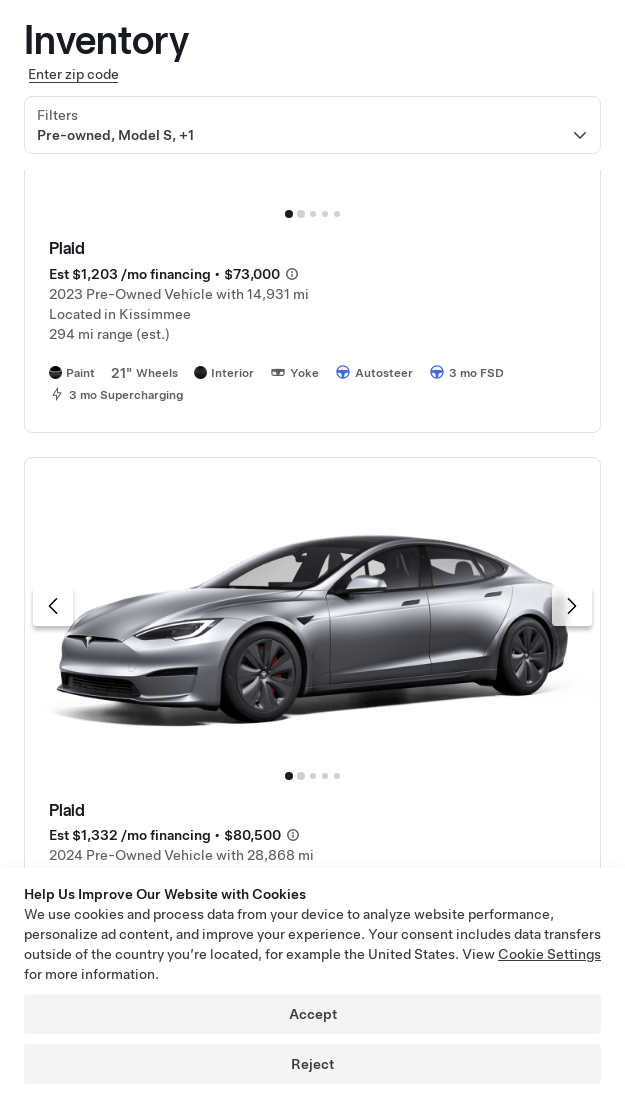

Located 4th section in article 15
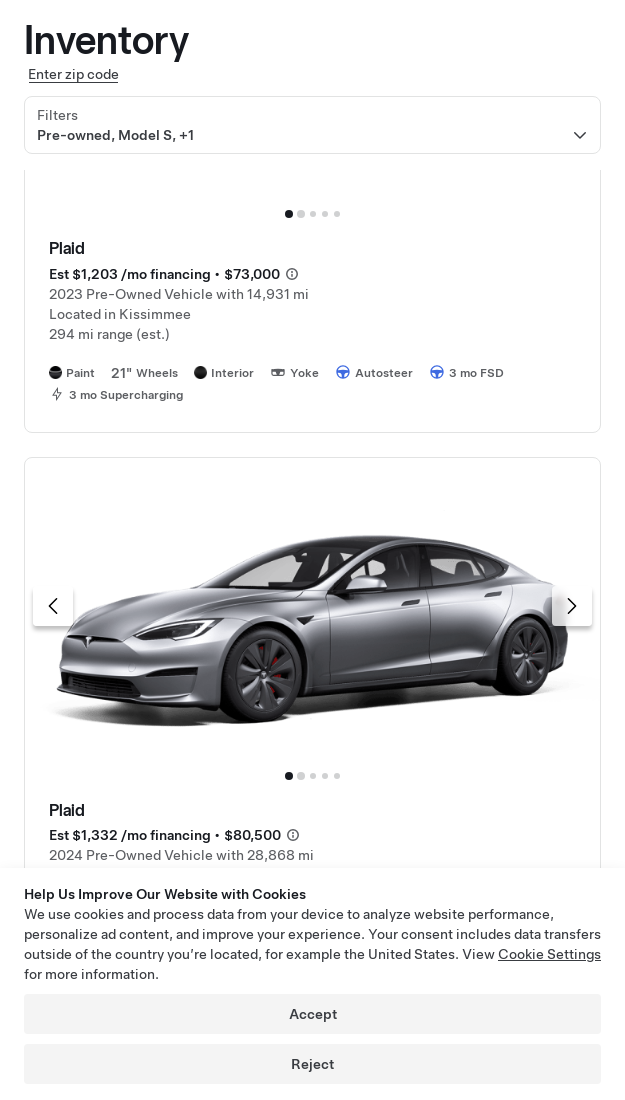

Located 4th section in article 16
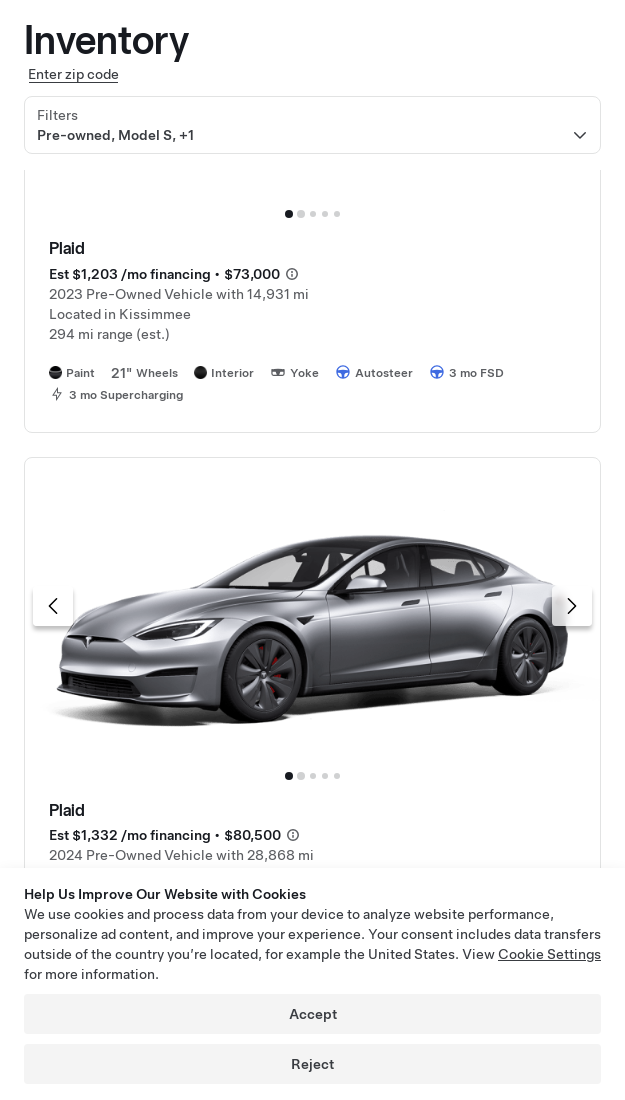

Located 4th section in article 17
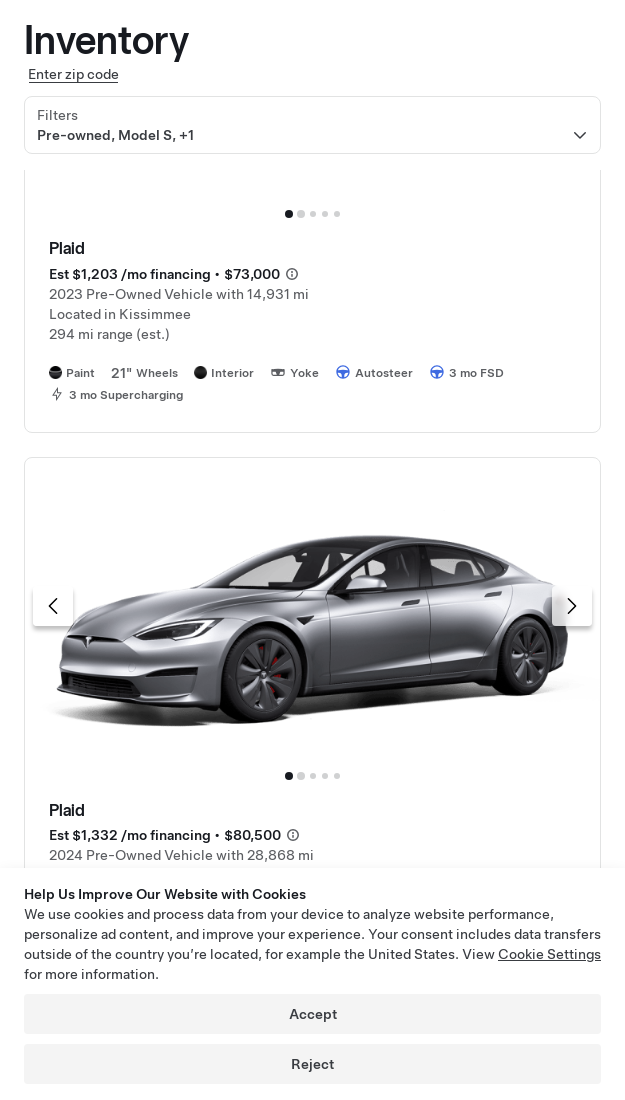

Located 4th section in article 18
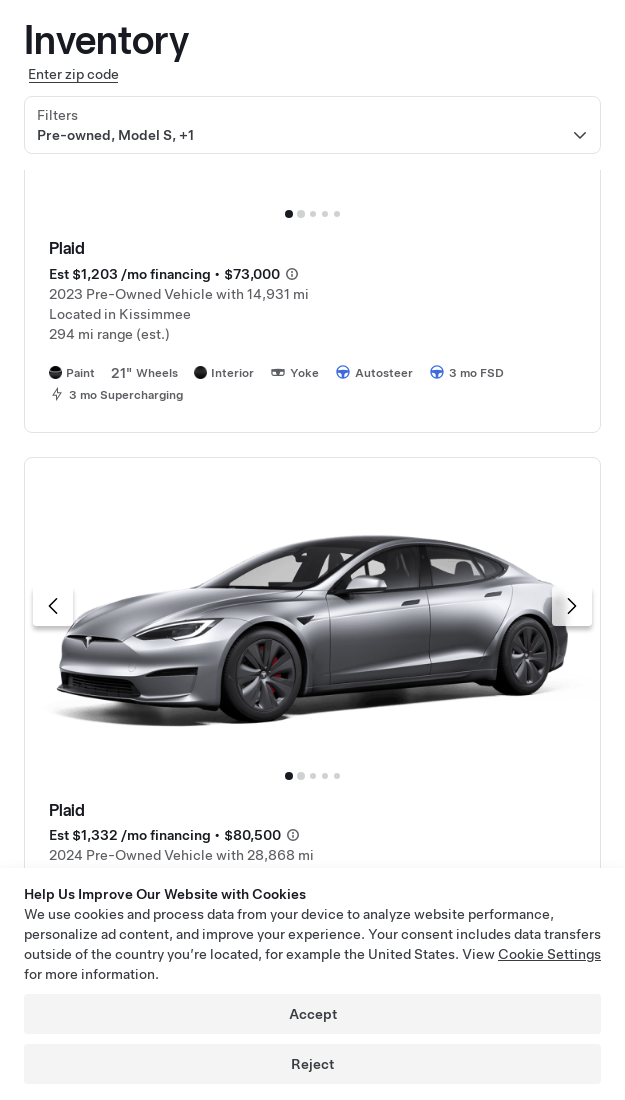

Located 4th section in article 19
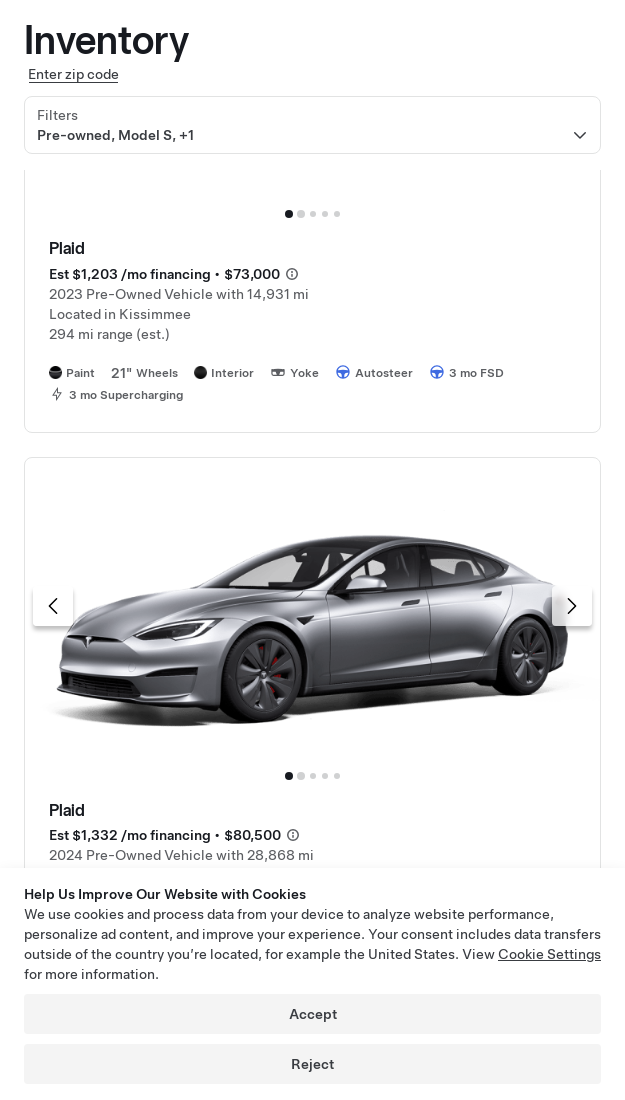

Located 4th section in article 20
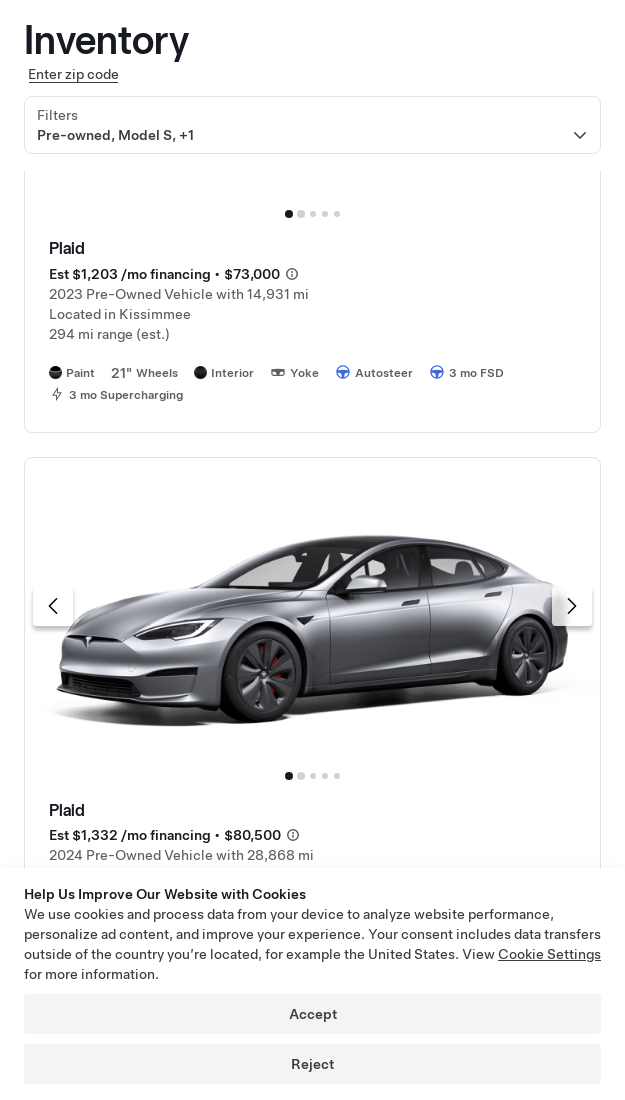

Located 4th section in article 21
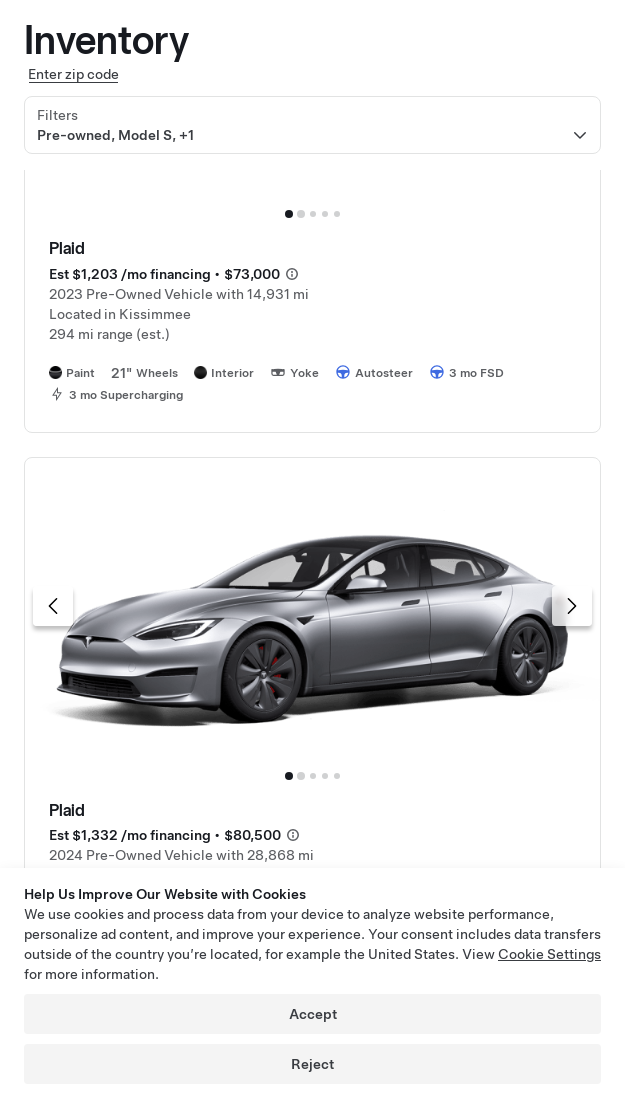

Located 4th section in article 22
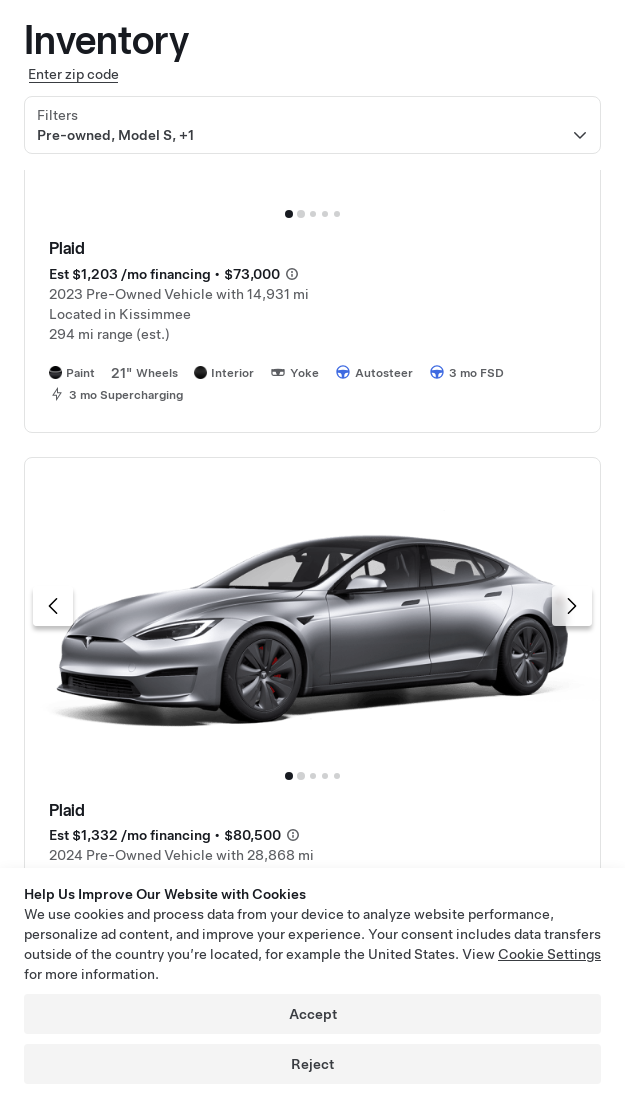

Located 4th section in article 23
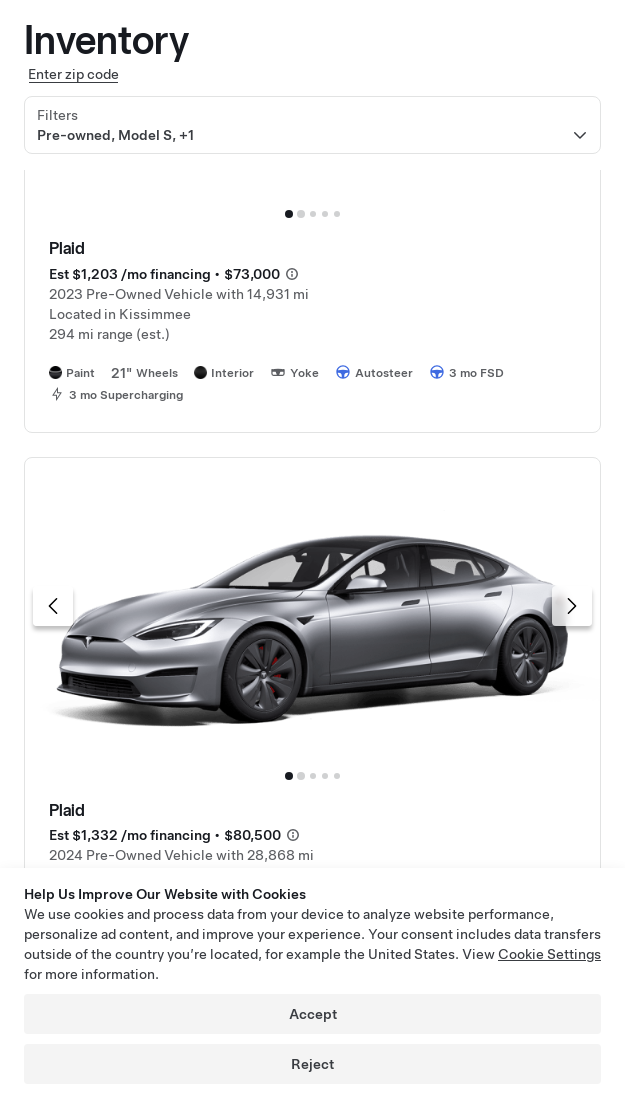

Located 4th section in article 24
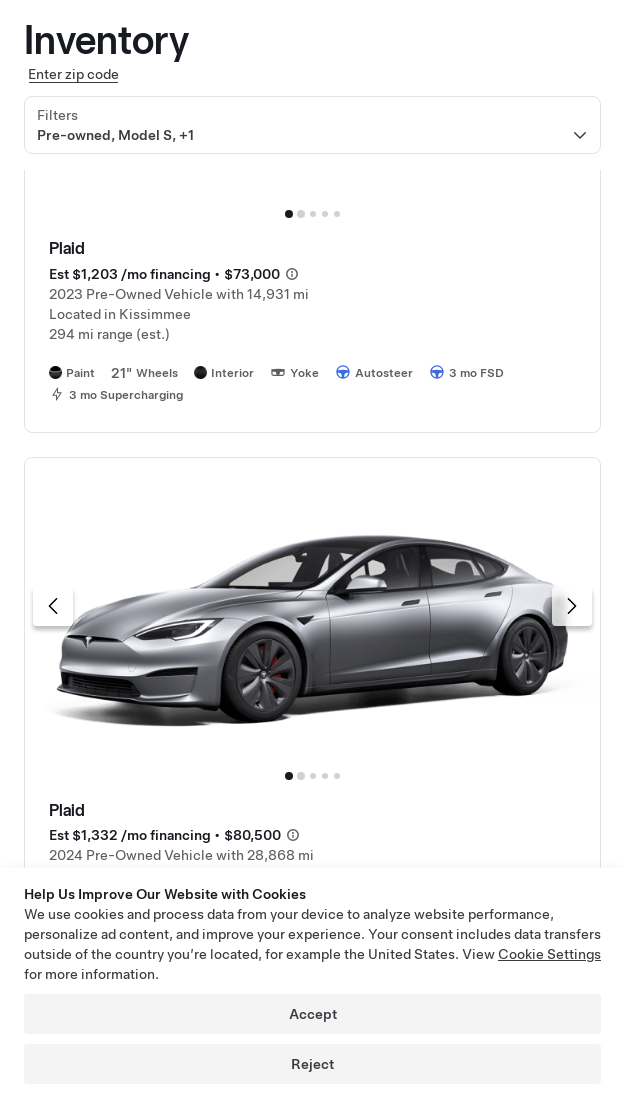

Located 4th section in article 25
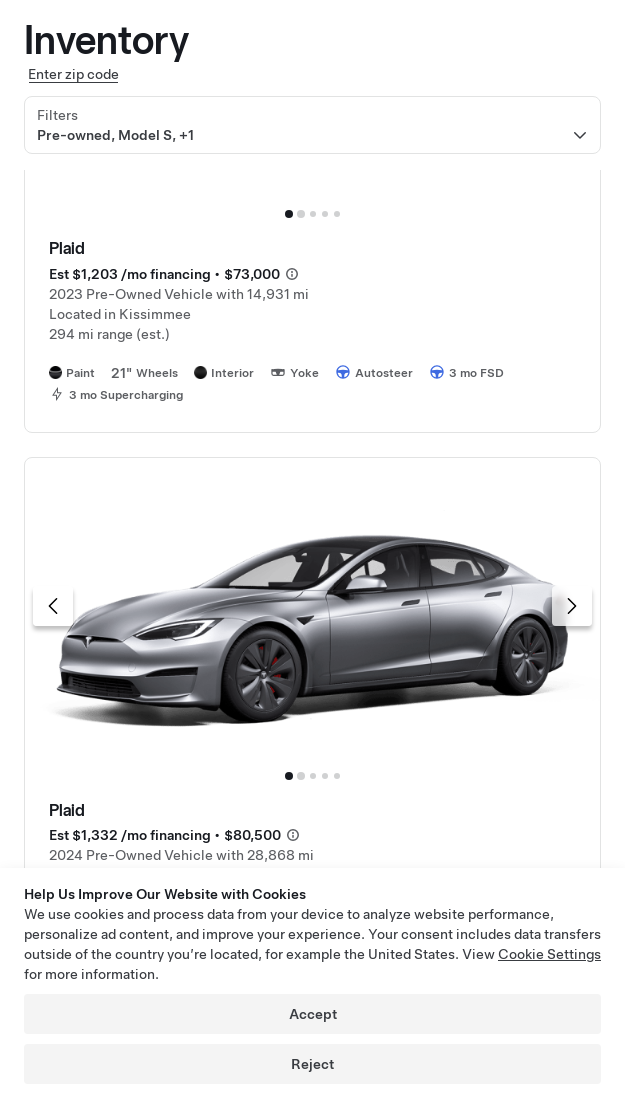

Located 4th section in article 26
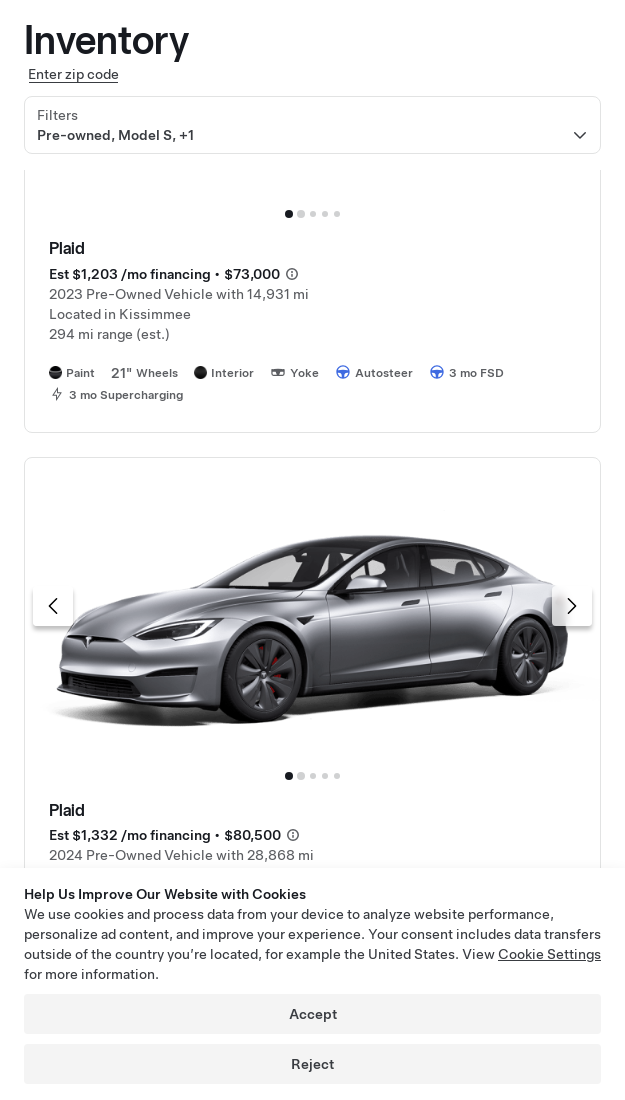

Located 4th section in article 27
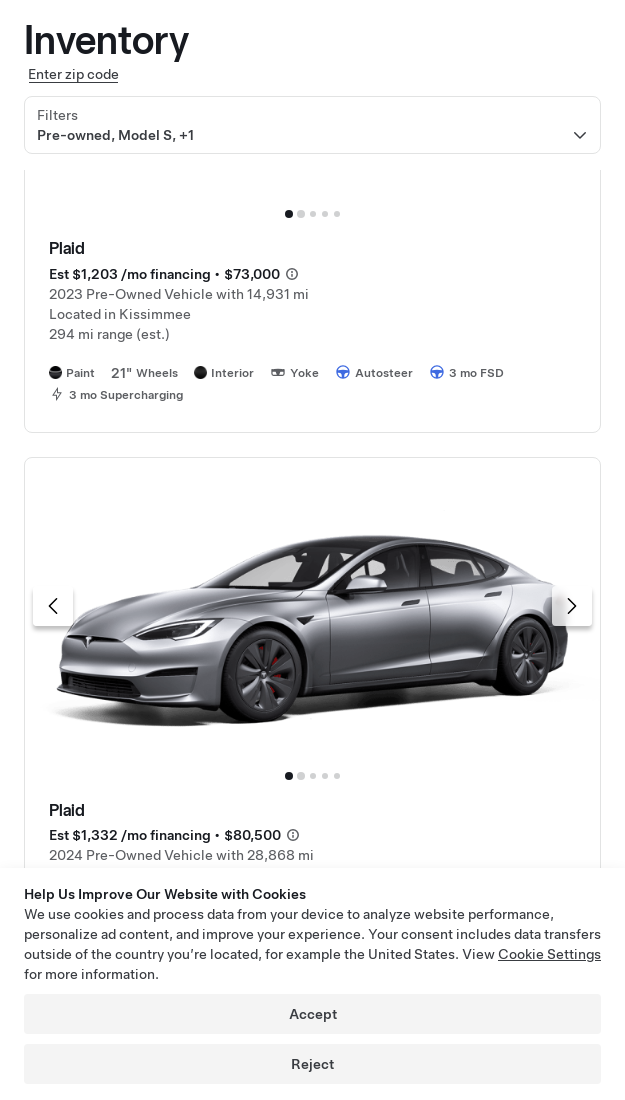

Located 4th section in article 28
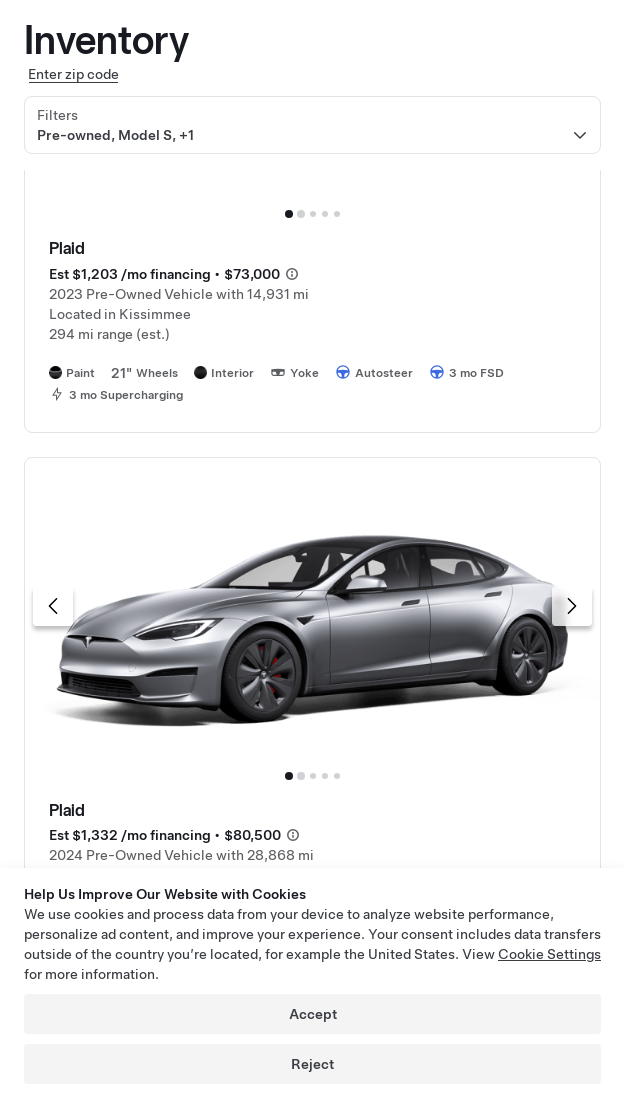

Located 4th section in article 29
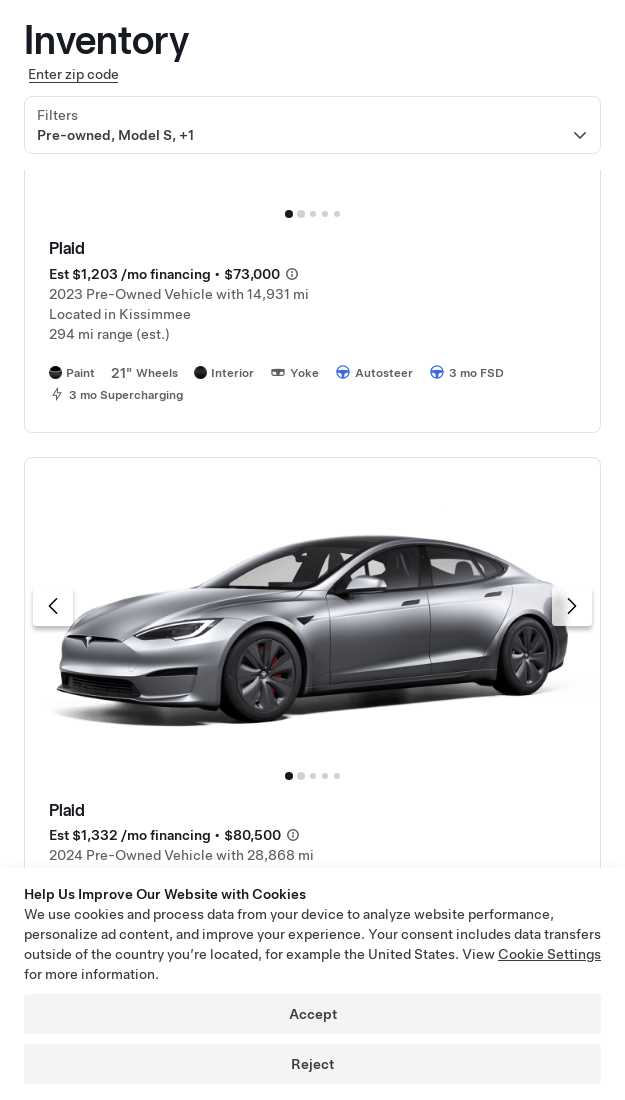

Located 4th section in article 30
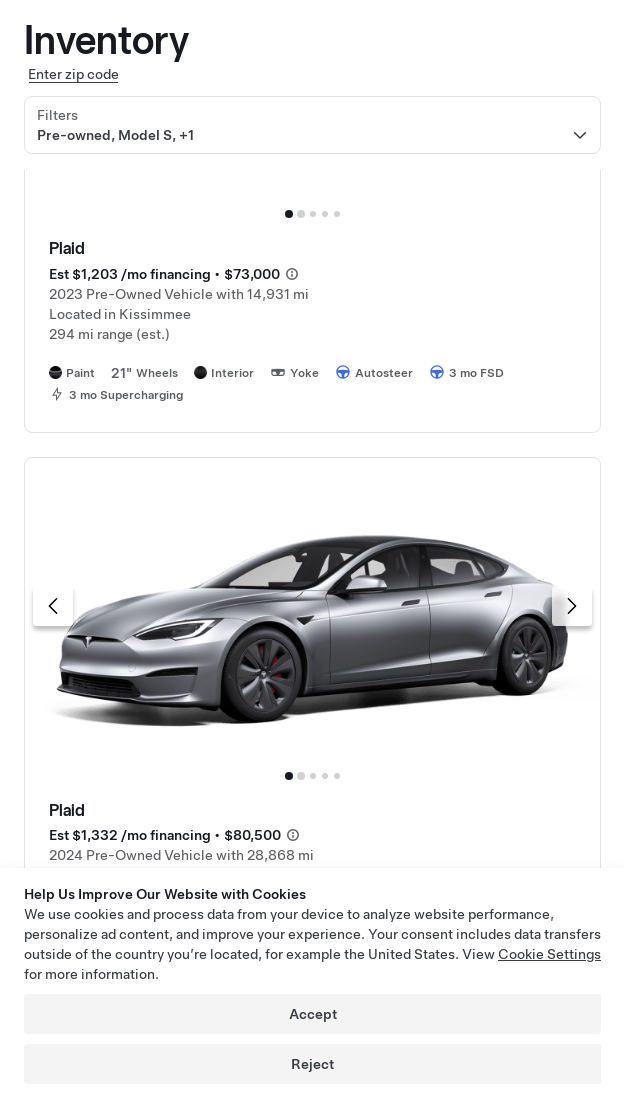

Located 4th section in article 31
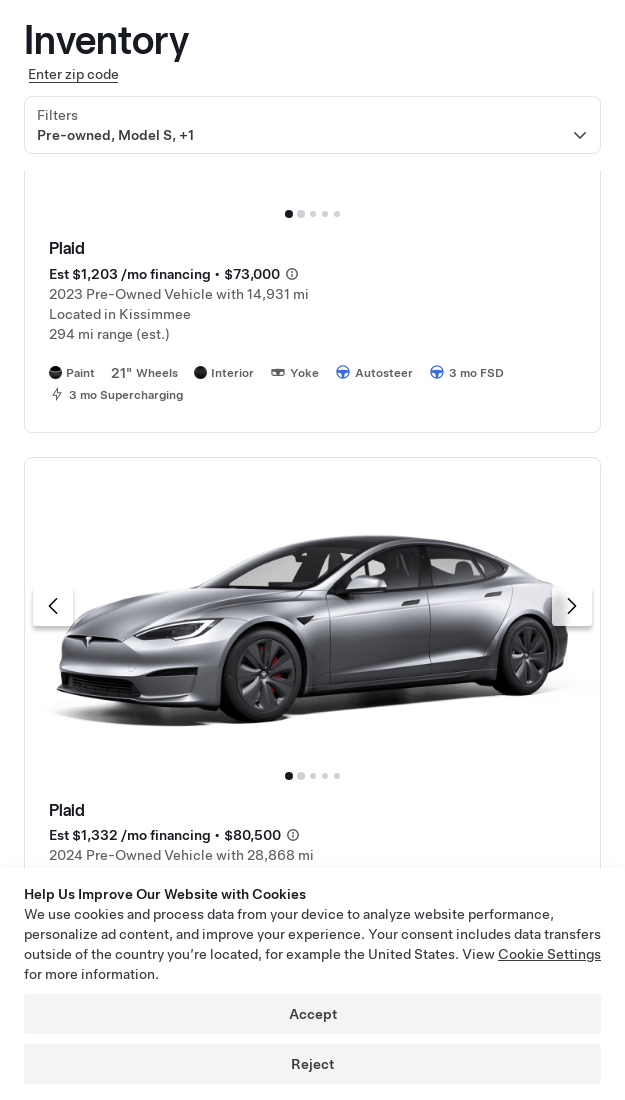

Located 4th section in article 32
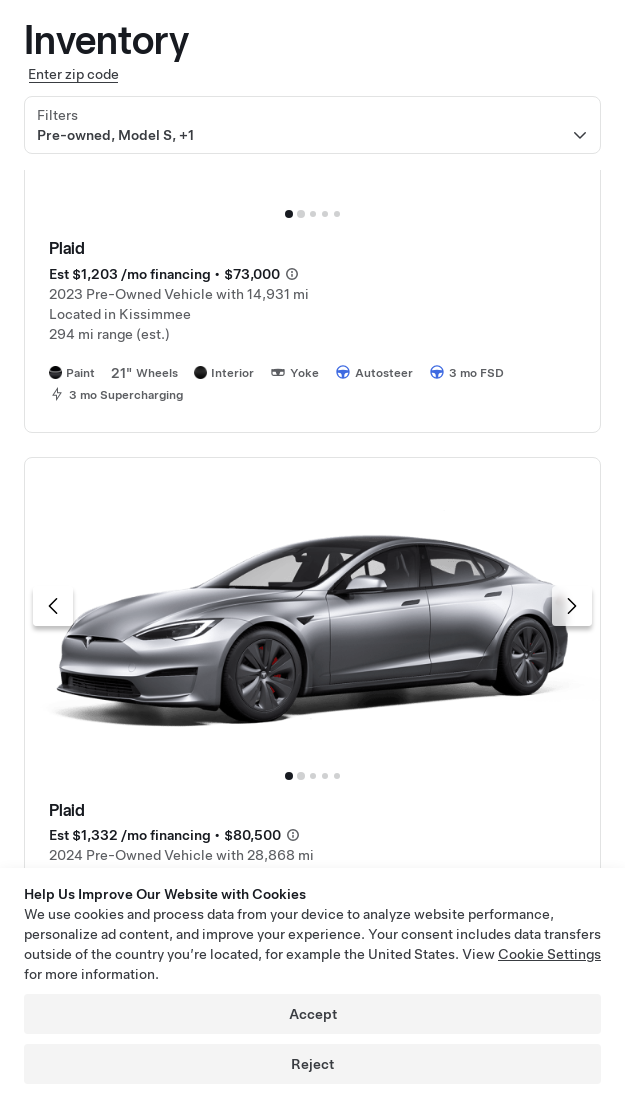

Located 4th section in article 33
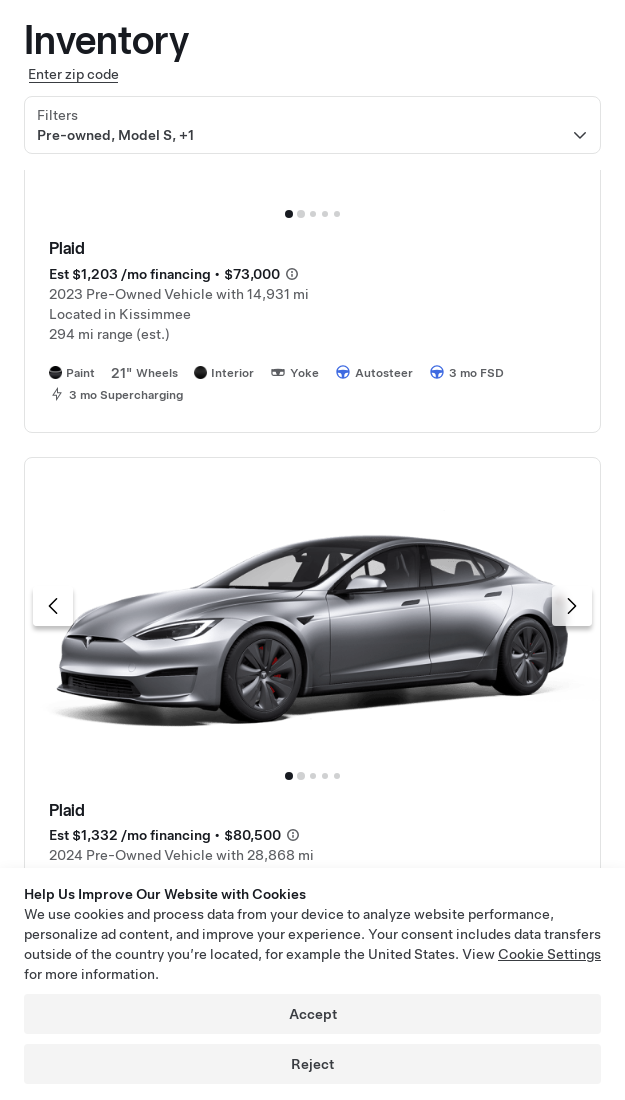

Located 4th section in article 34
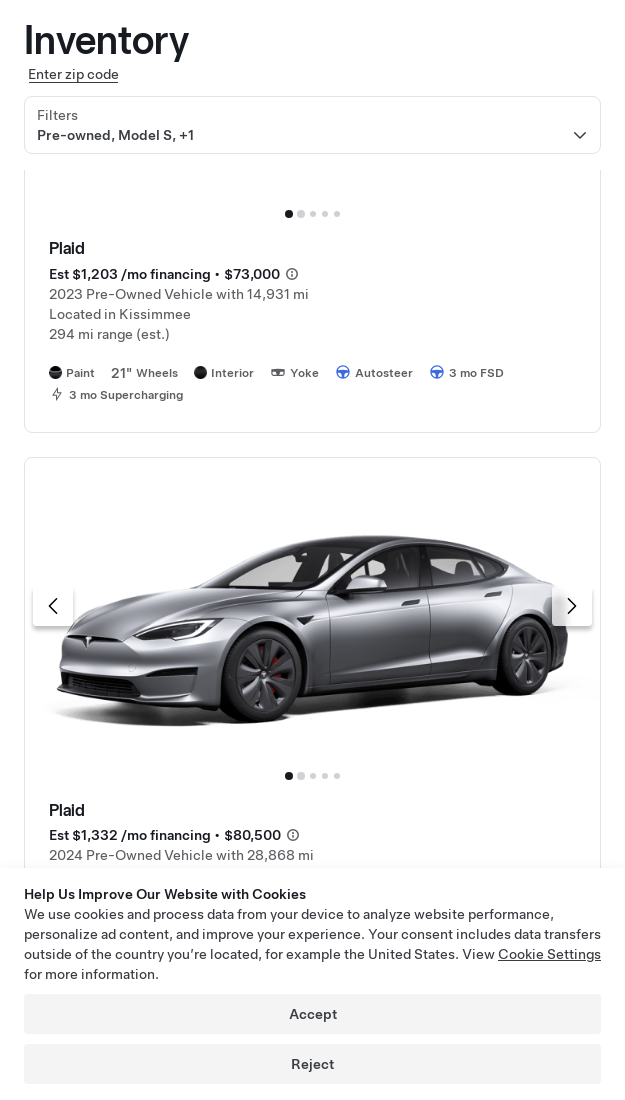

Located 4th section in article 35
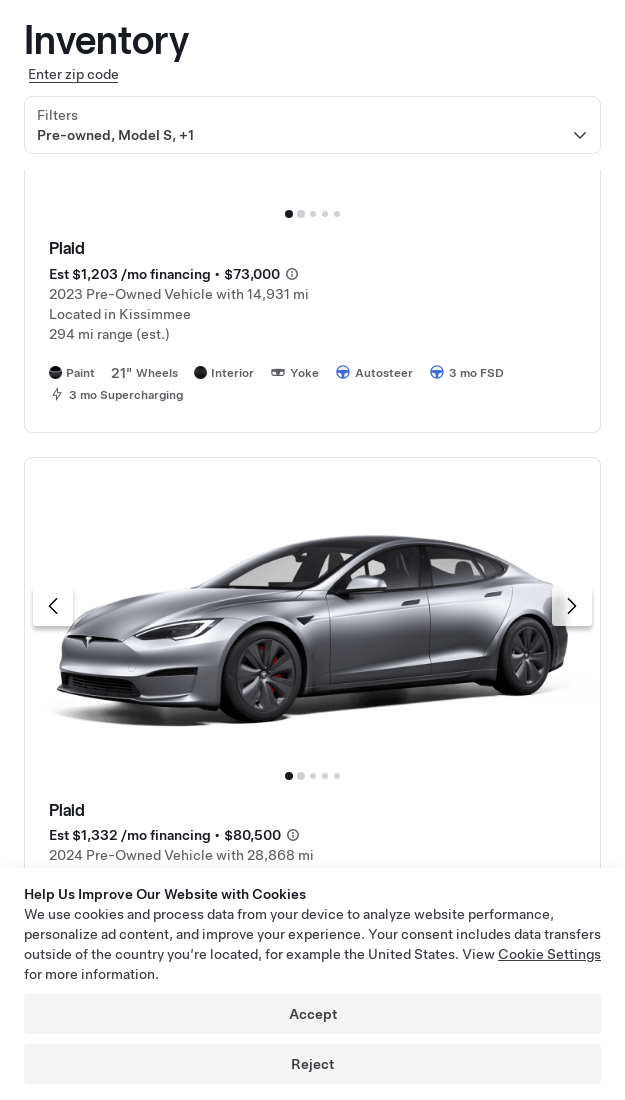

Located 4th section in article 36
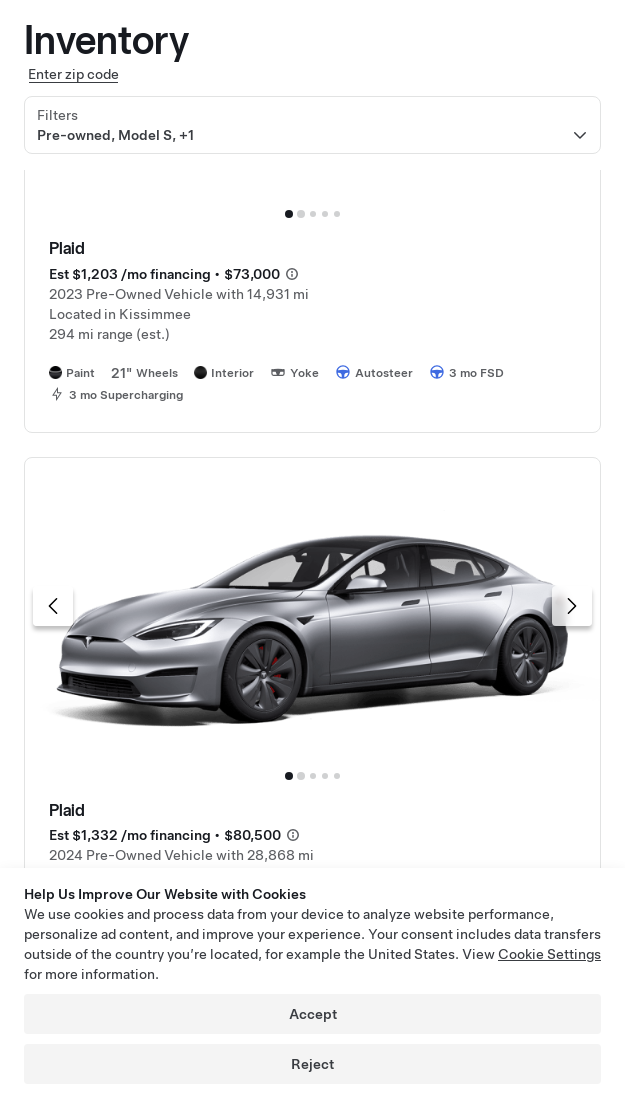

Located 4th section in article 37
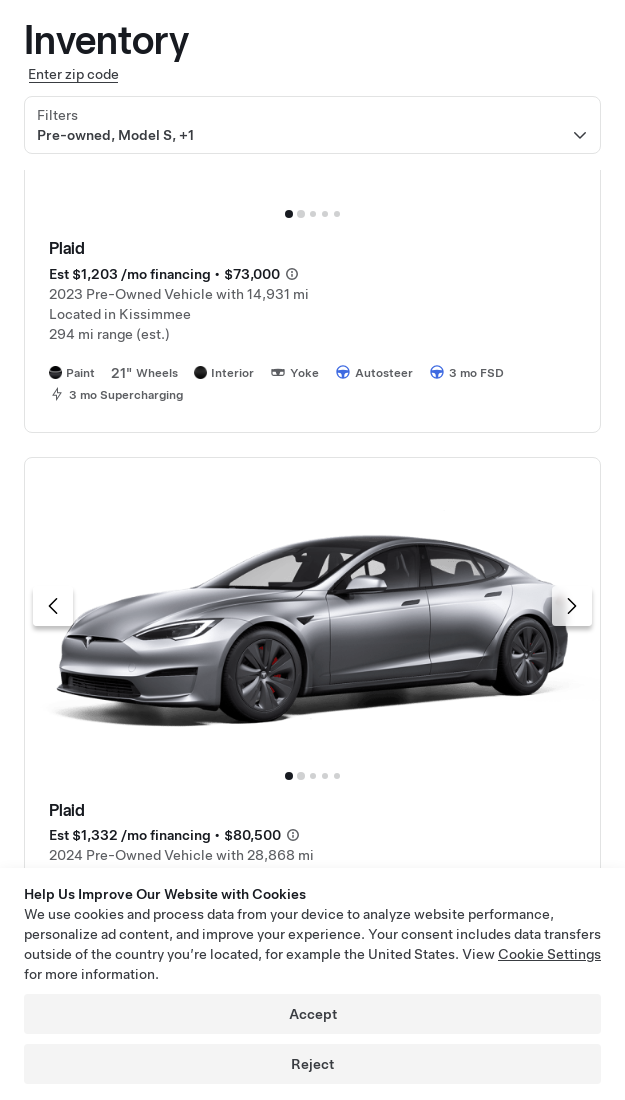

Located 4th section in article 38
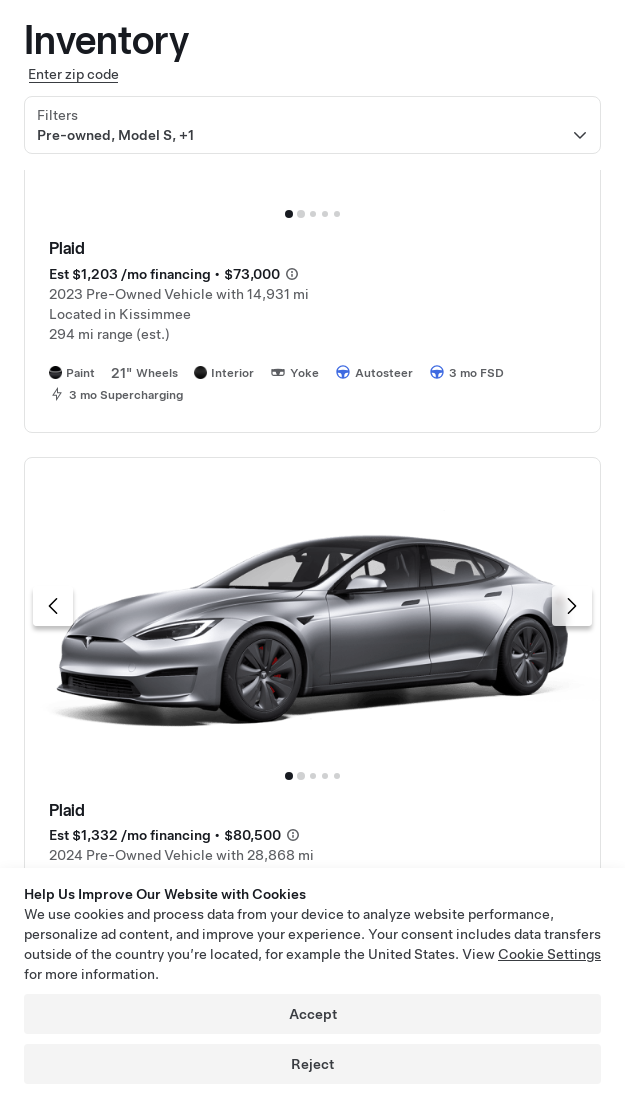

Located 4th section in article 39
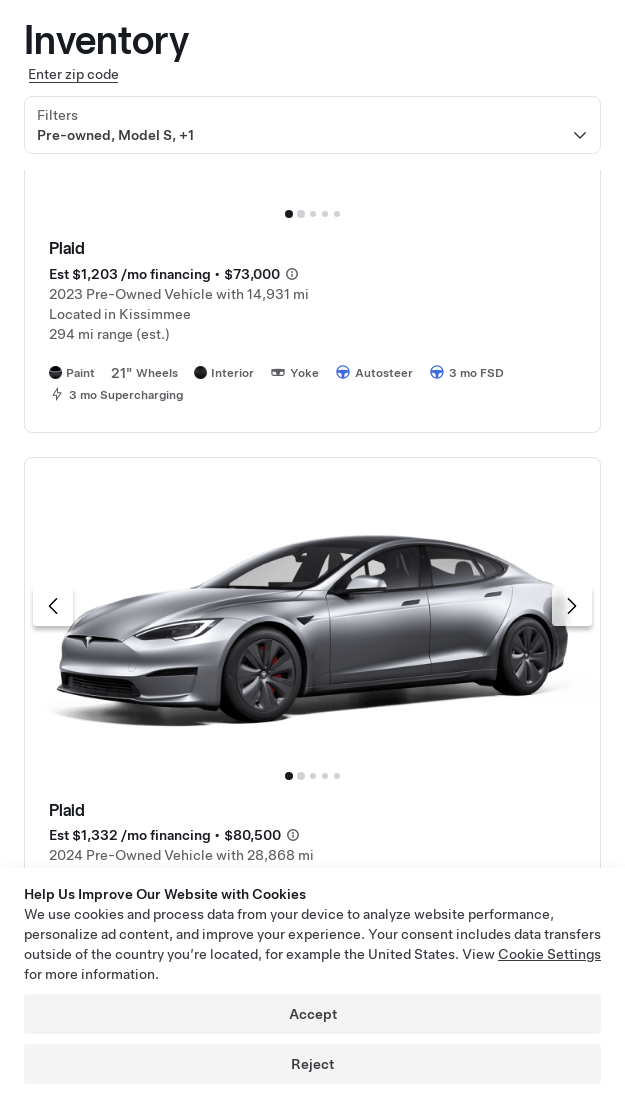

Located 4th section in article 40
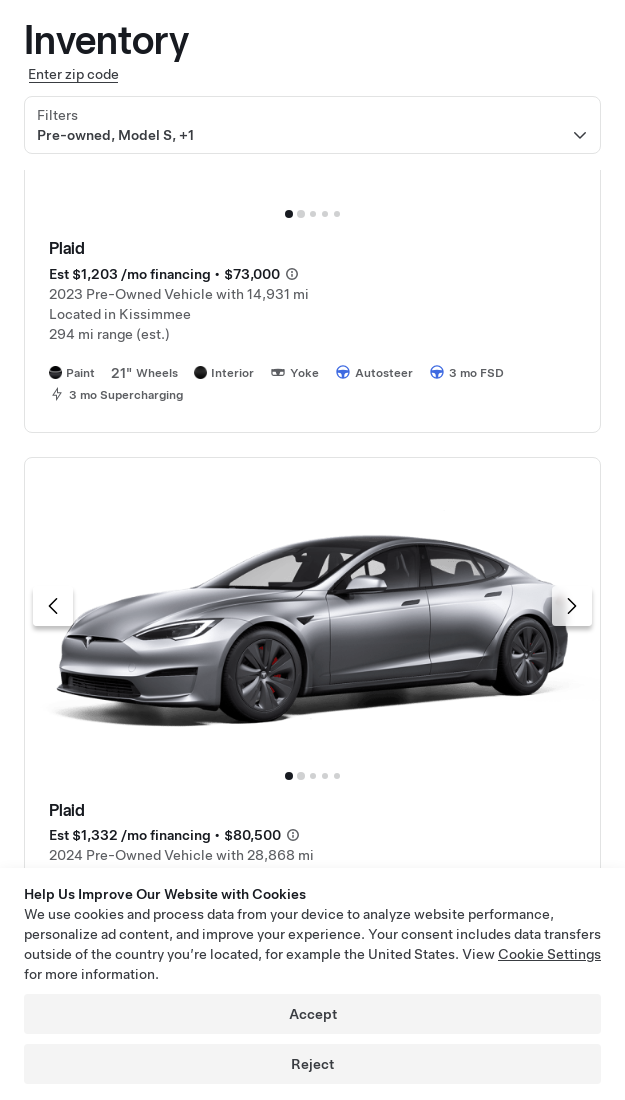

Located 4th section in article 41
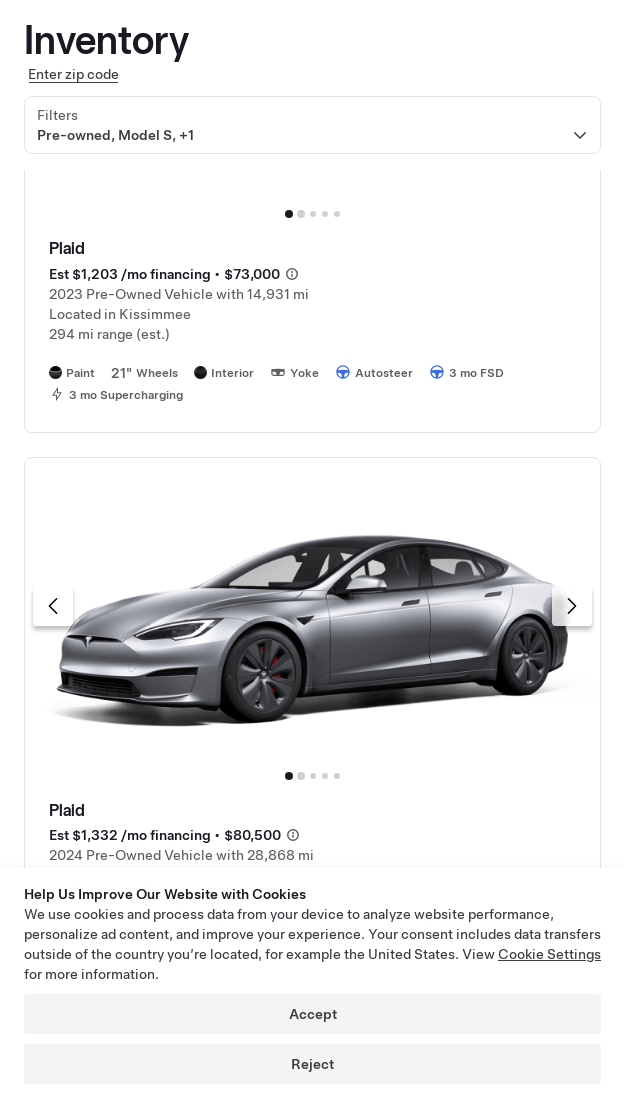

Located 4th section in article 42
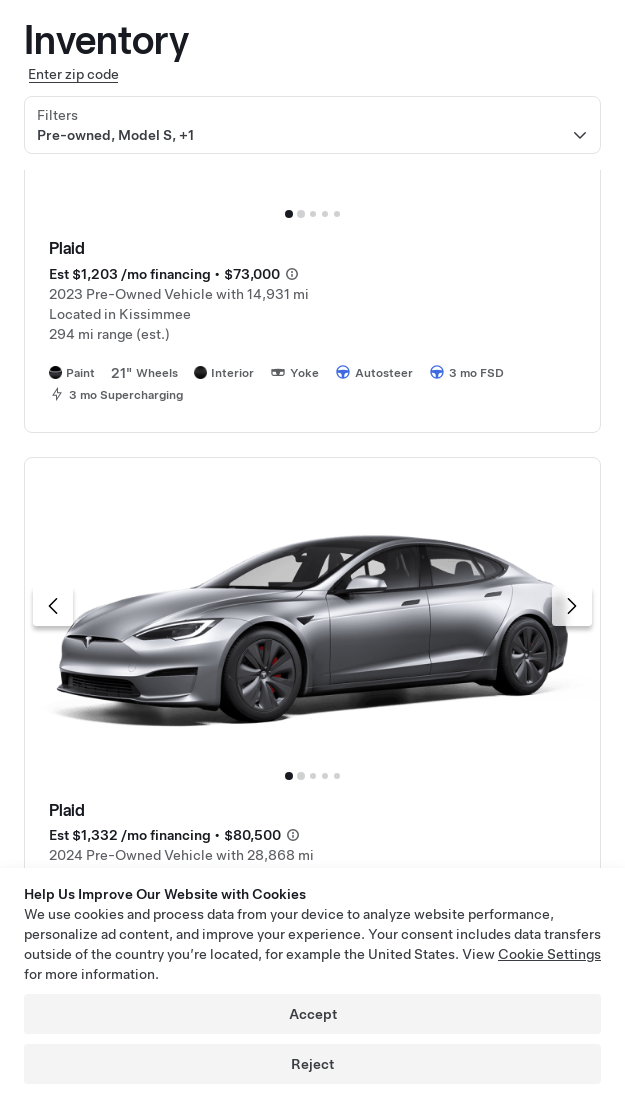

Located 4th section in article 43
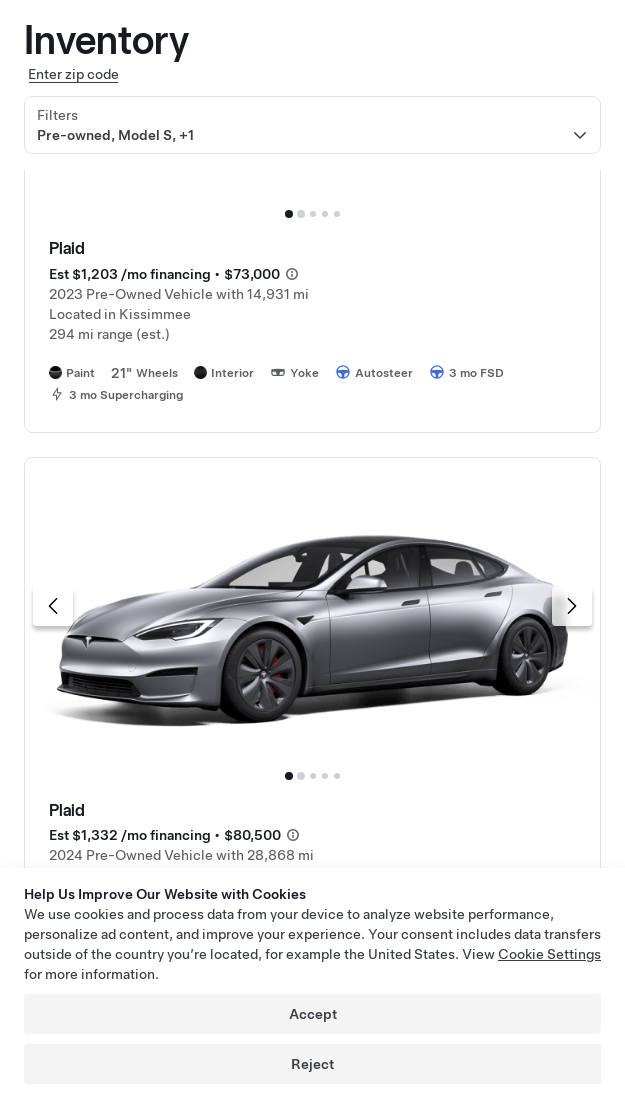

Located 4th section in article 44
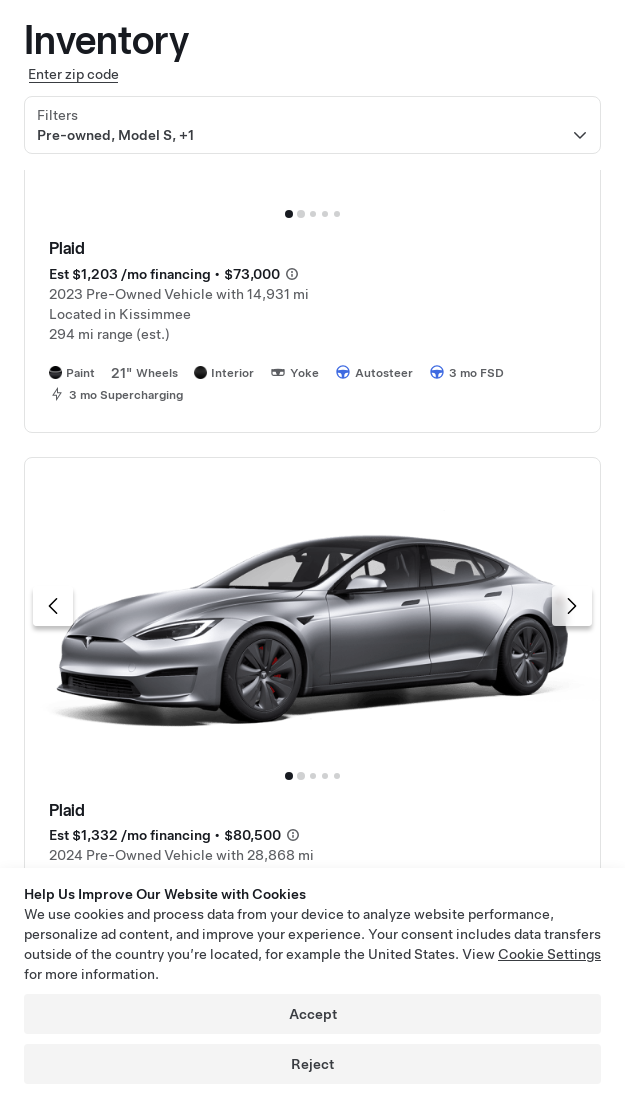

Located 4th section in article 45
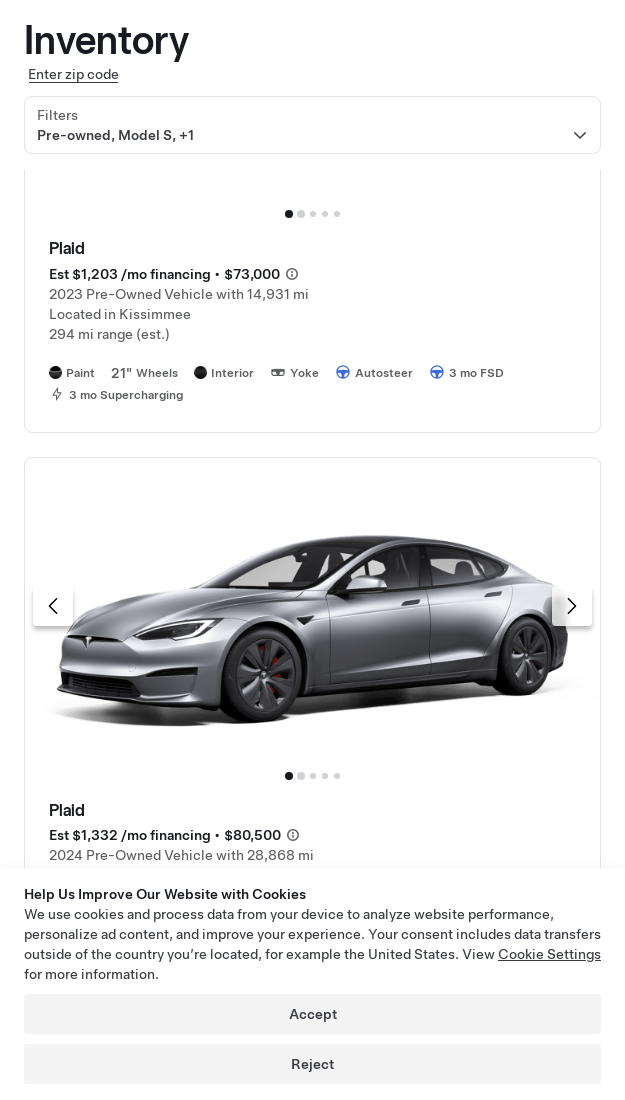

Located 4th section in article 46
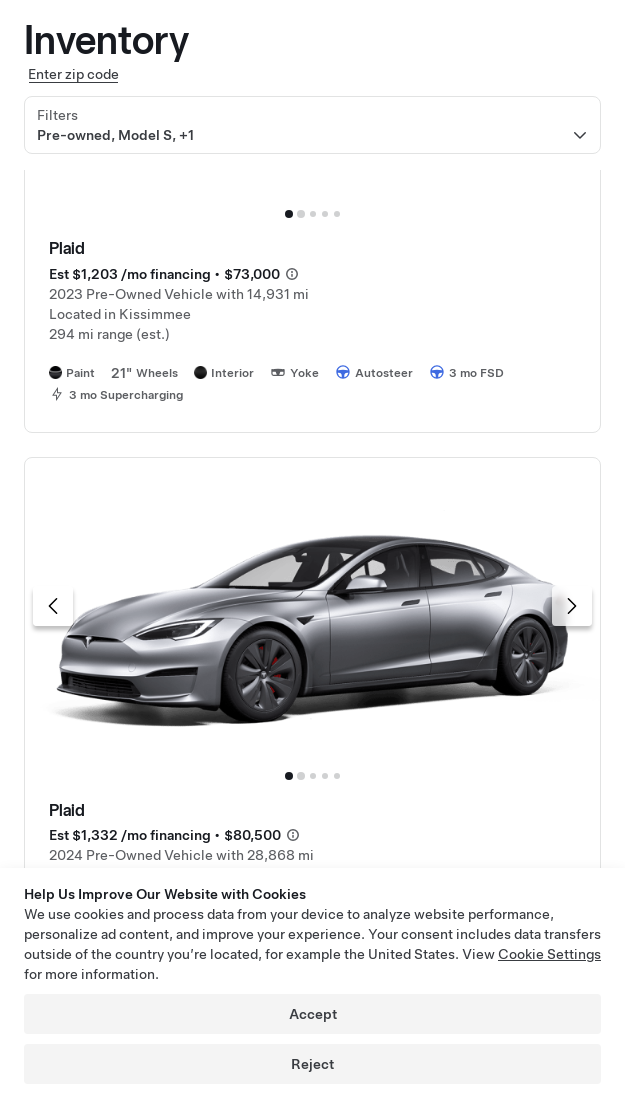

Located 4th section in article 47
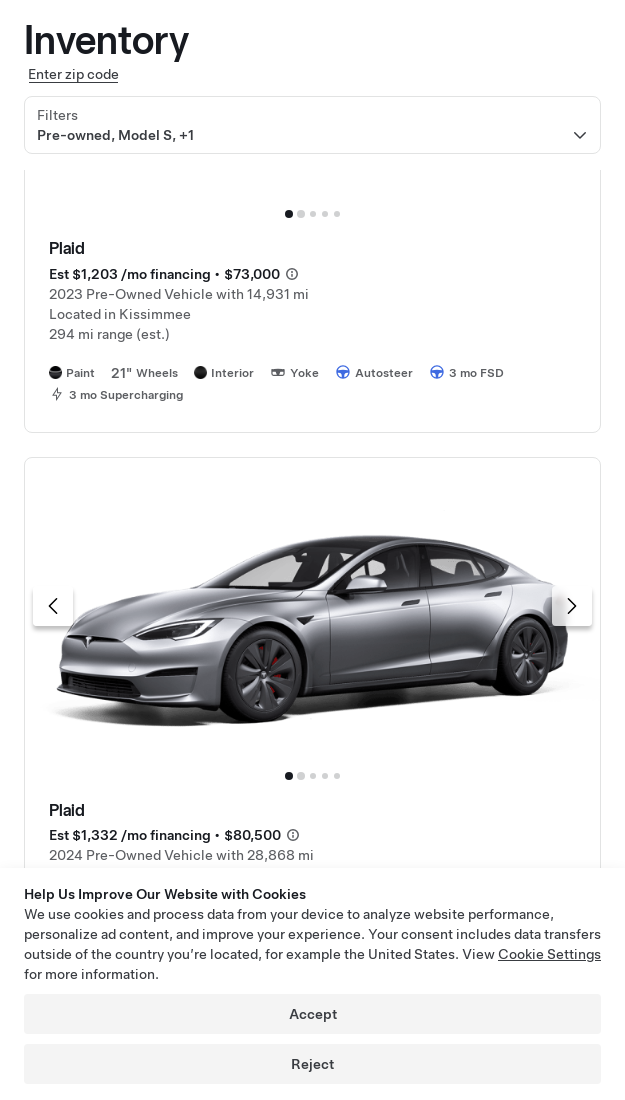

Located 4th section in article 48
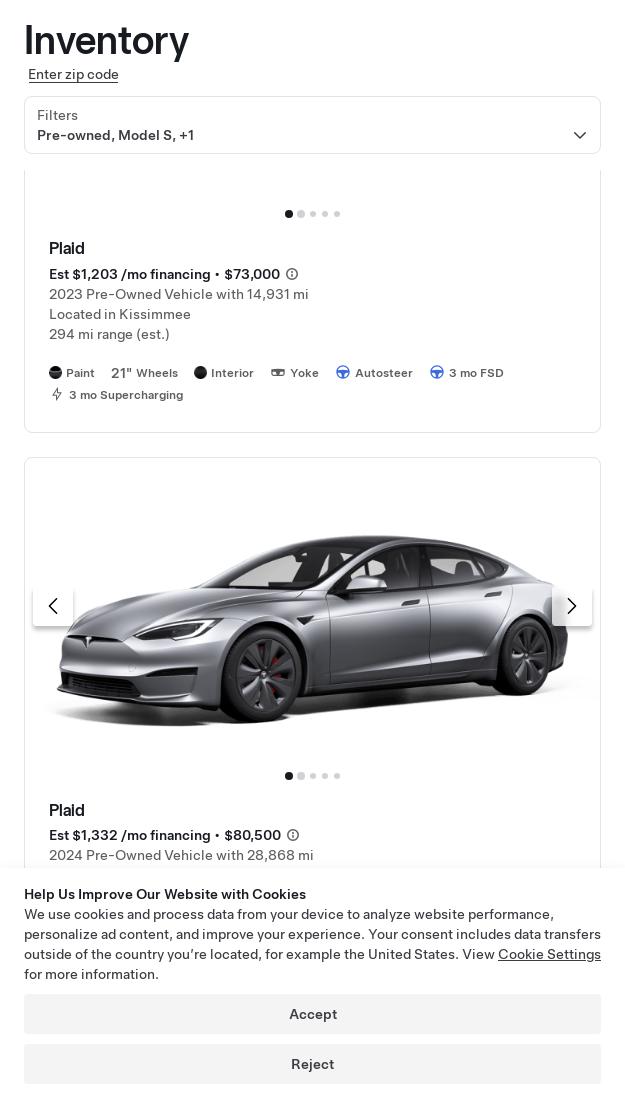

Located 4th section in article 49
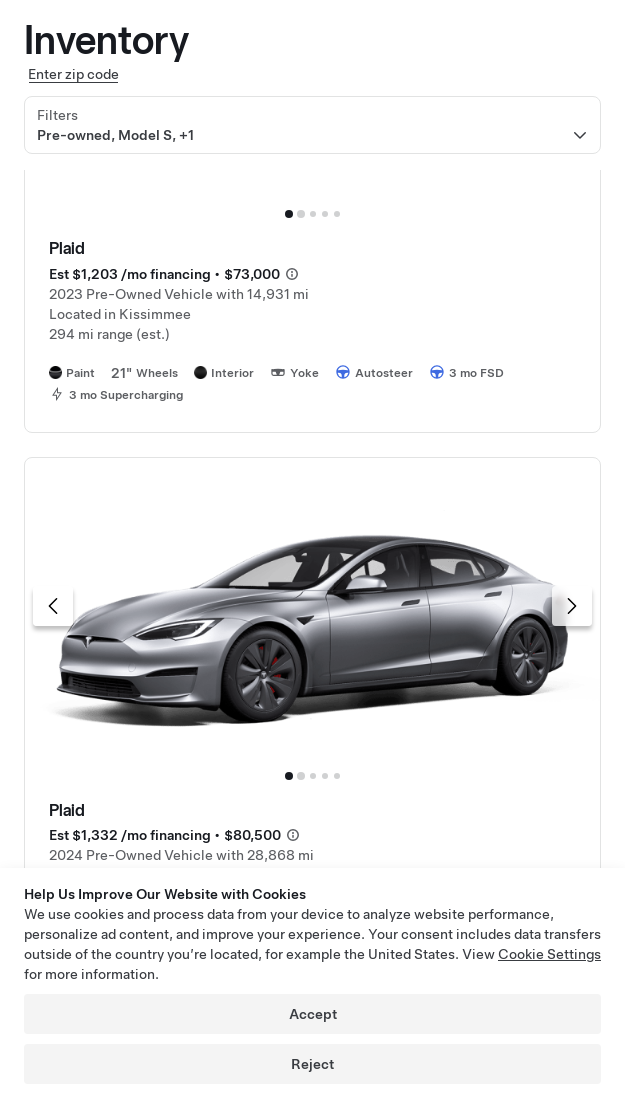

Located 4th section in article 50
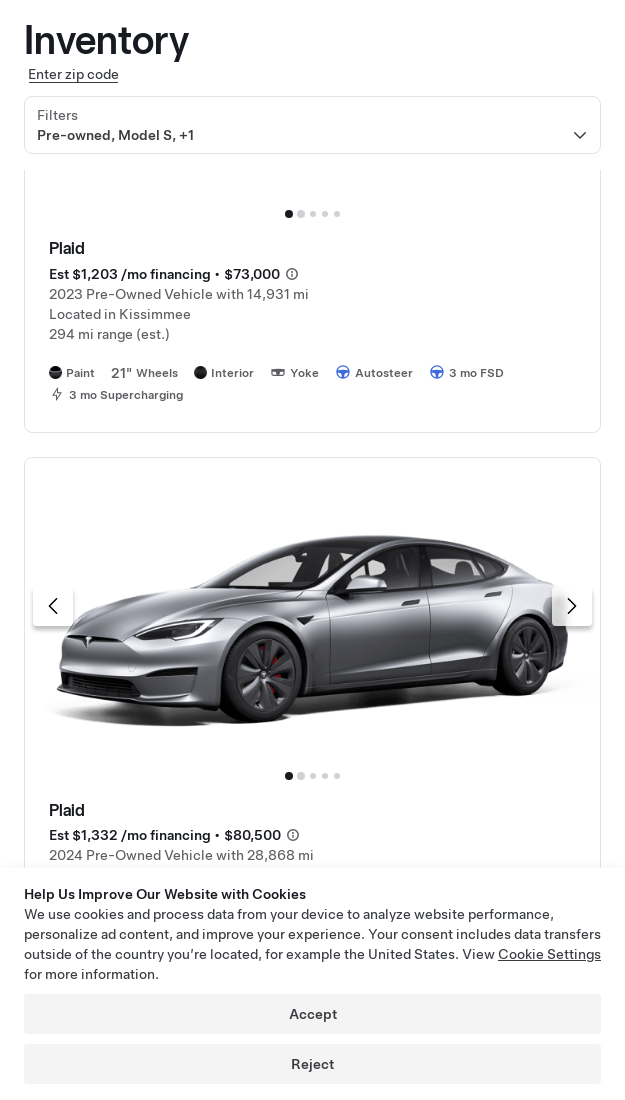

Located 4th section in article 51
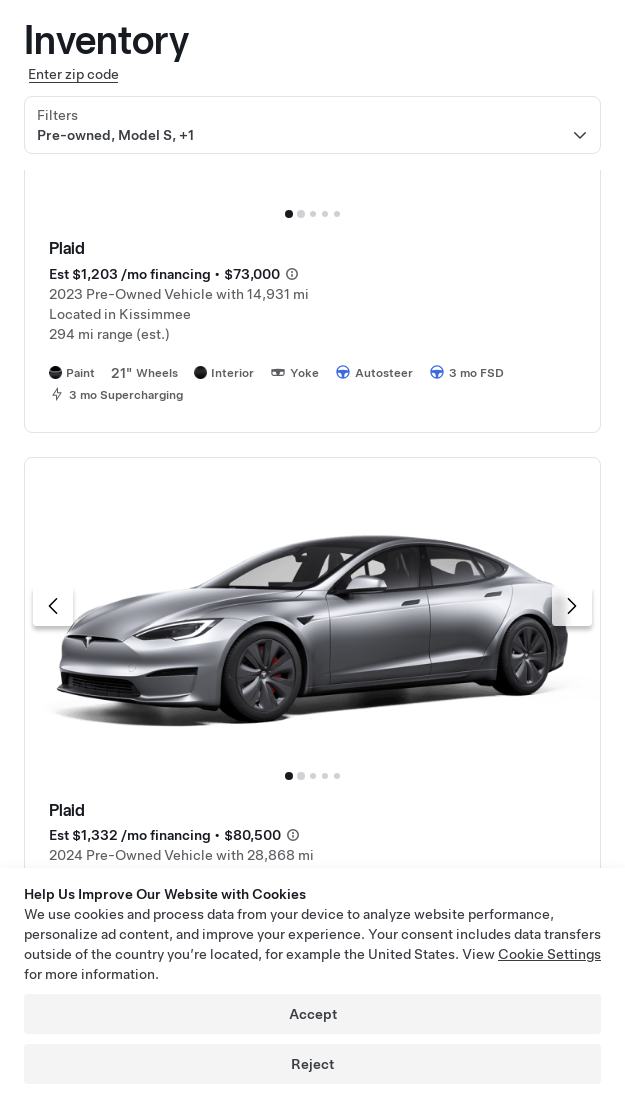

Located 4th section in article 52
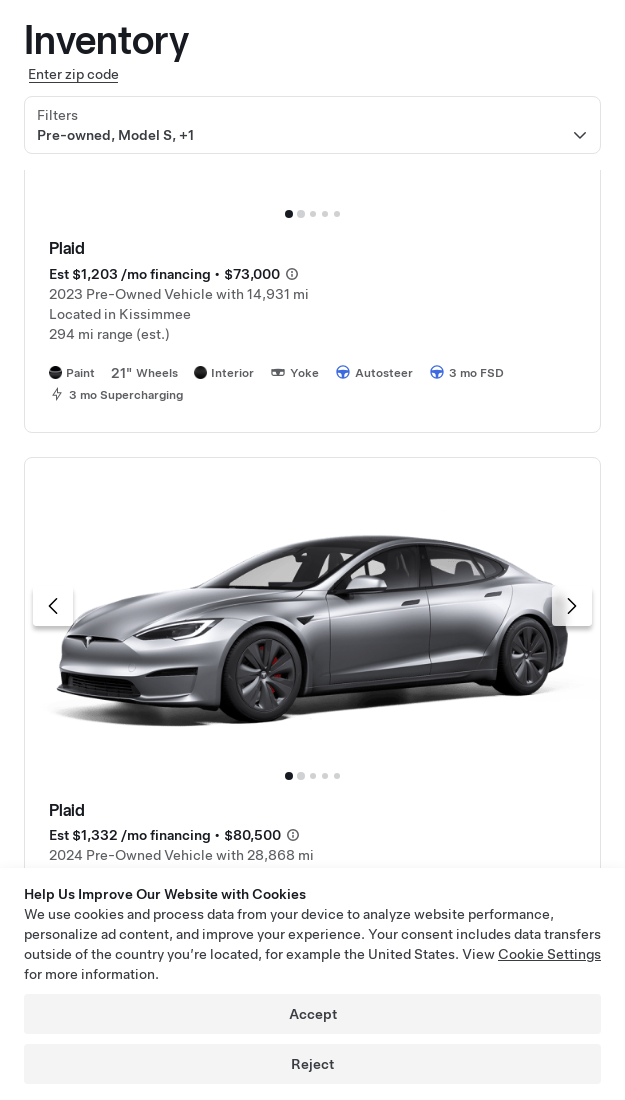

Located 4th section in article 53
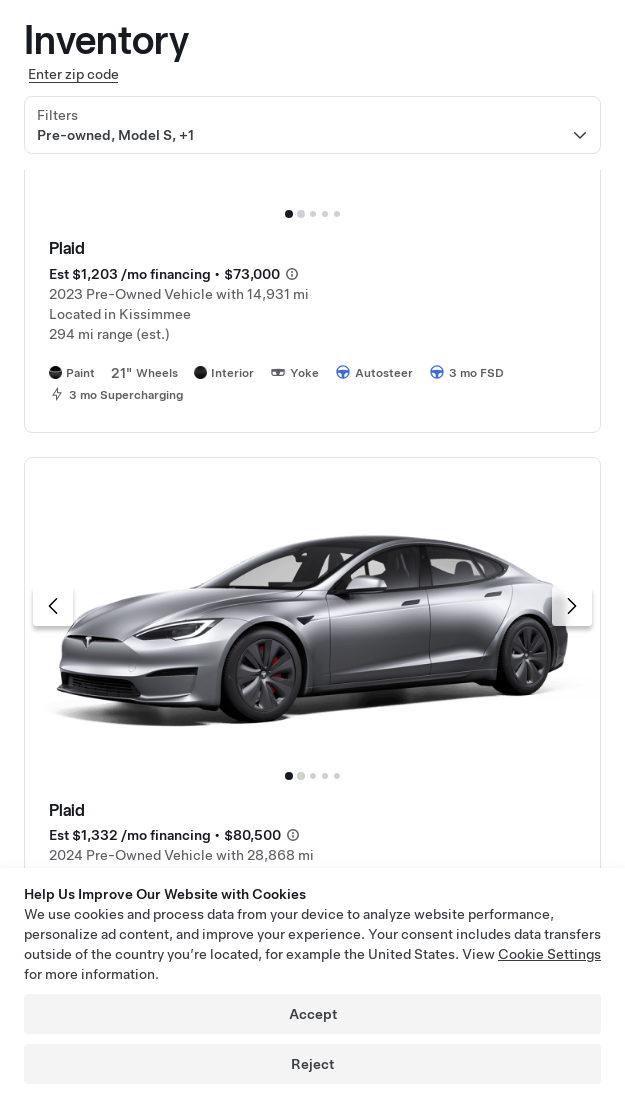

Located 4th section in article 54
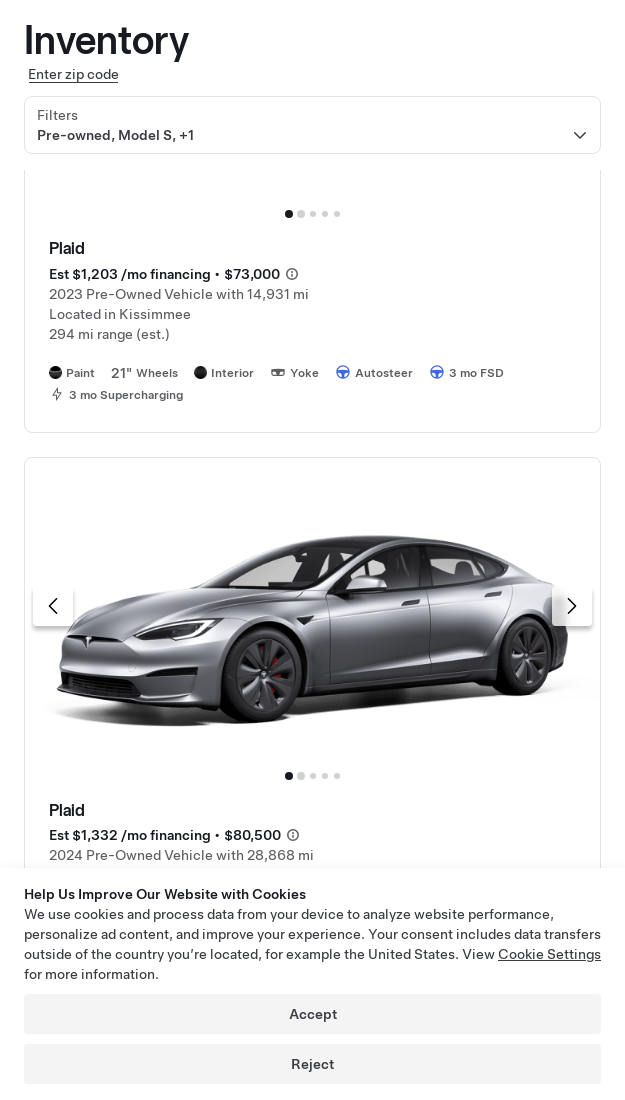

Located 4th section in article 55
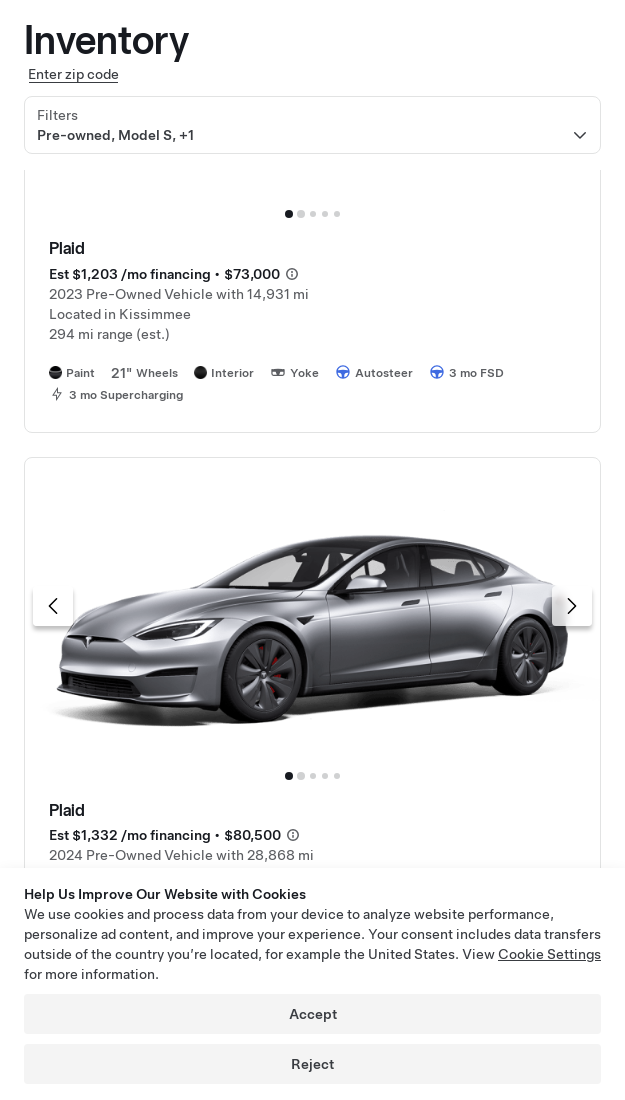

Located 4th section in article 56
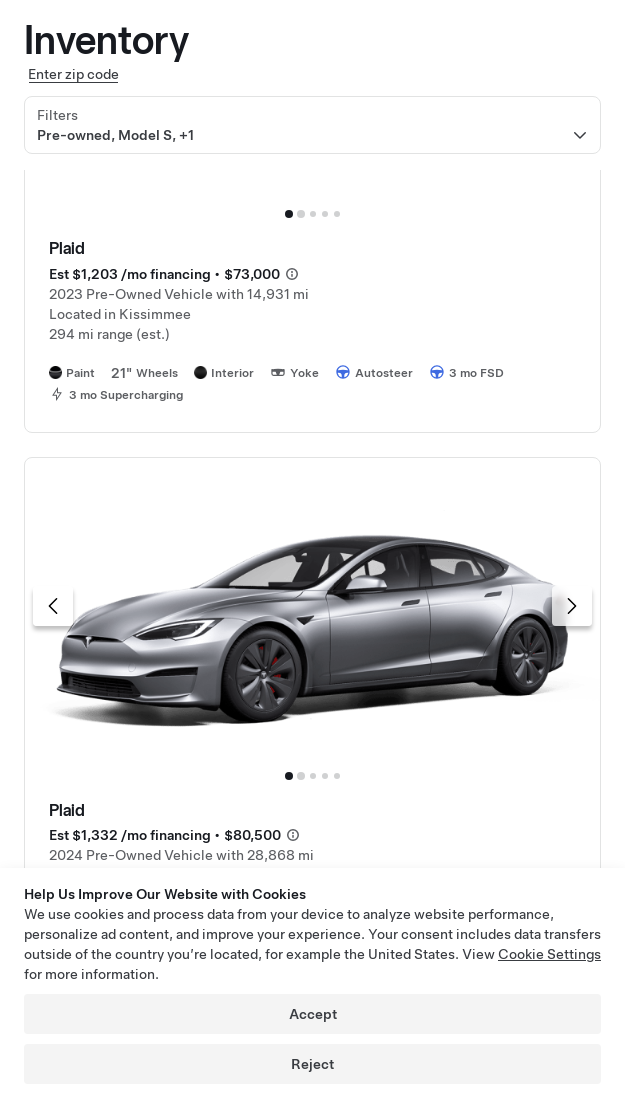

Located 4th section in article 57
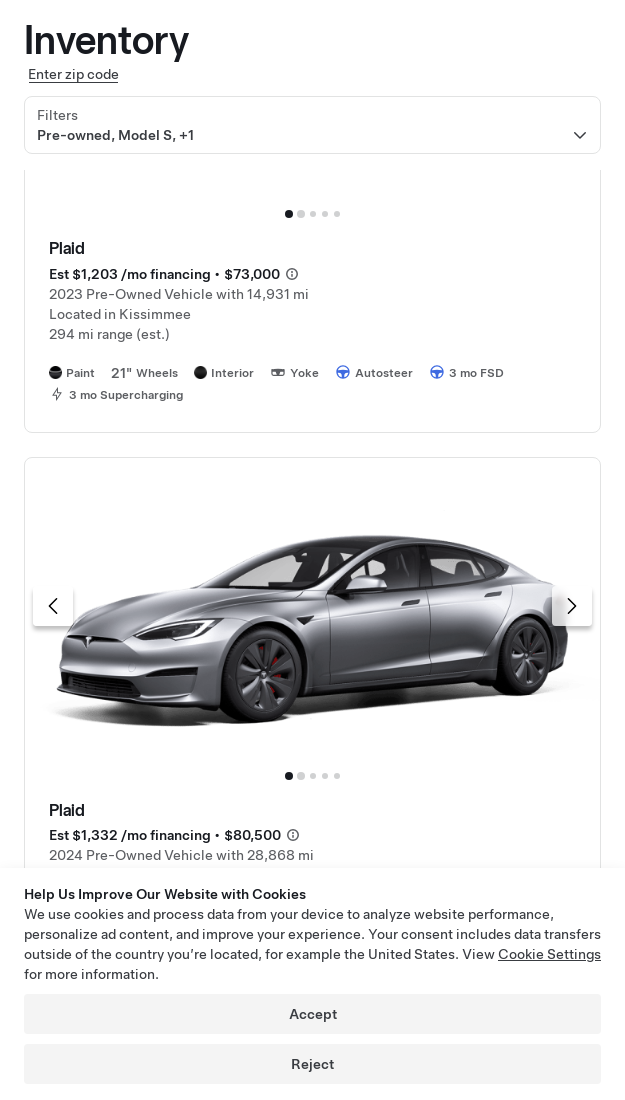

Located 4th section in article 58
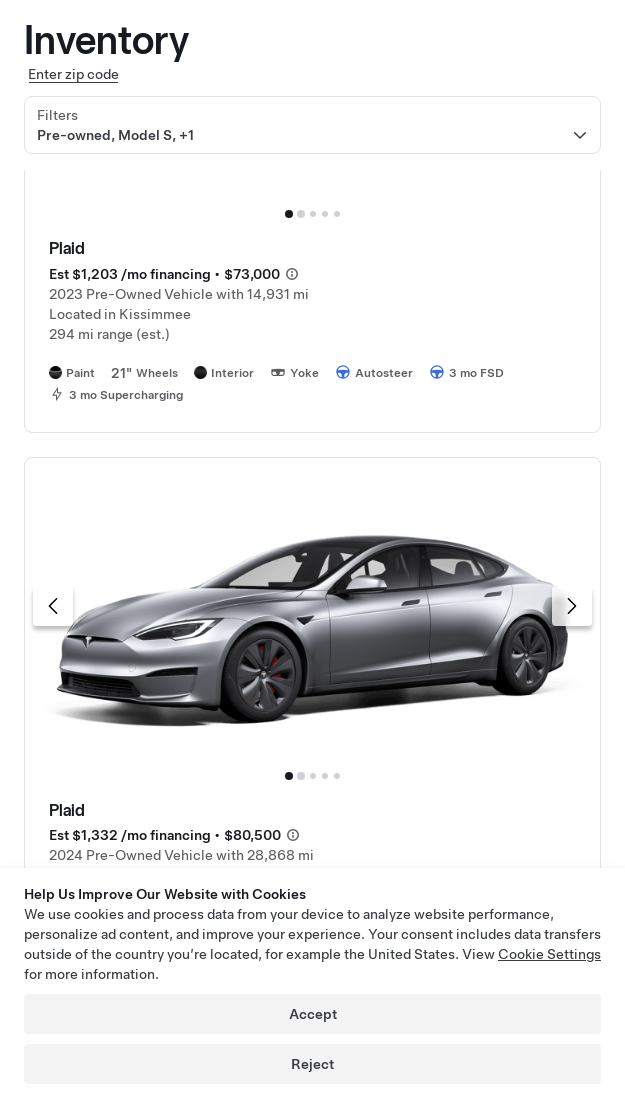

Located 4th section in article 59
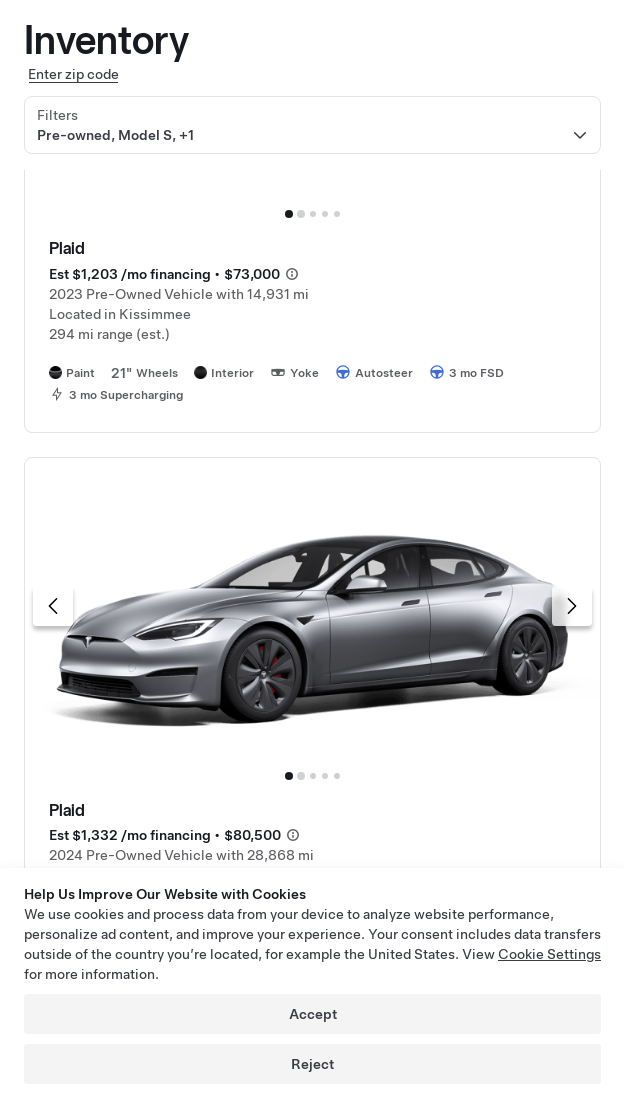

Located 4th section in article 60
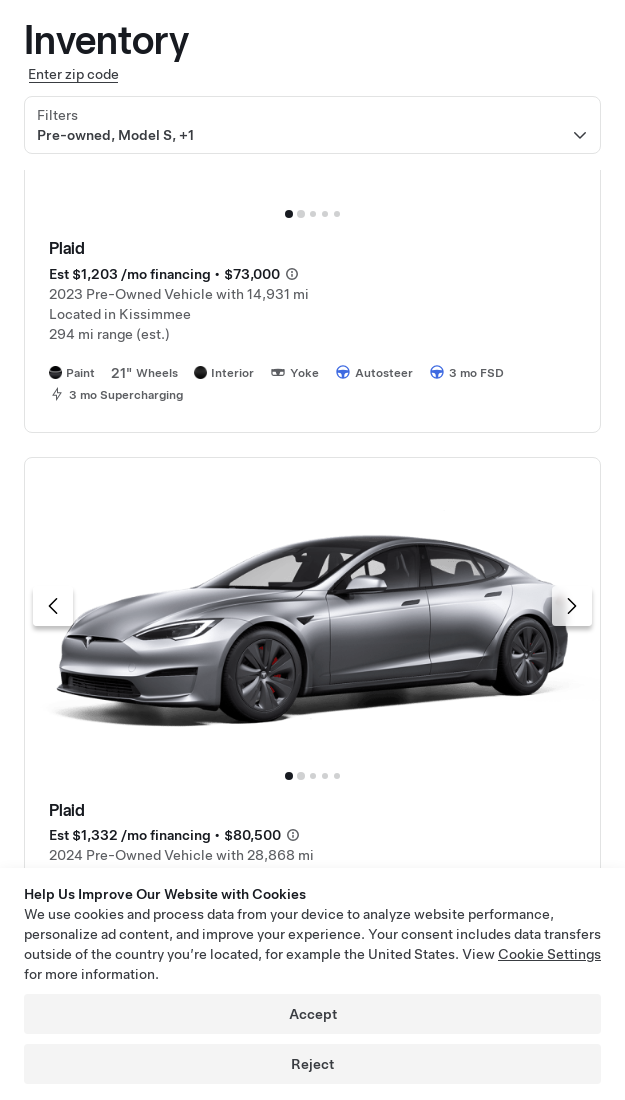

Located 4th section in article 61
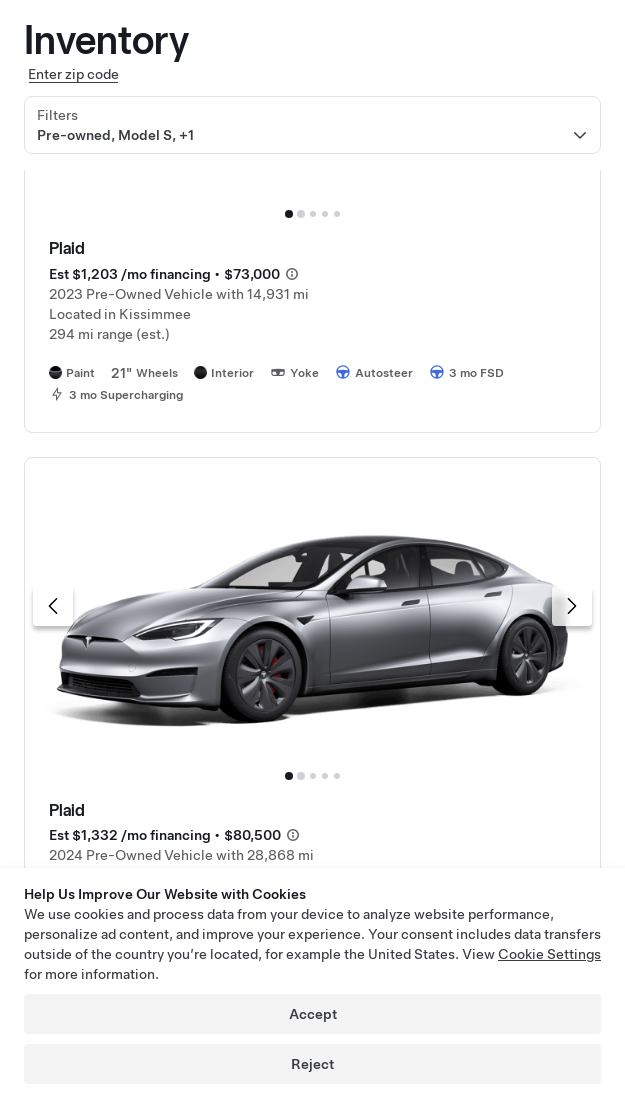

Located 4th section in article 62
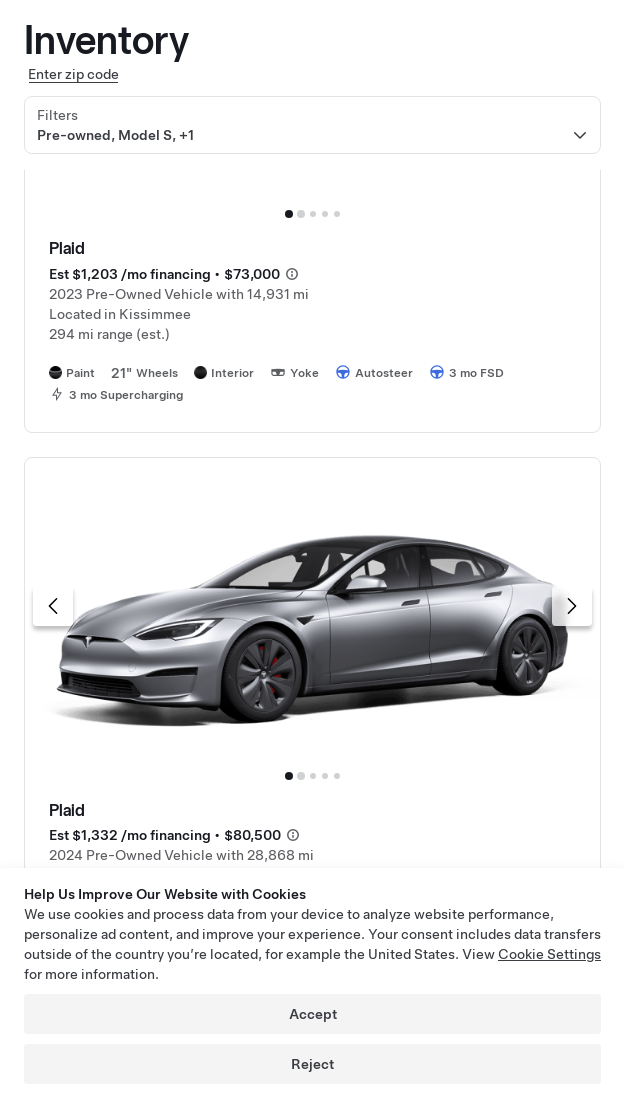

Located 4th section in article 63
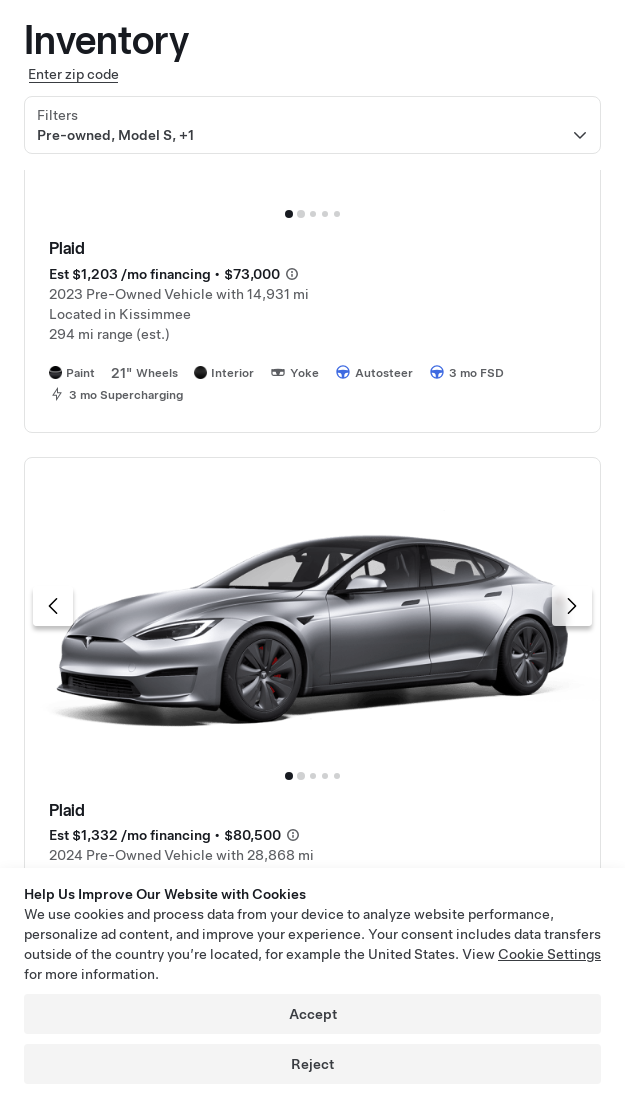

Located 4th section in article 64
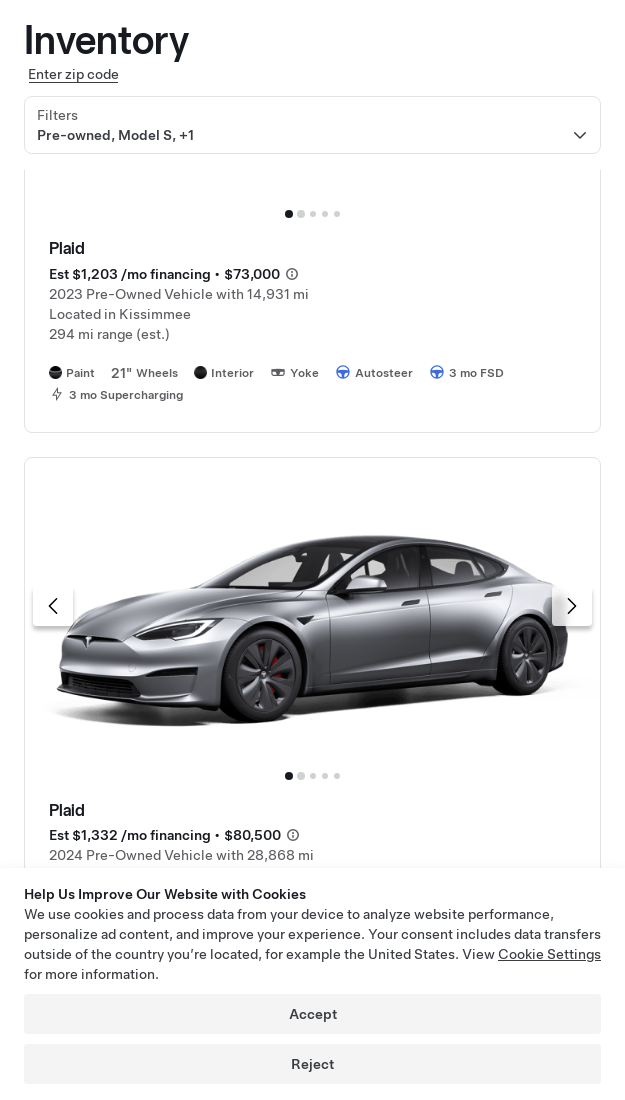

Located 4th section in article 65
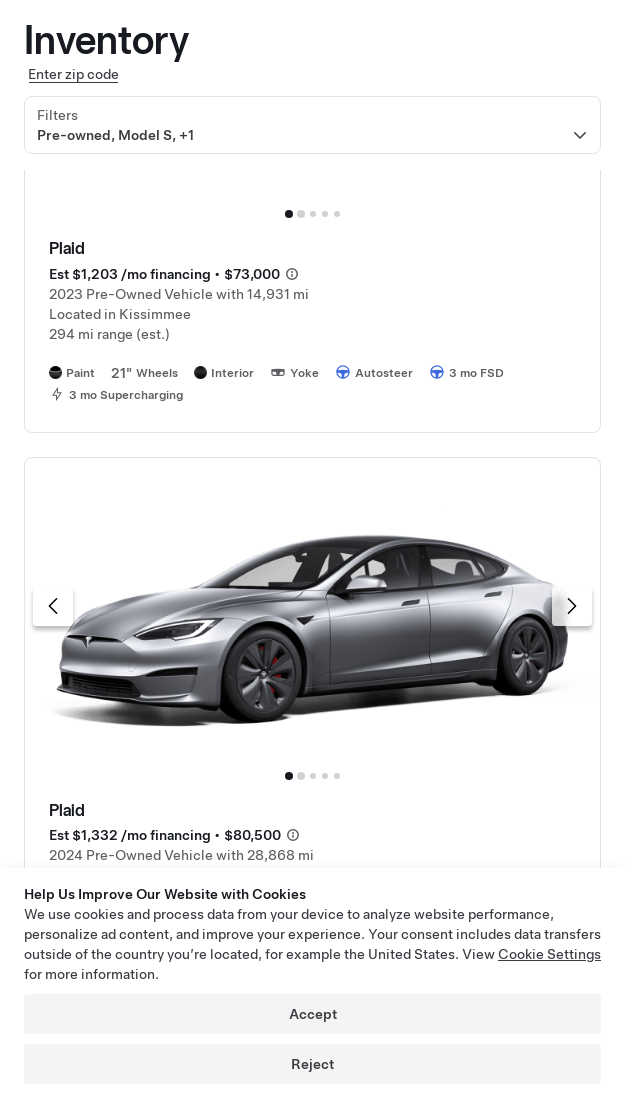

Located 4th section in article 66
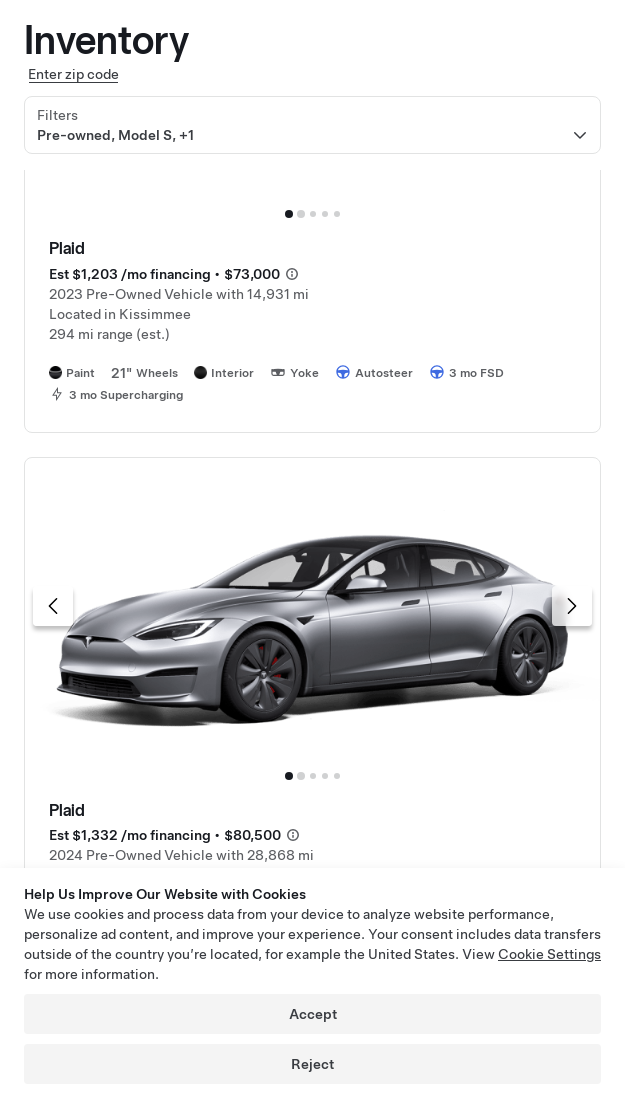

Located 4th section in article 67
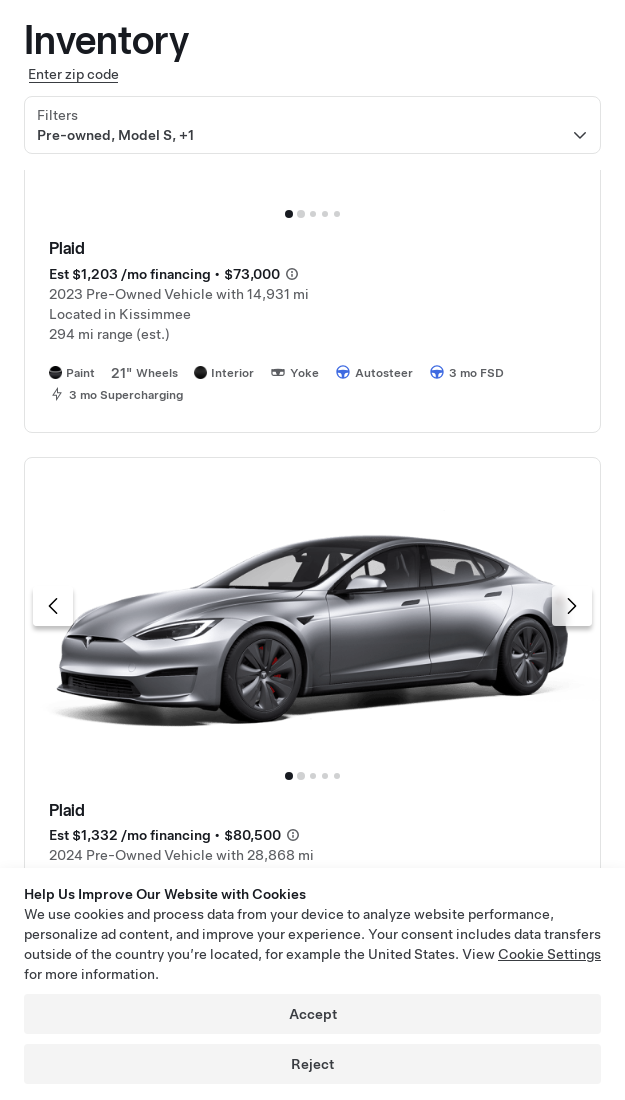

Located 4th section in article 68
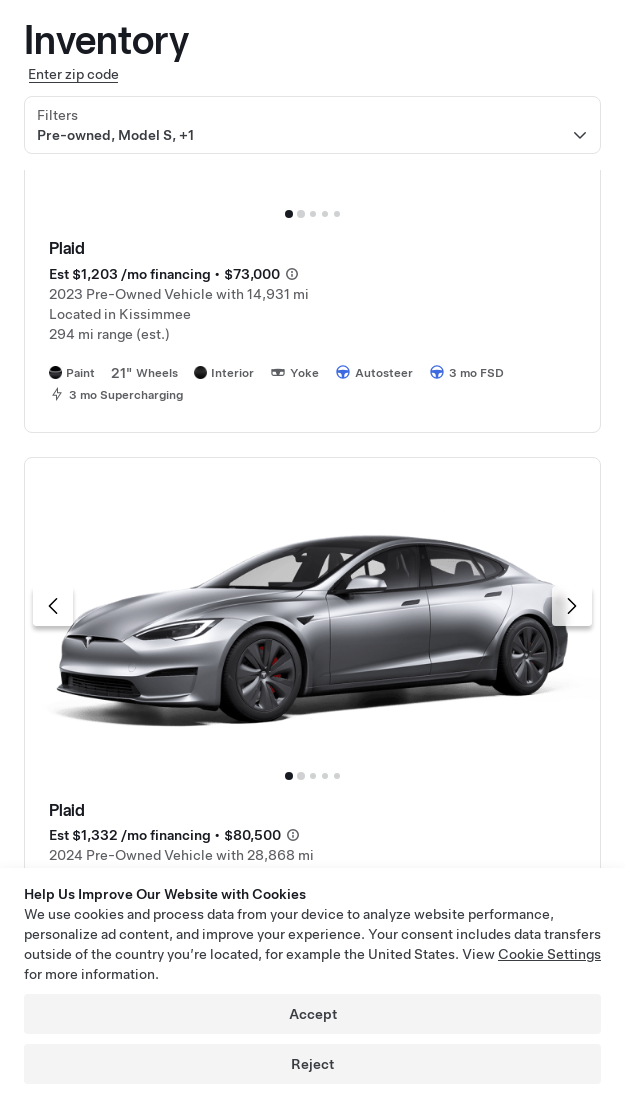

Located 4th section in article 69
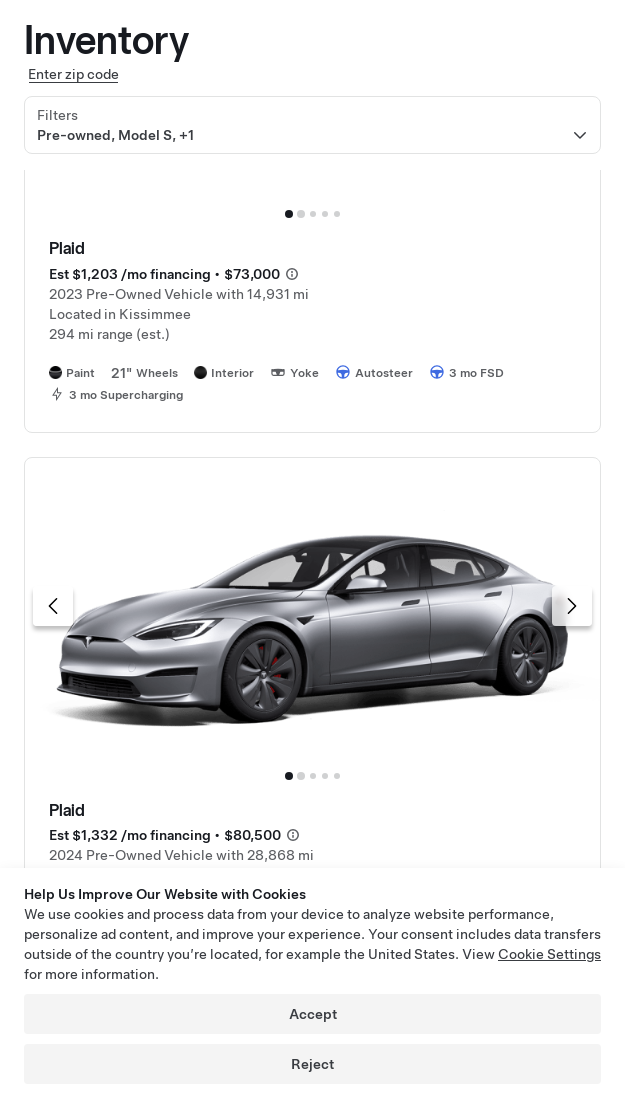

Located 4th section in article 70
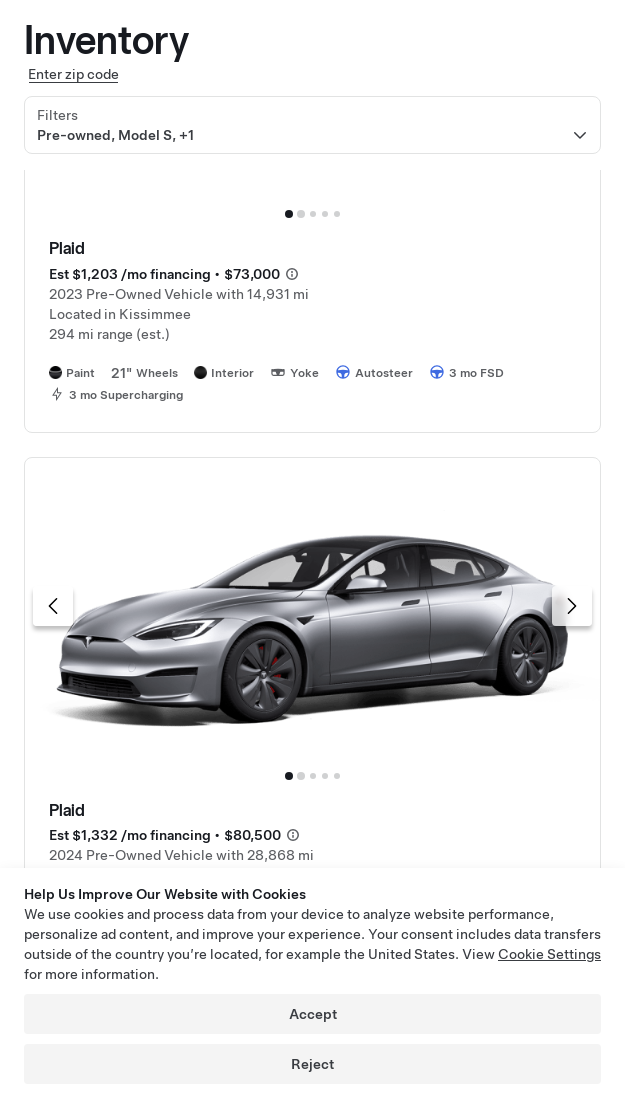

Located 4th section in article 71
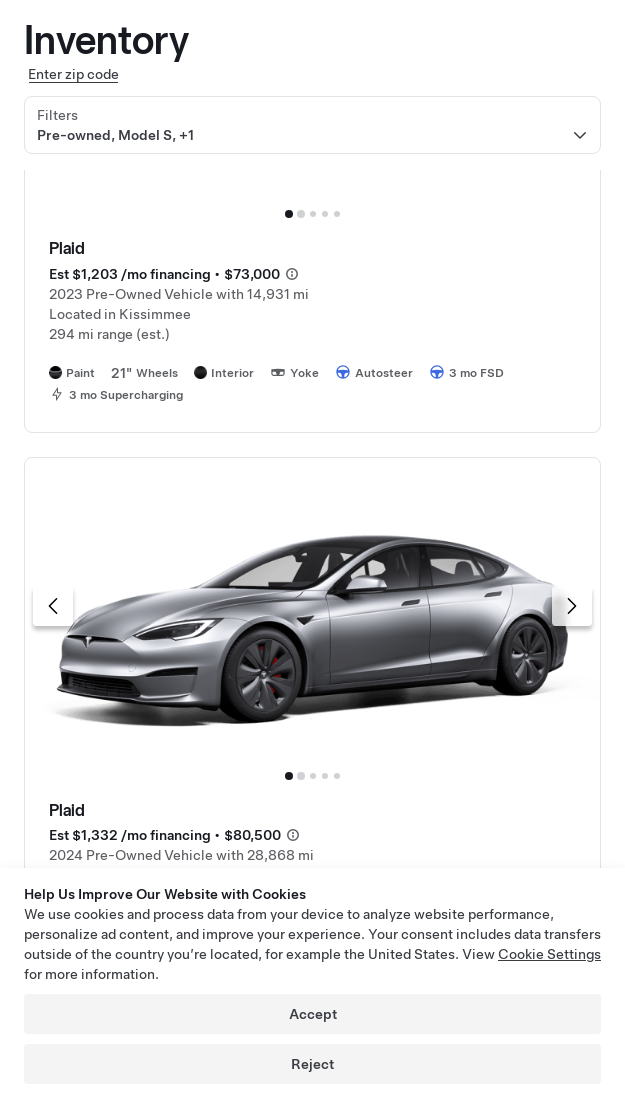

Located 4th section in article 72
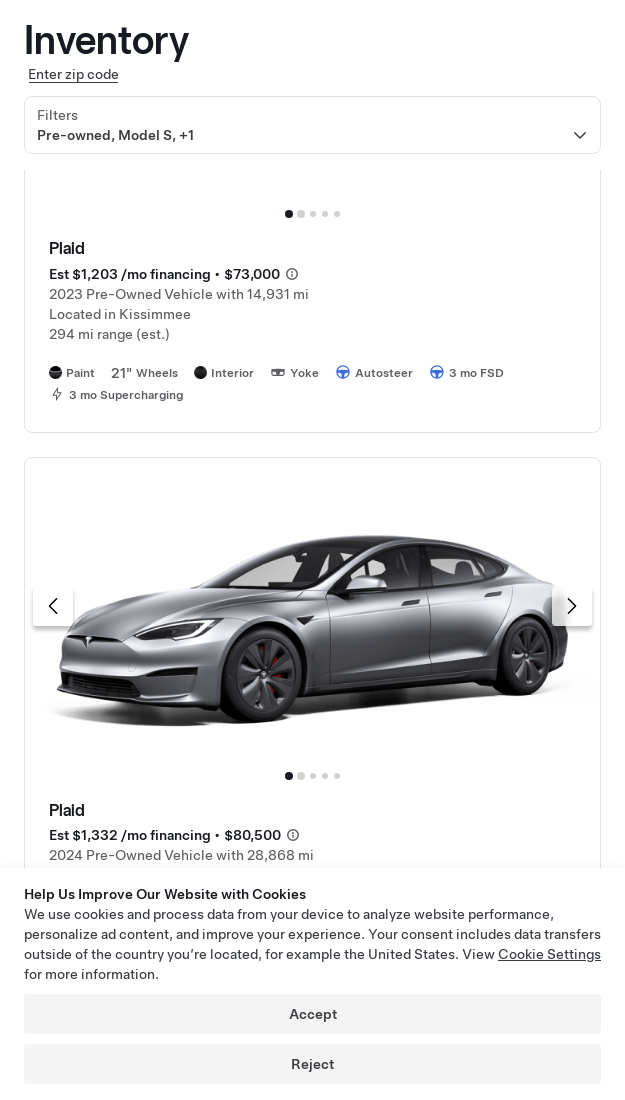

Located 4th section in article 73
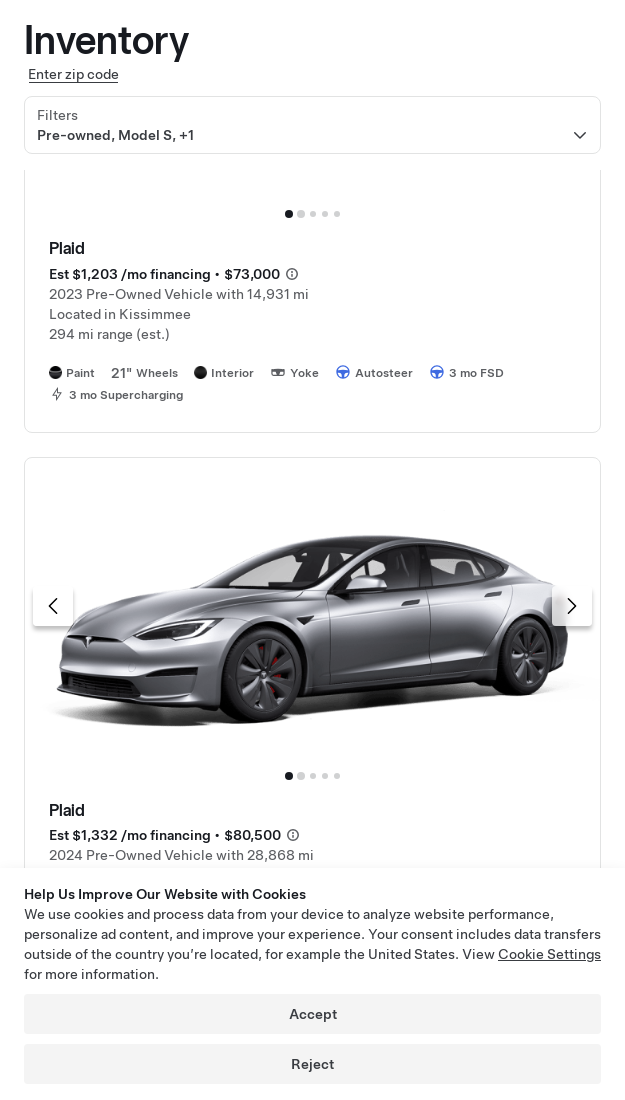

Located 4th section in article 74
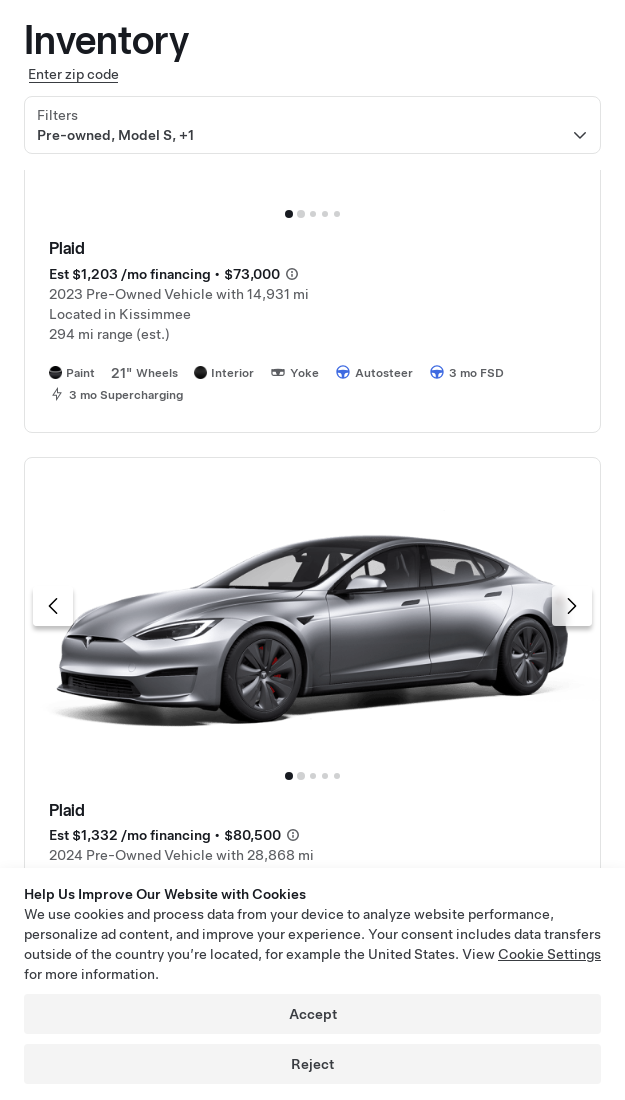

Located 4th section in article 75
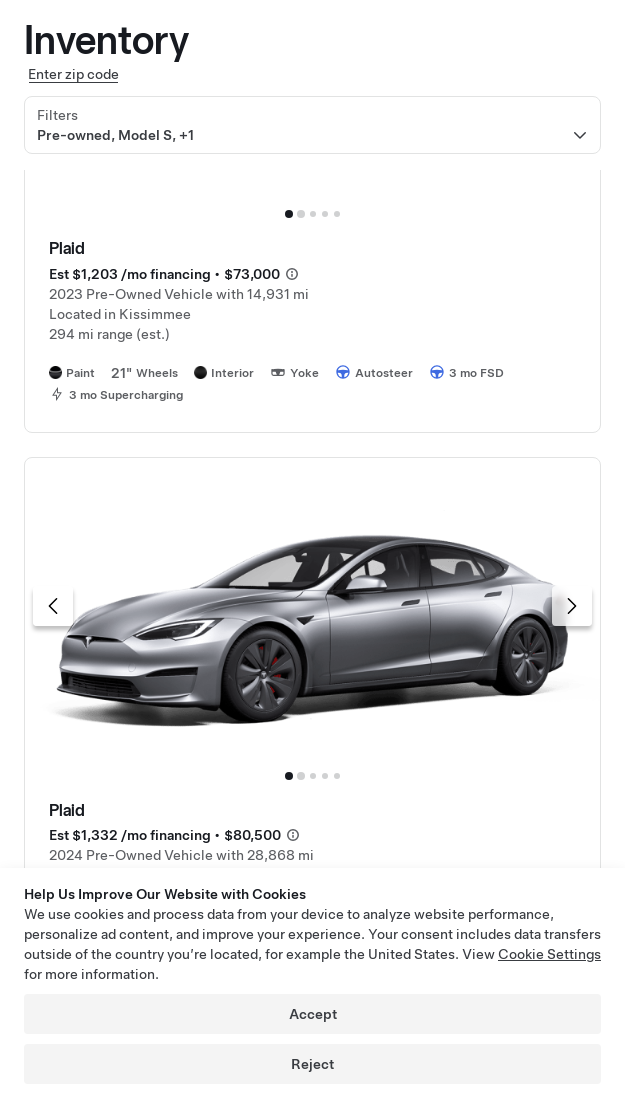

Located 4th section in article 76
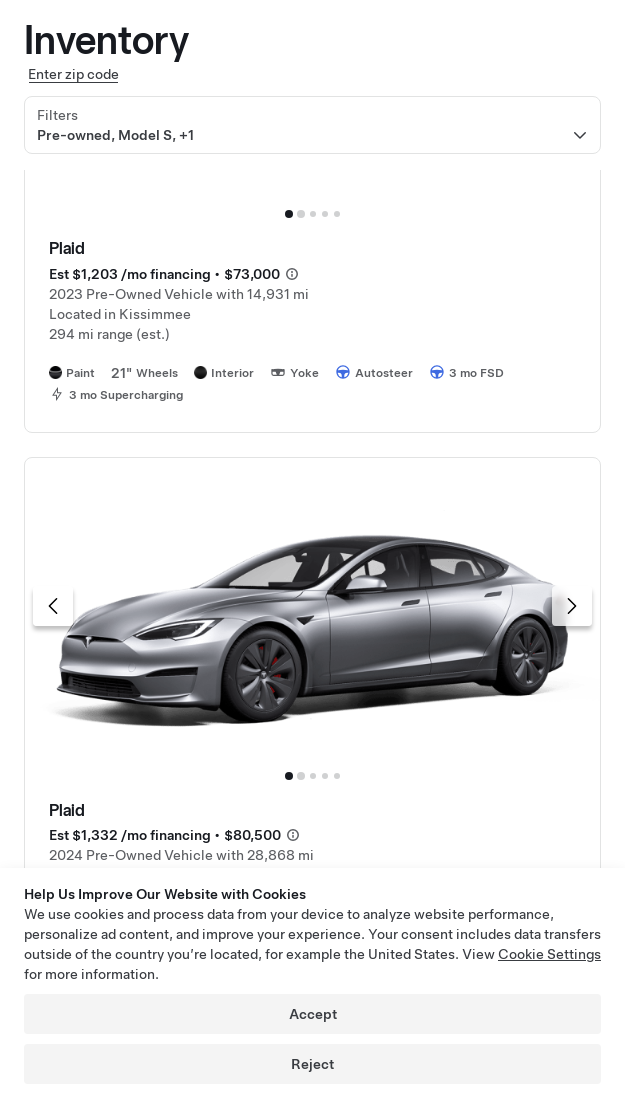

Located 4th section in article 77
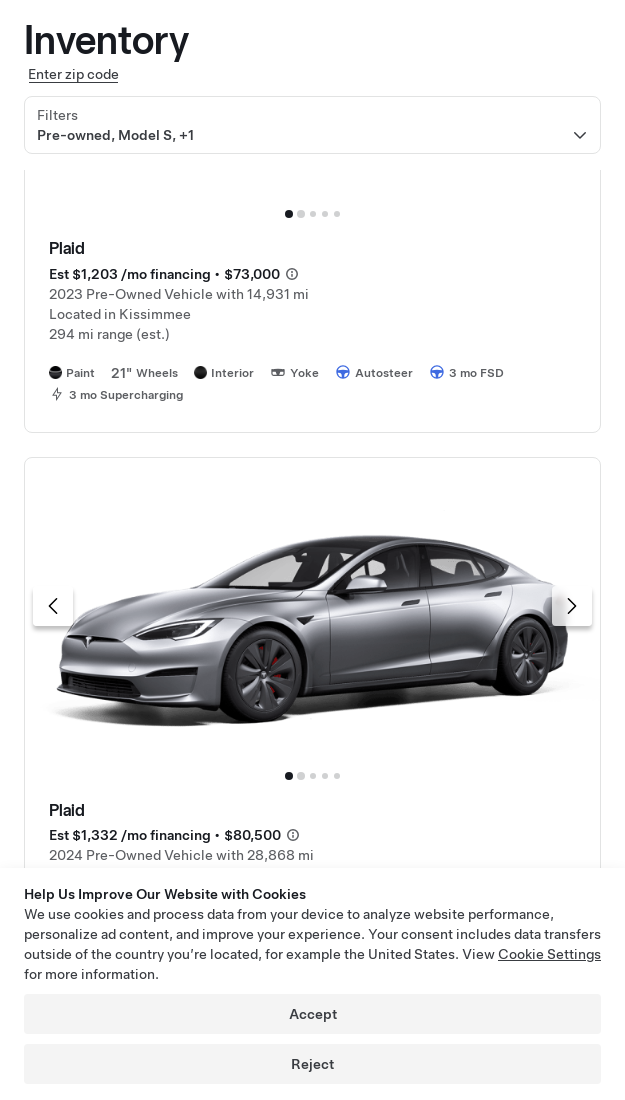

Located 4th section in article 78
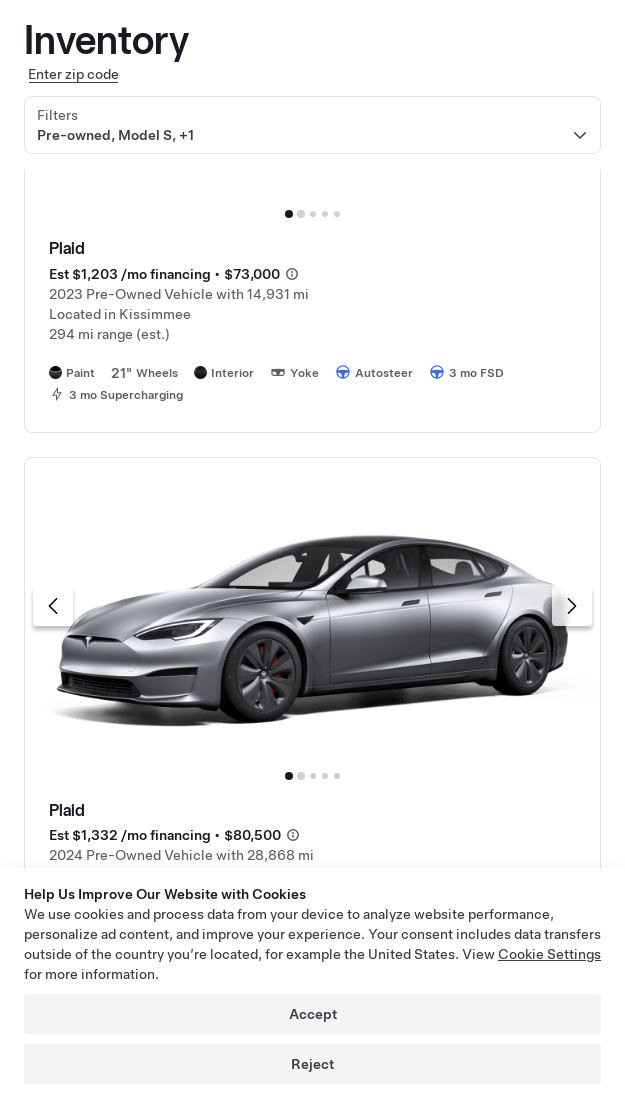

Located 4th section in article 79
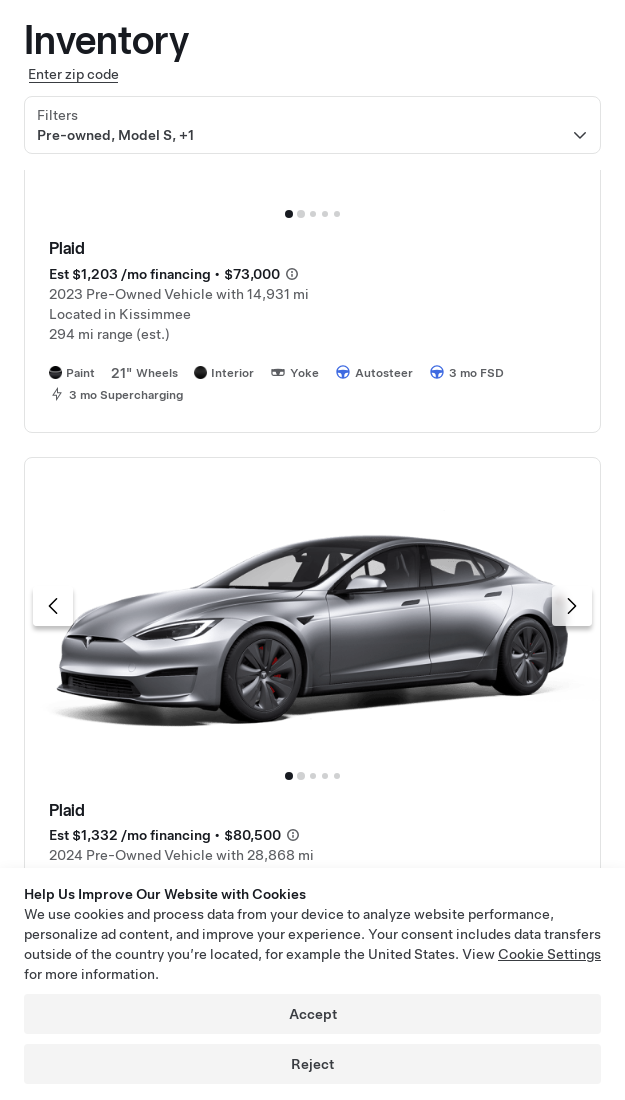

Located 4th section in article 80
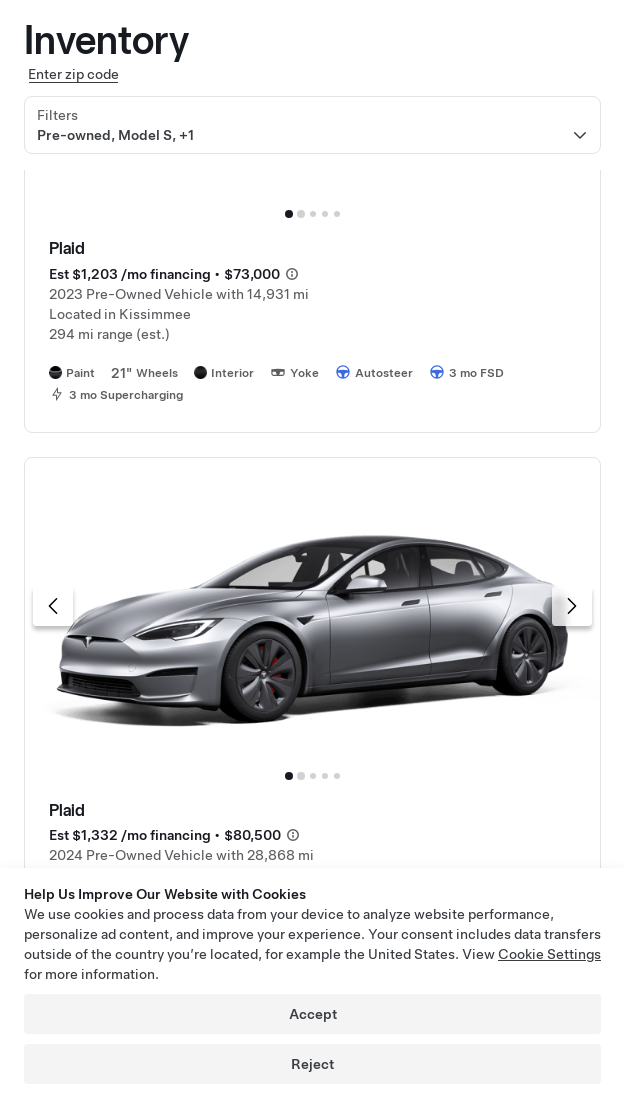

Located 4th section in article 81
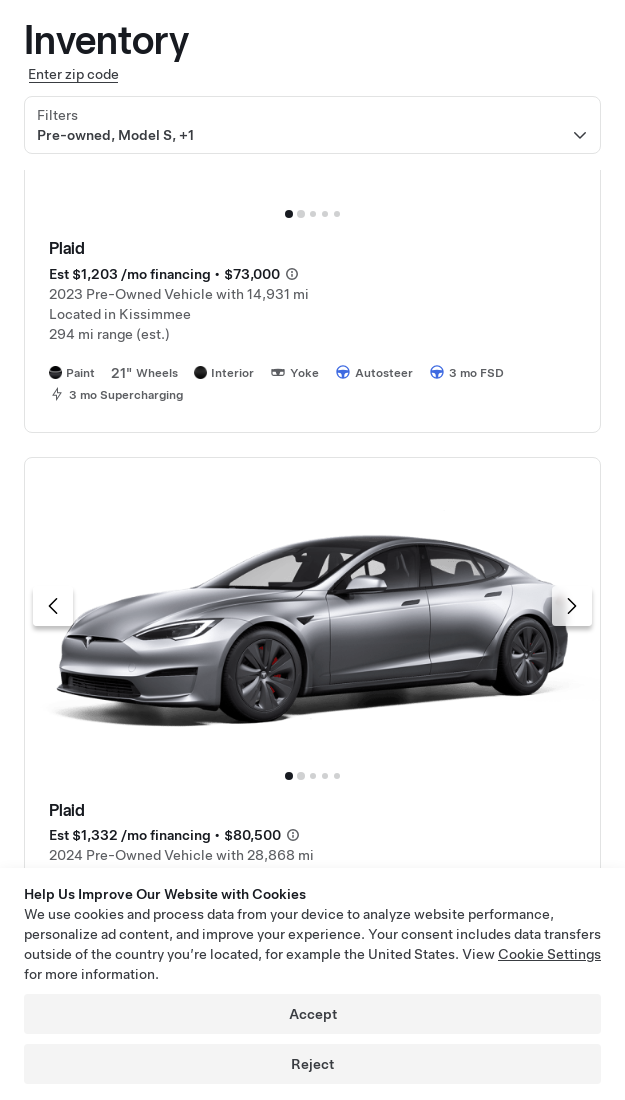

Located 4th section in article 82
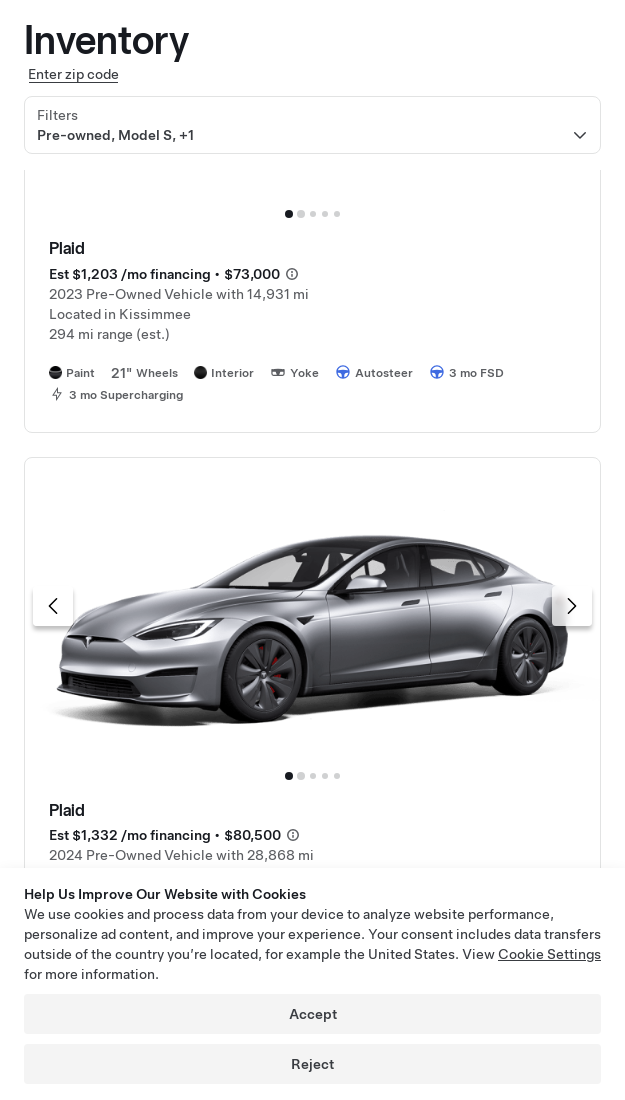

Located 4th section in article 83
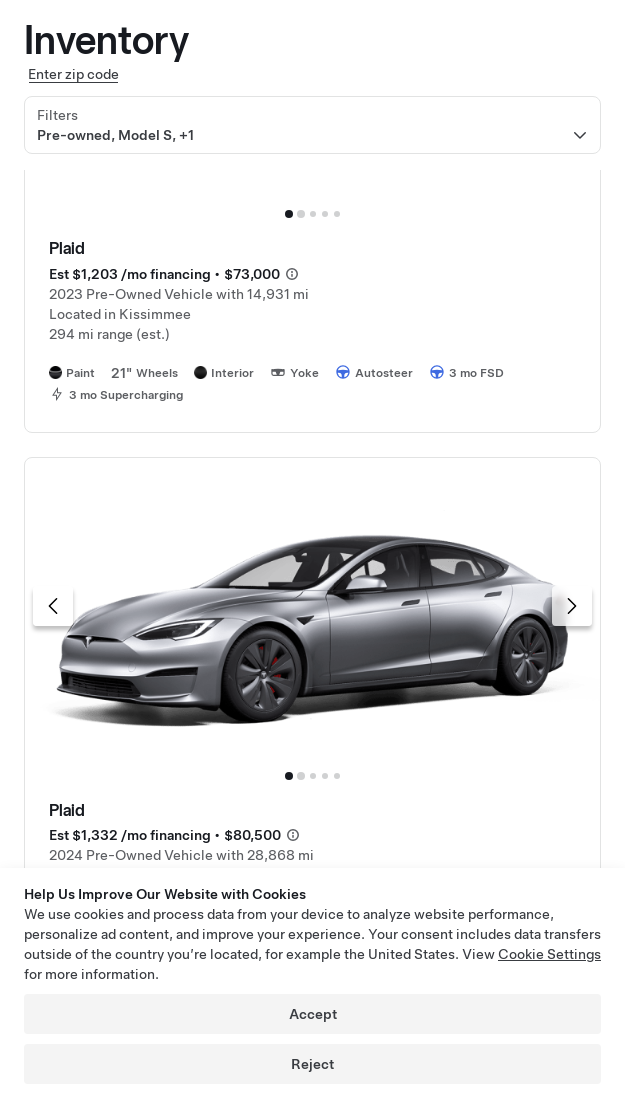

Located 4th section in article 84
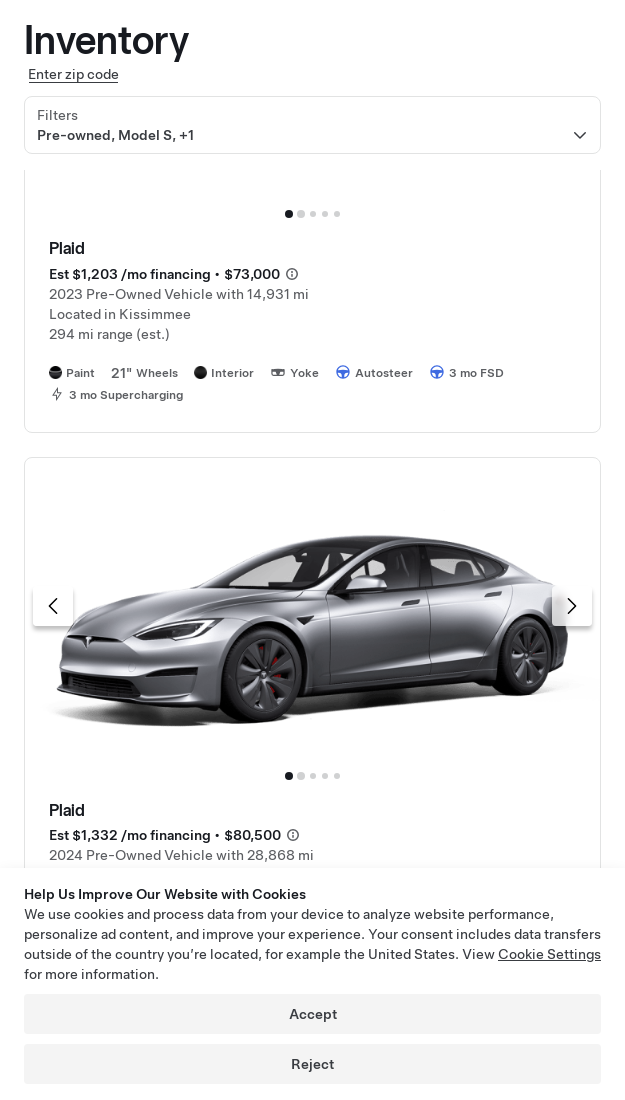

Located 4th section in article 85
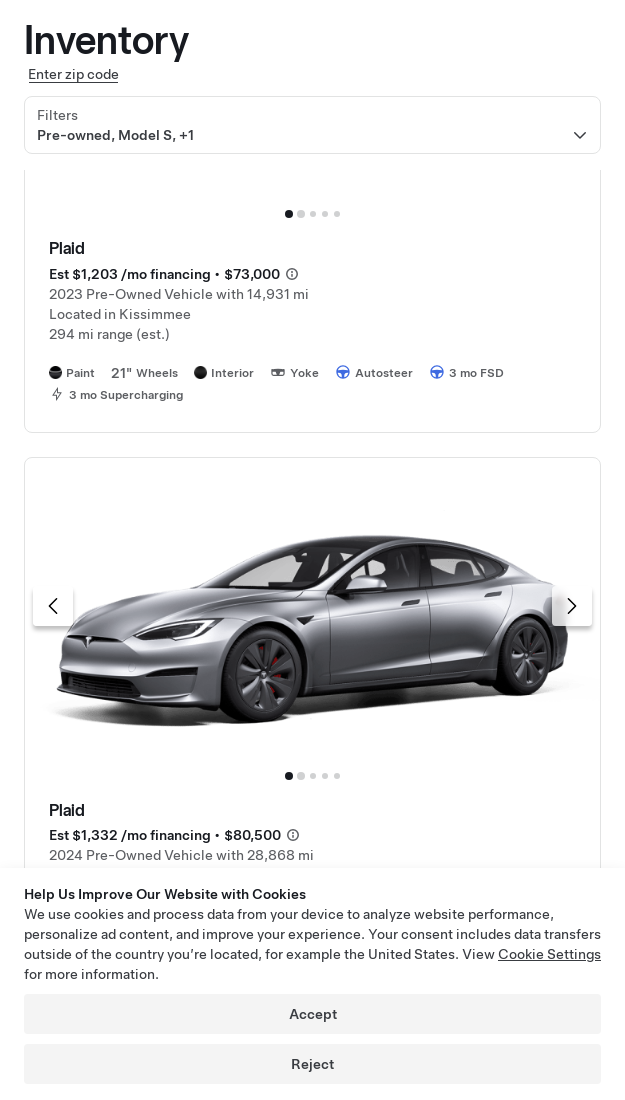

Located 4th section in article 86
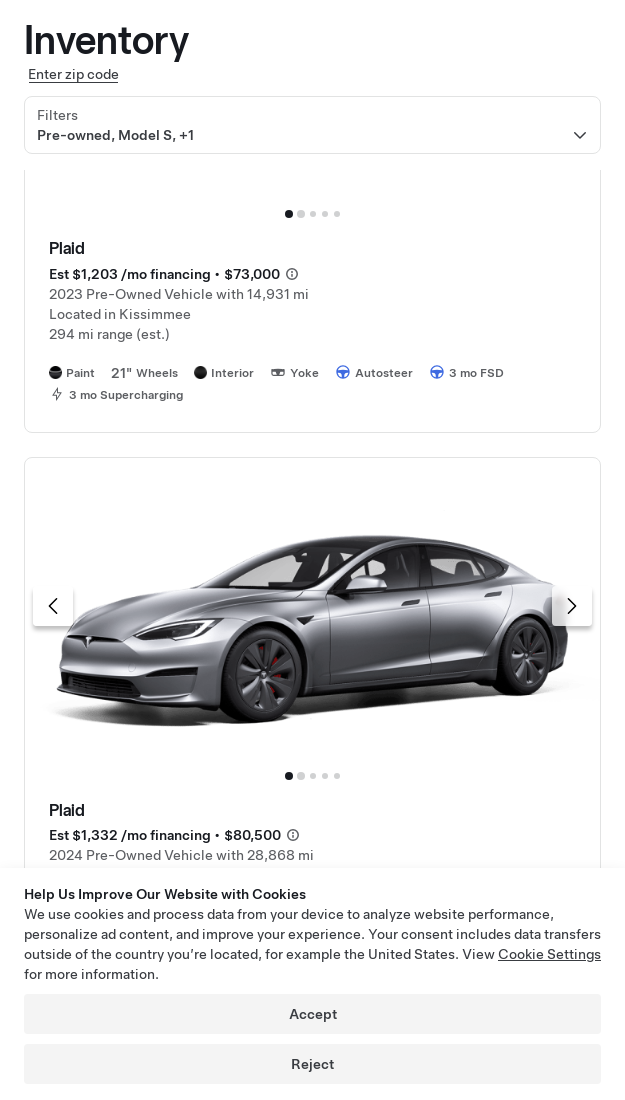

Located 4th section in article 87
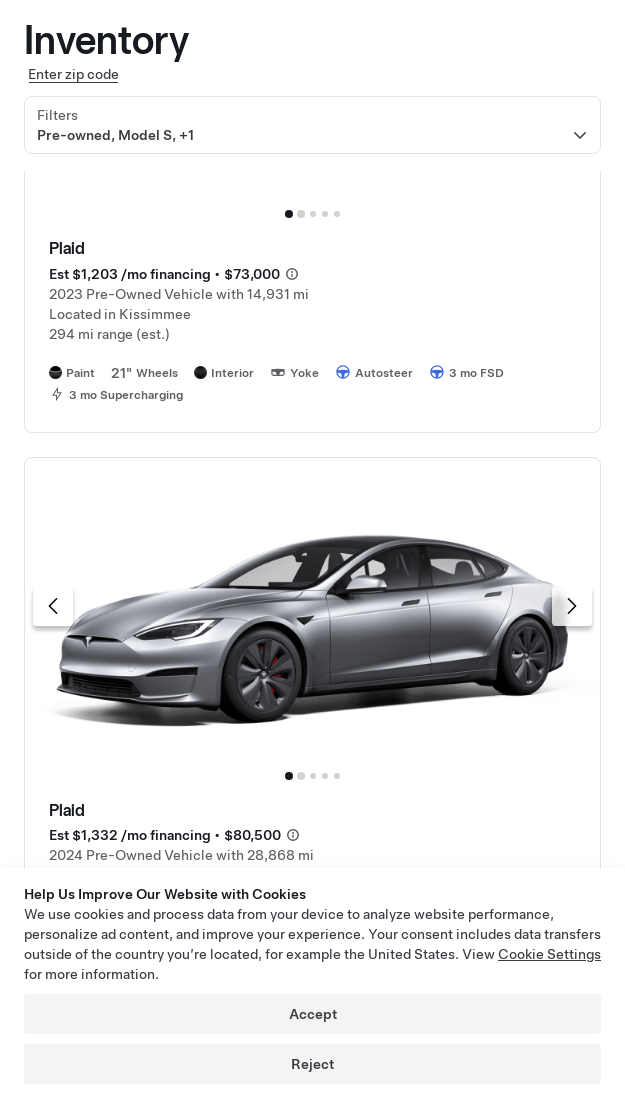

Located 4th section in article 88
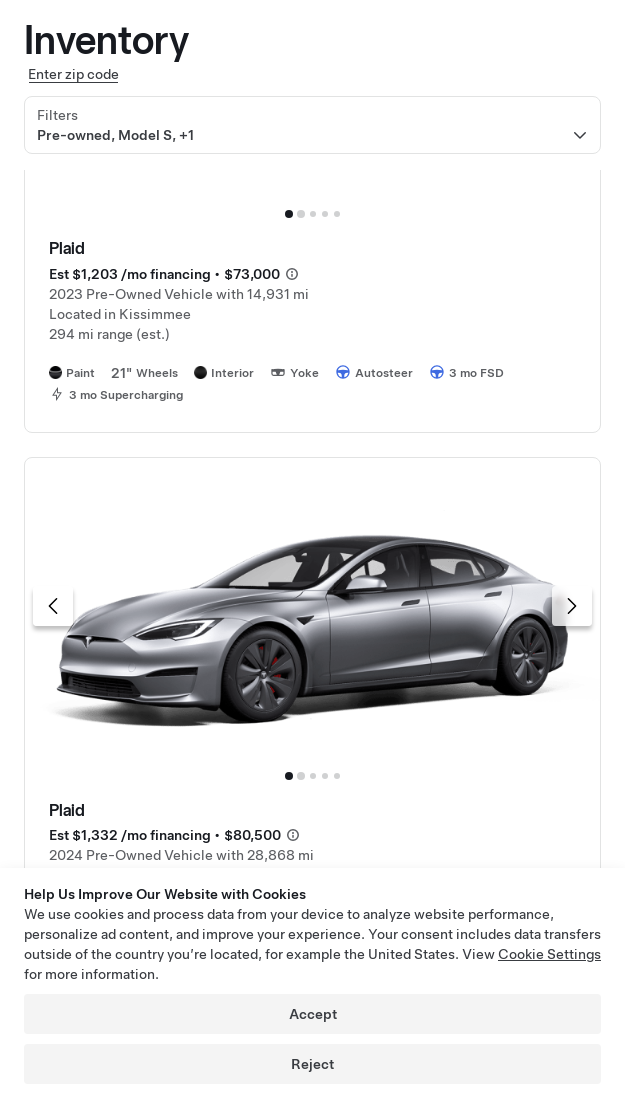

Located 4th section in article 89
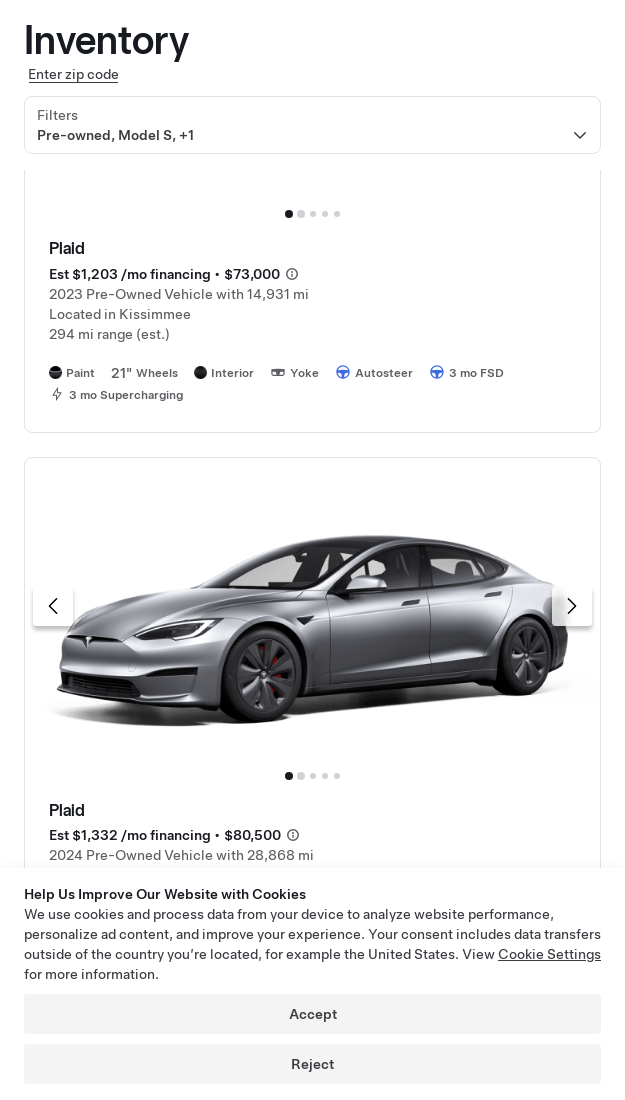

Located 4th section in article 90
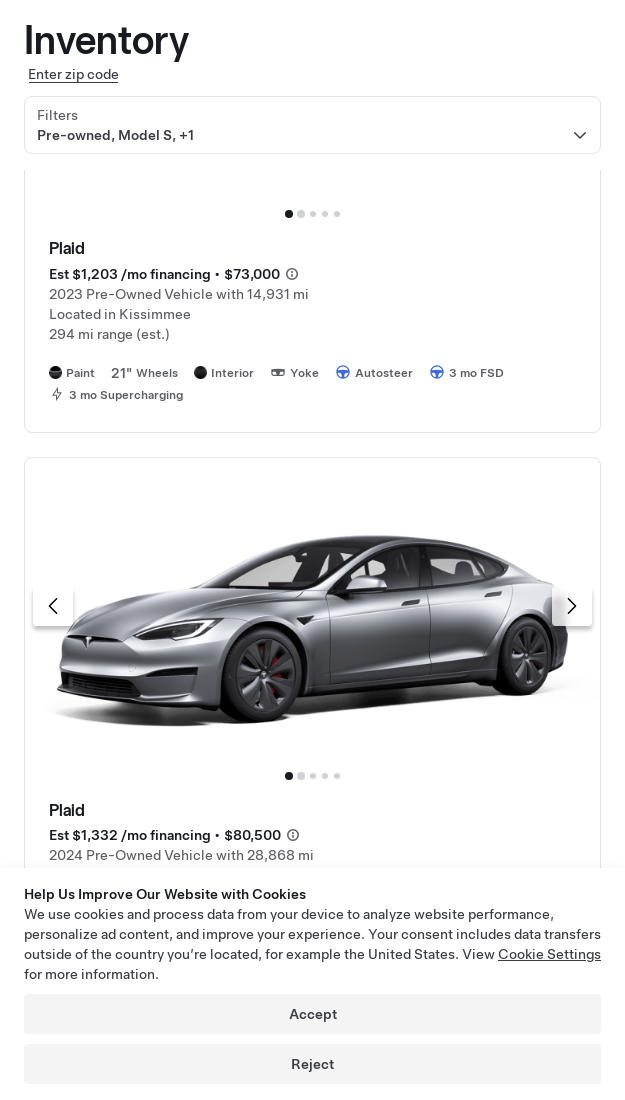

Located 4th section in article 91
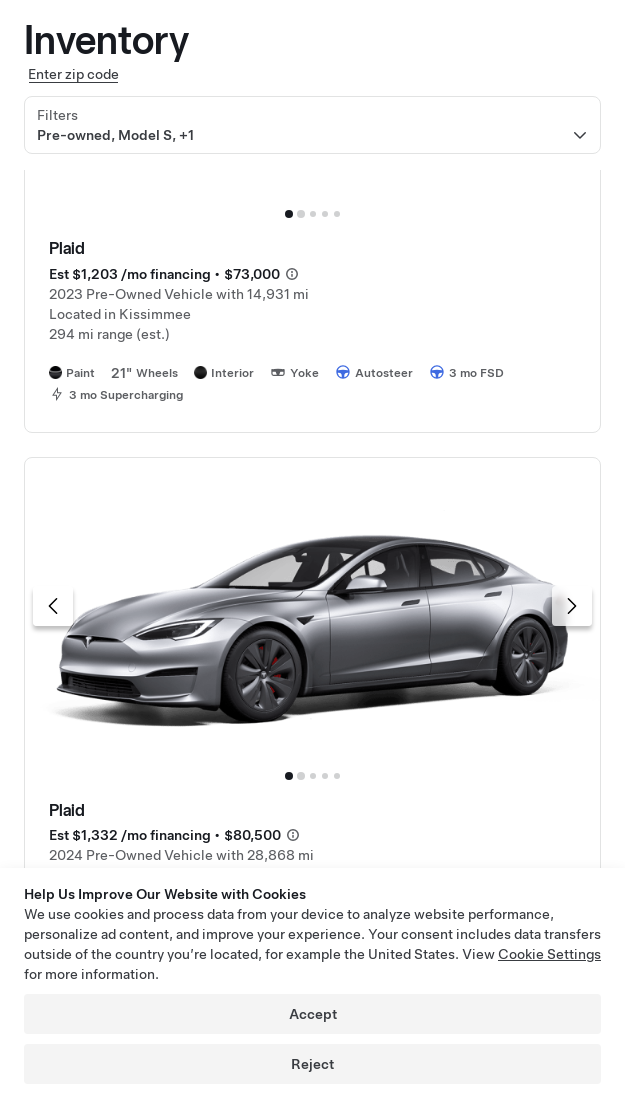

Located 4th section in article 92
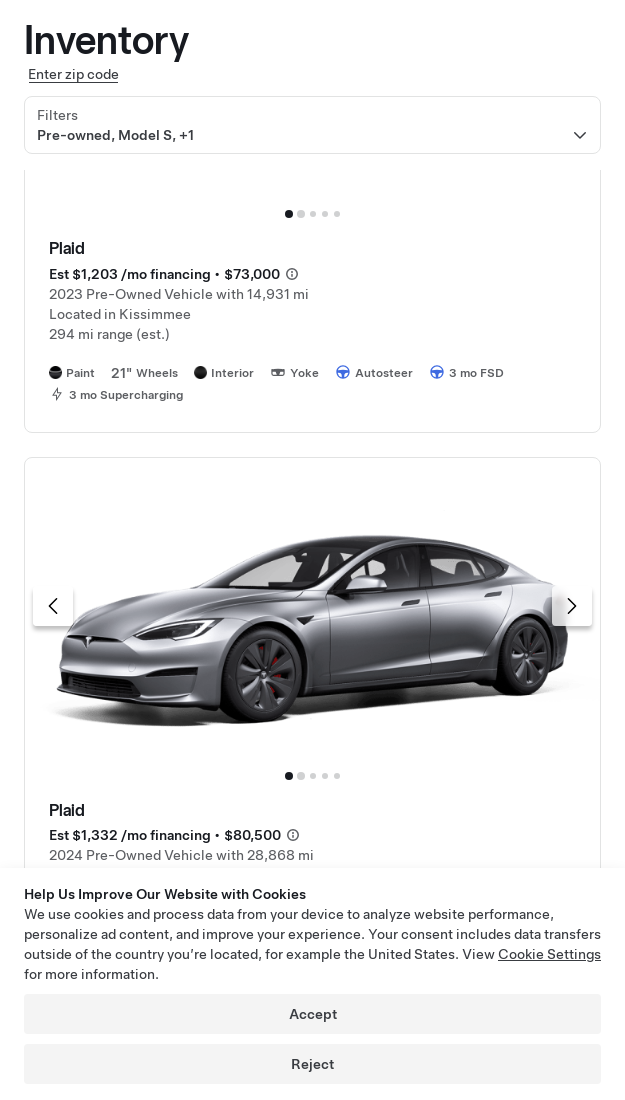

Located 4th section in article 93
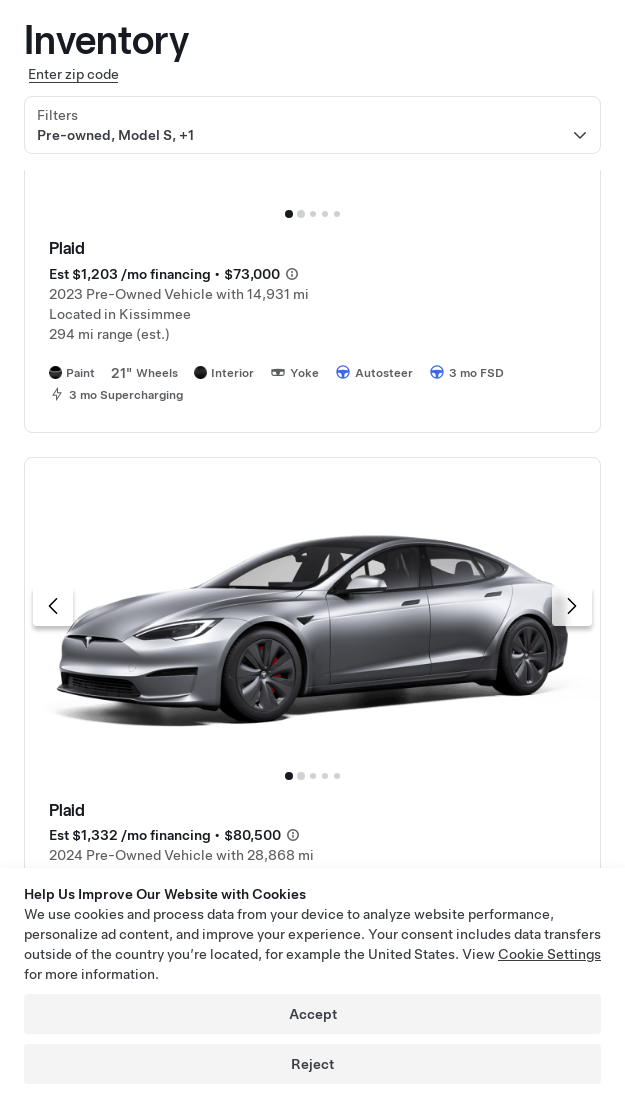

Located 4th section in article 94
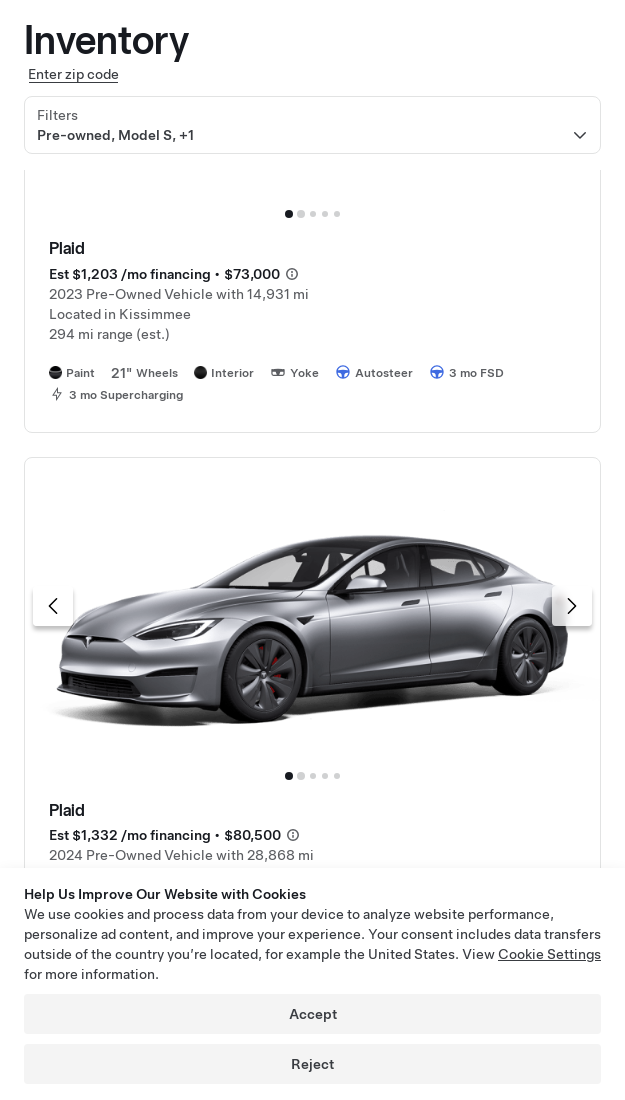

Located 4th section in article 95
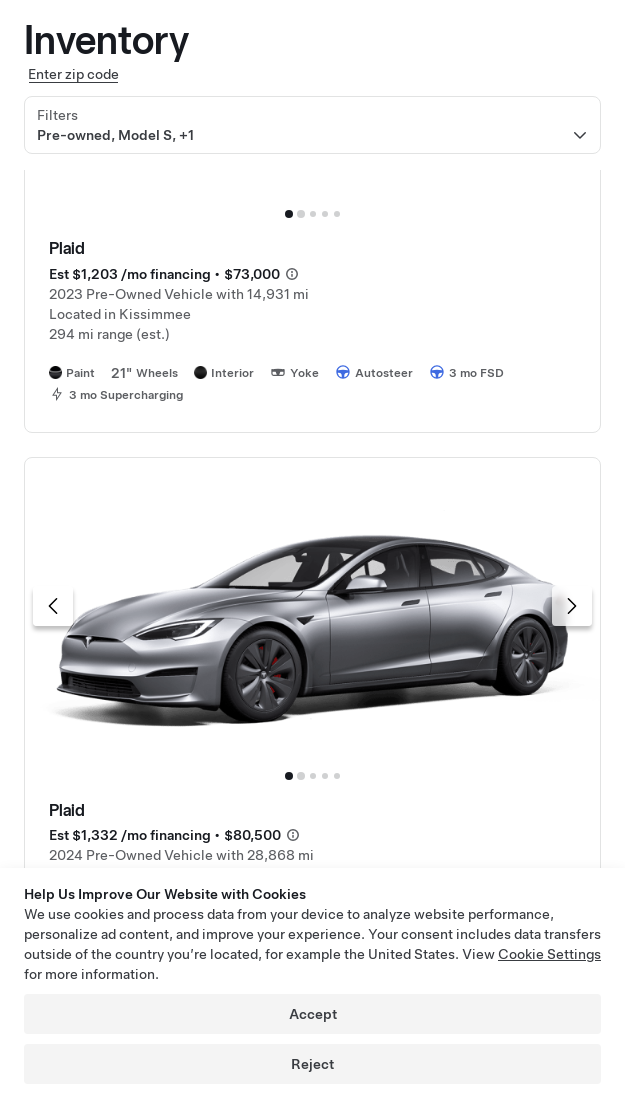

Located 4th section in article 96
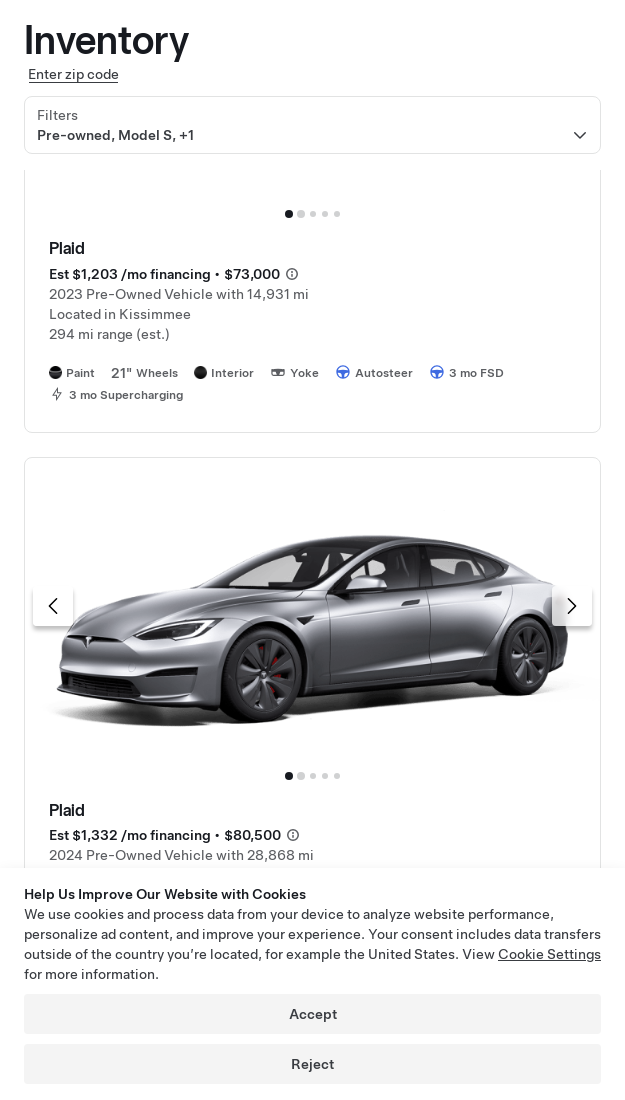

Located 4th section in article 97
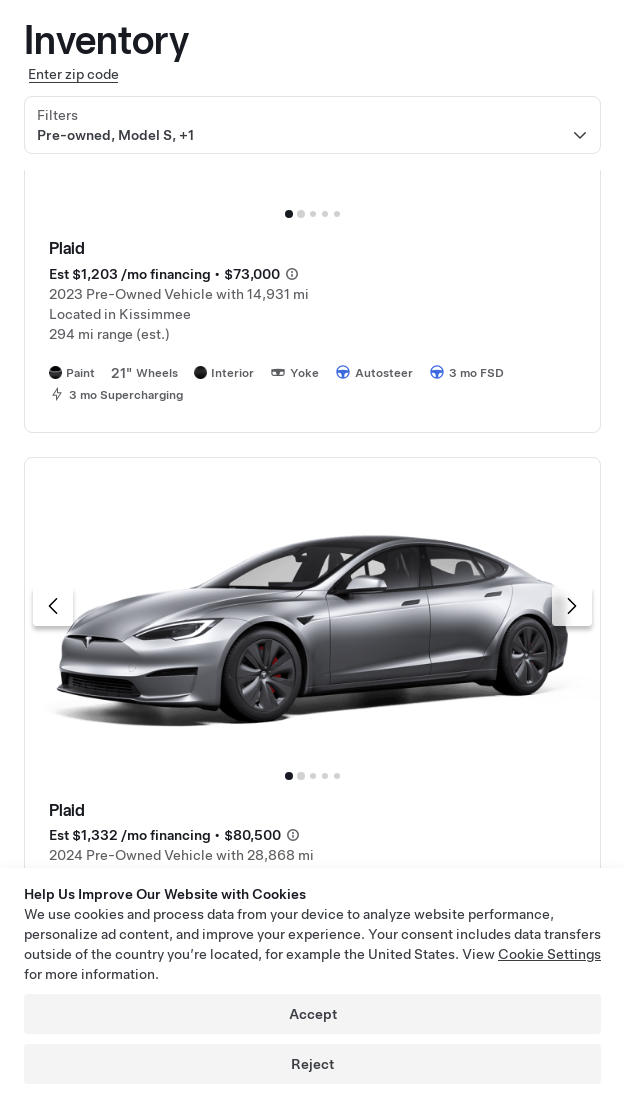

Located 4th section in article 98
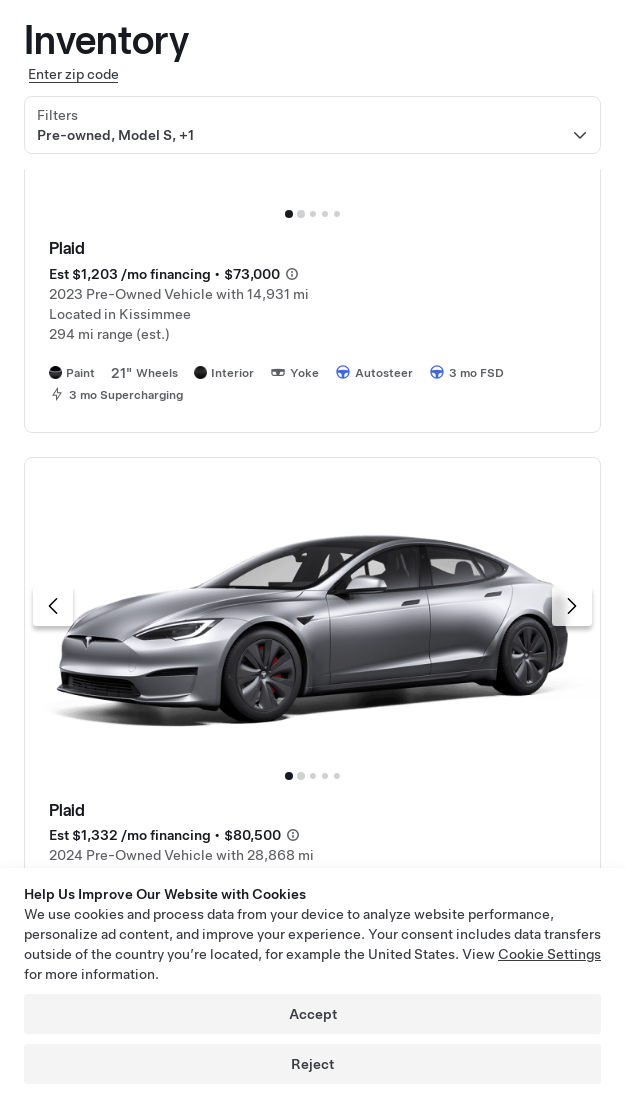

Located 4th section in article 99
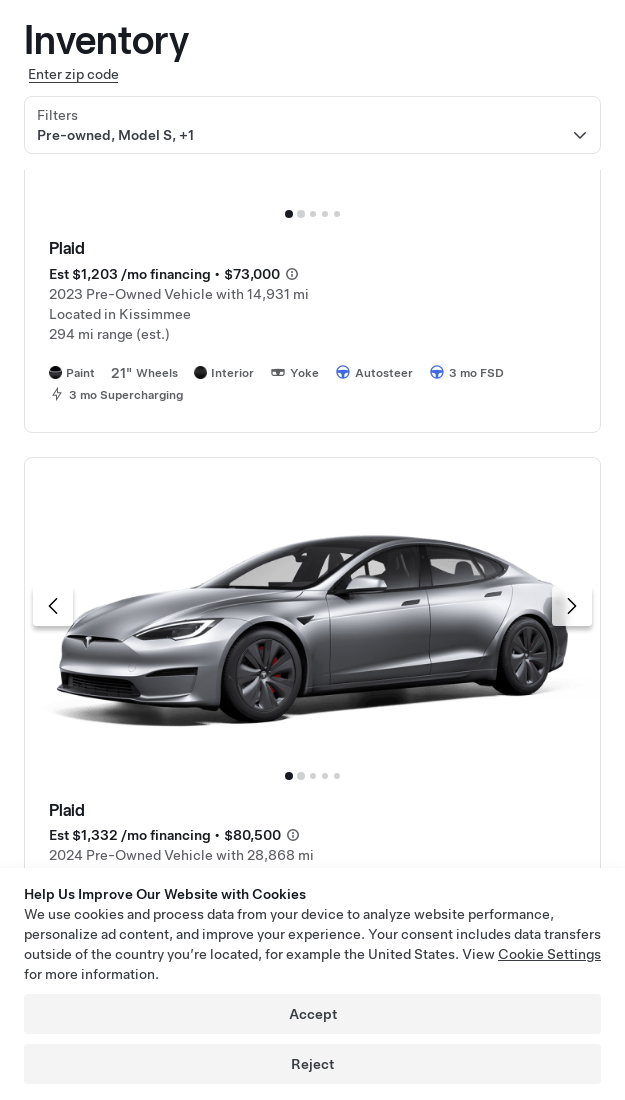

Located 4th section in article 100
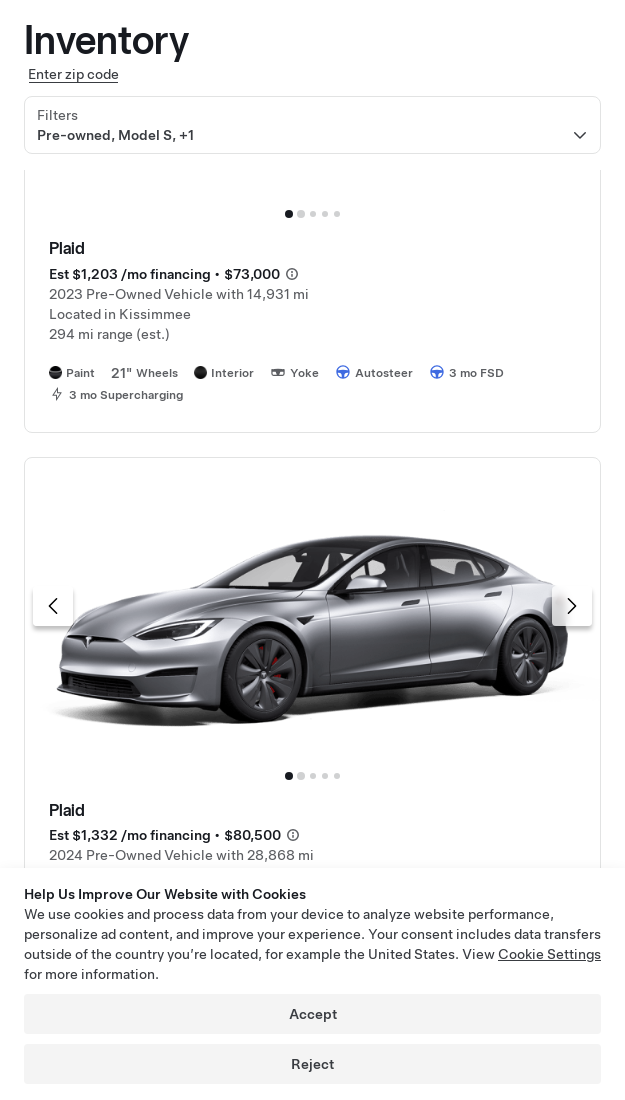

Located 4th section in article 101
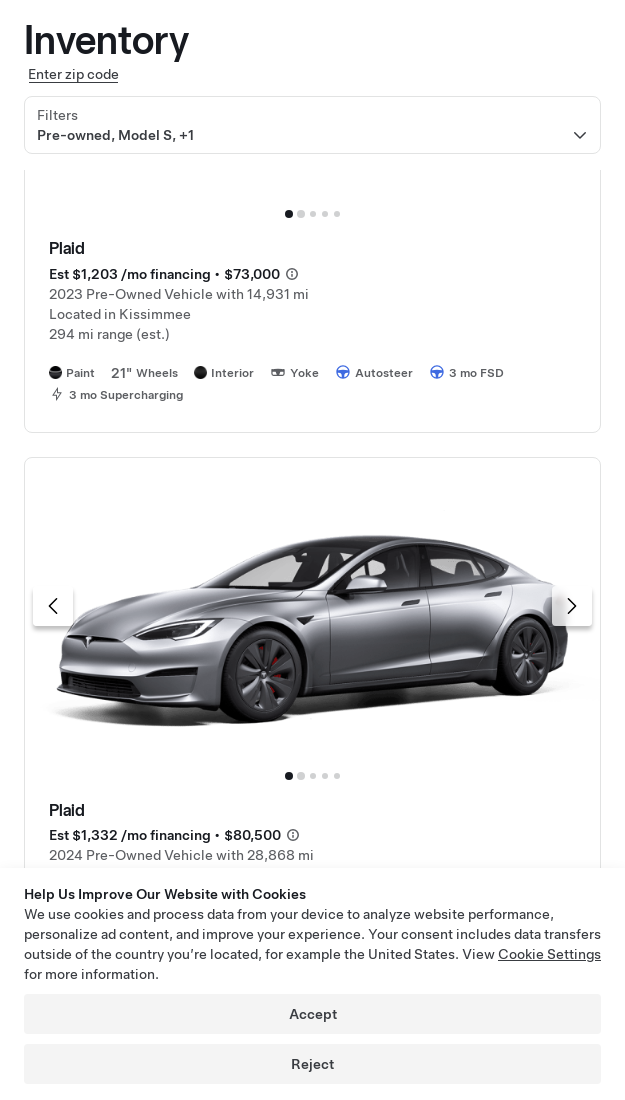

Located 4th section in article 102
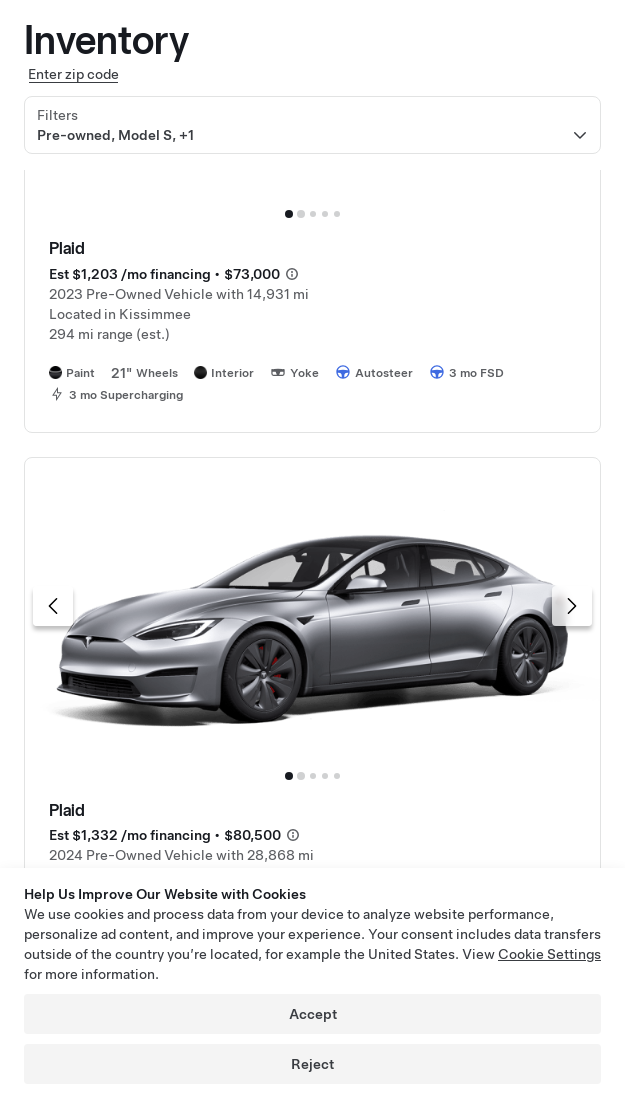

Located 4th section in article 103
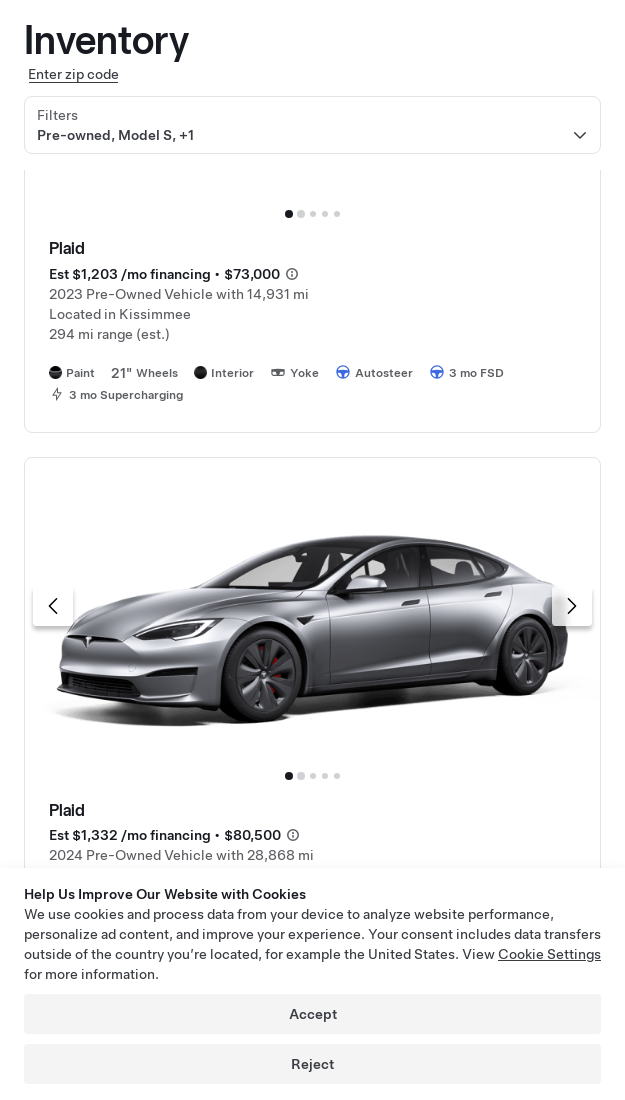

Located 4th section in article 104
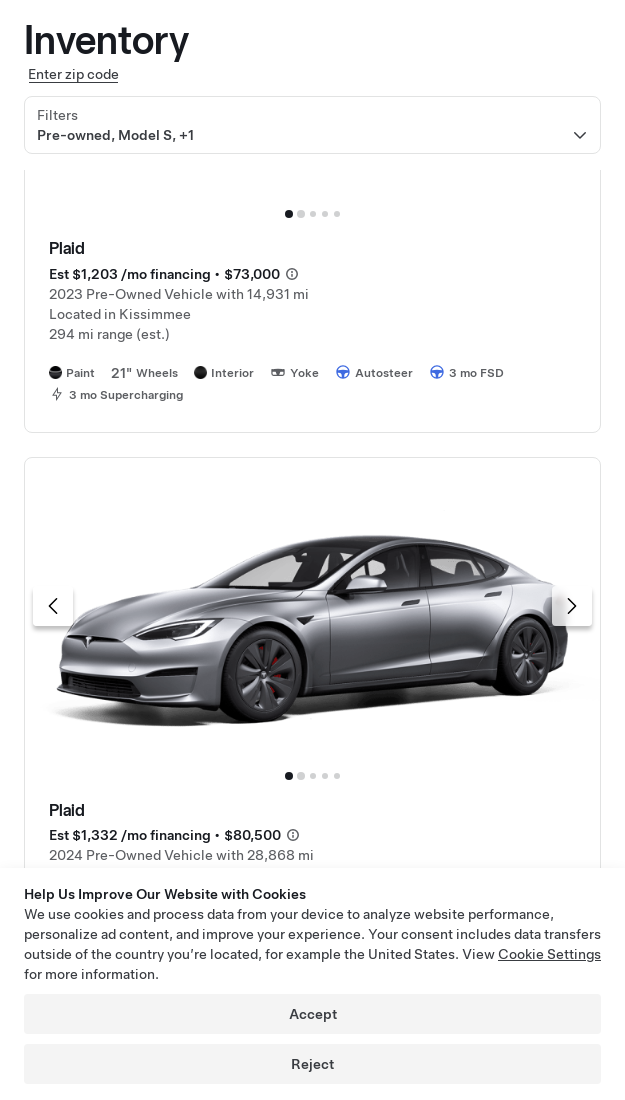

Located 4th section in article 105
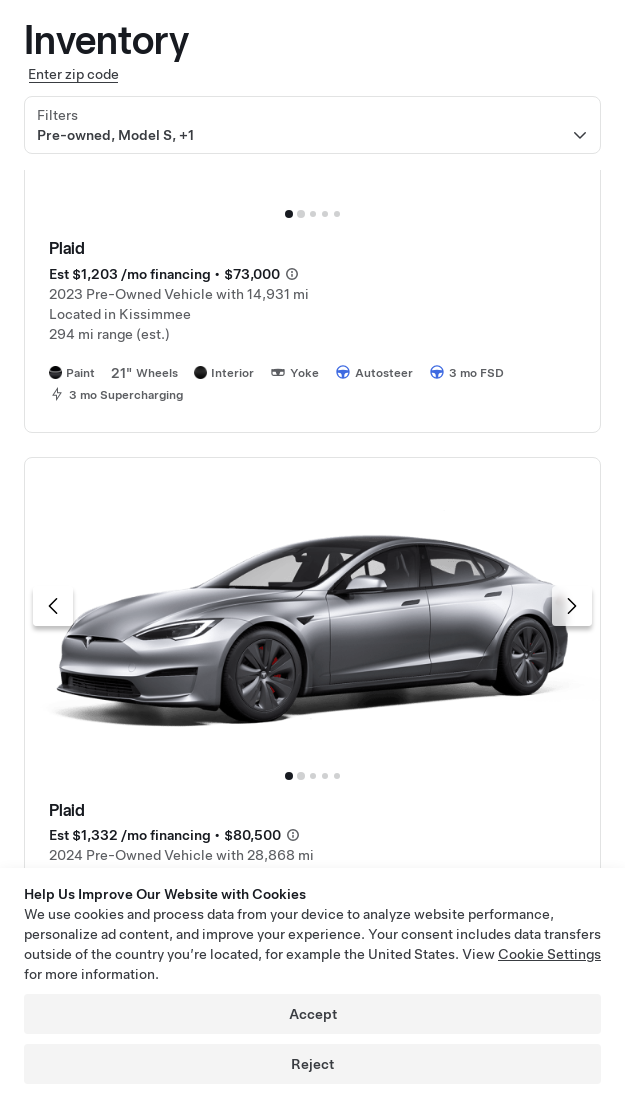

Located 4th section in article 106
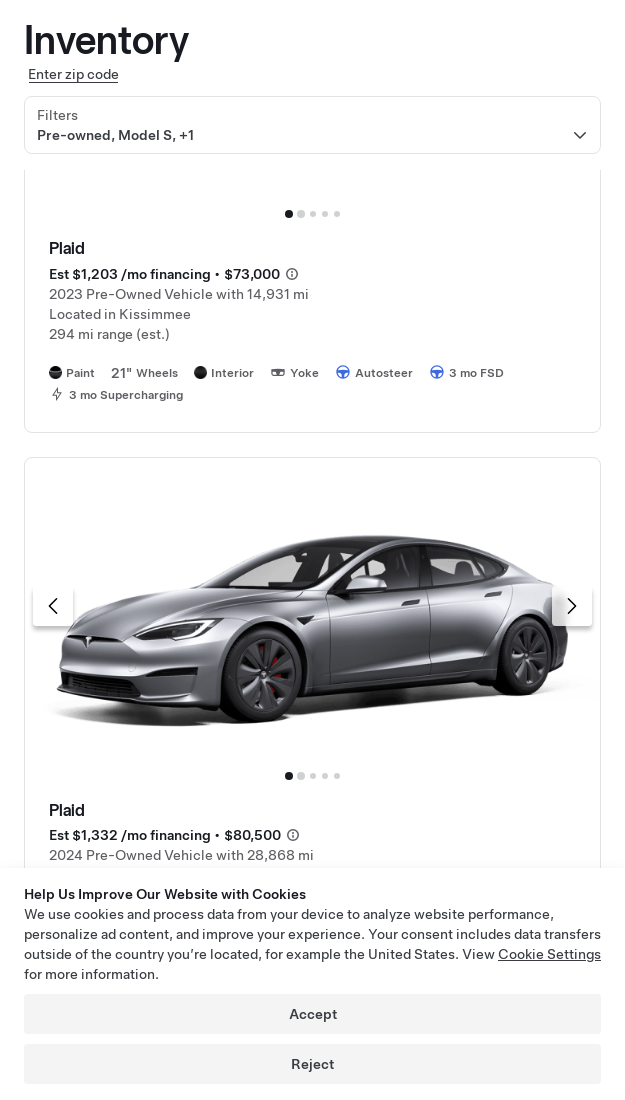

Located 4th section in article 107
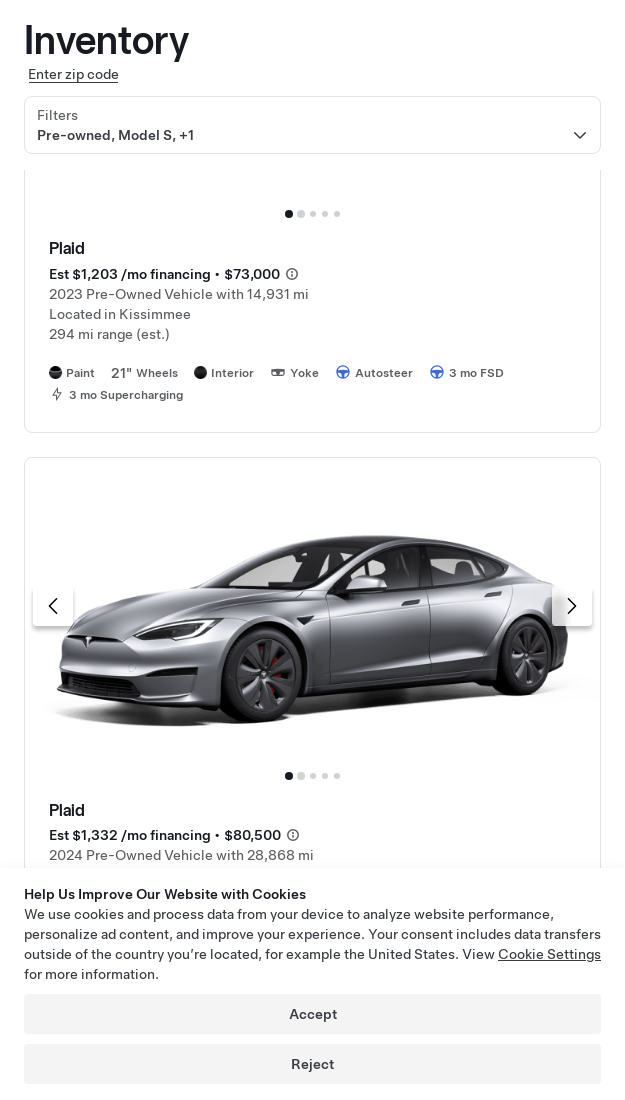

Located 4th section in article 108
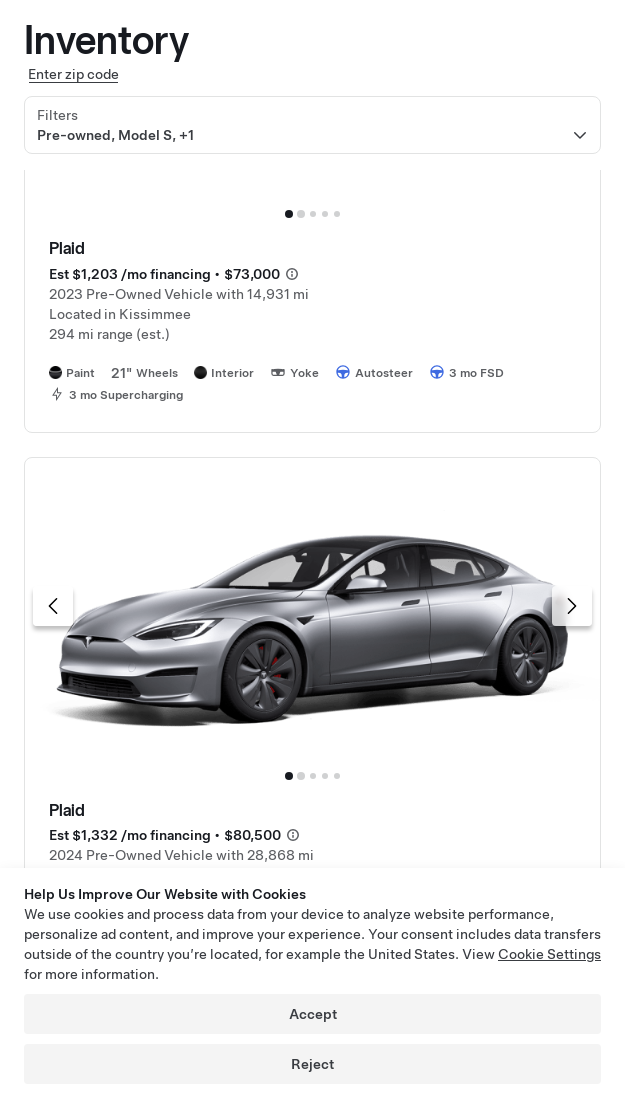

Located 4th section in article 109
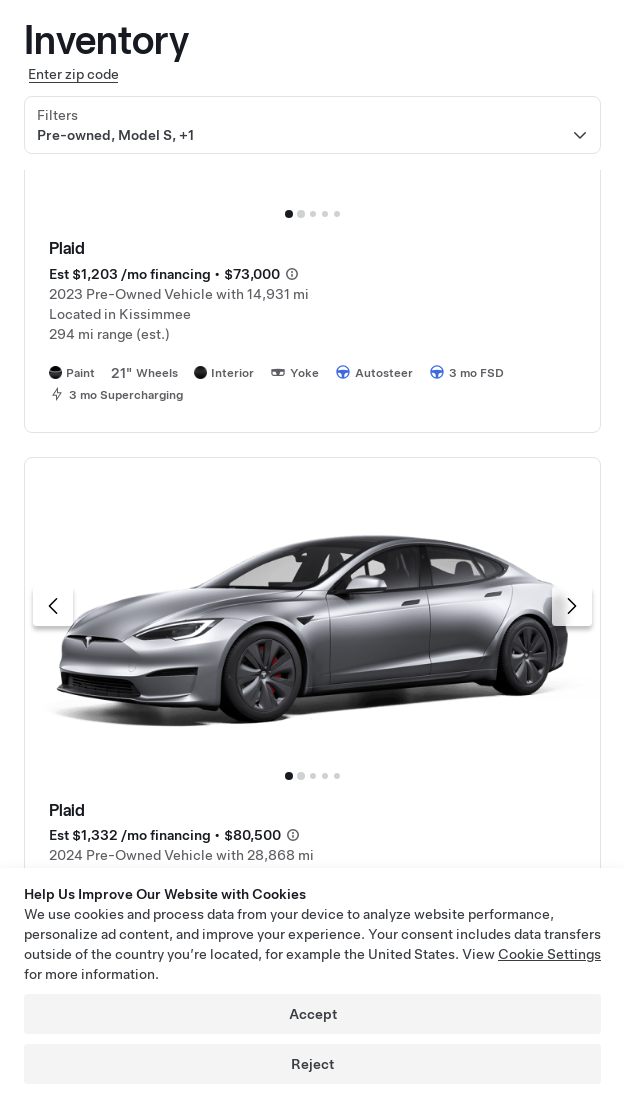

Located 4th section in article 110
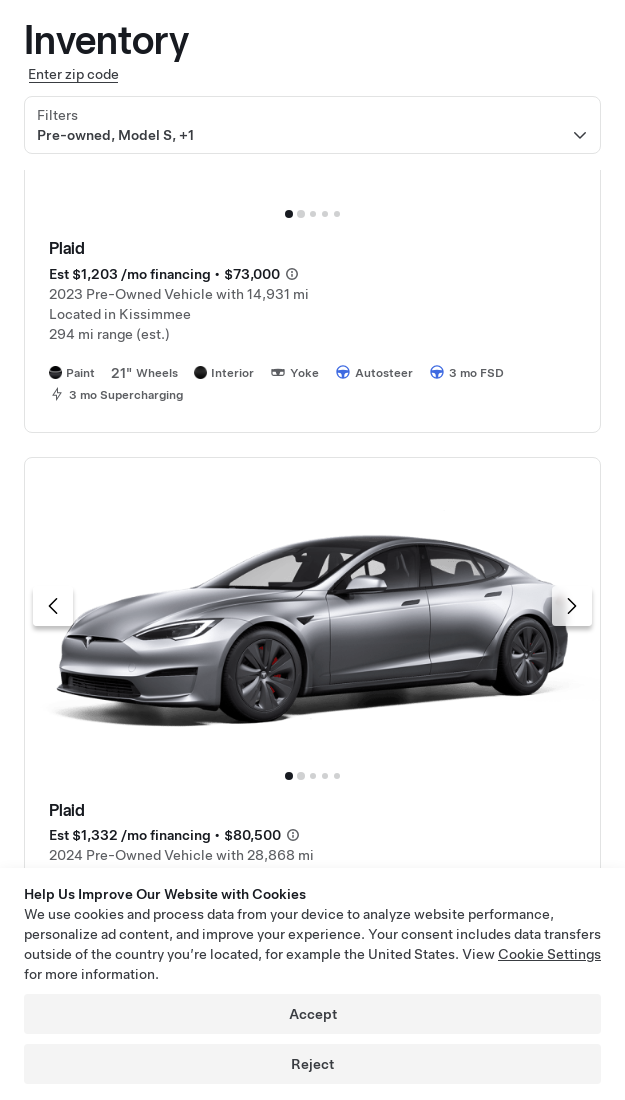

Located 4th section in article 111
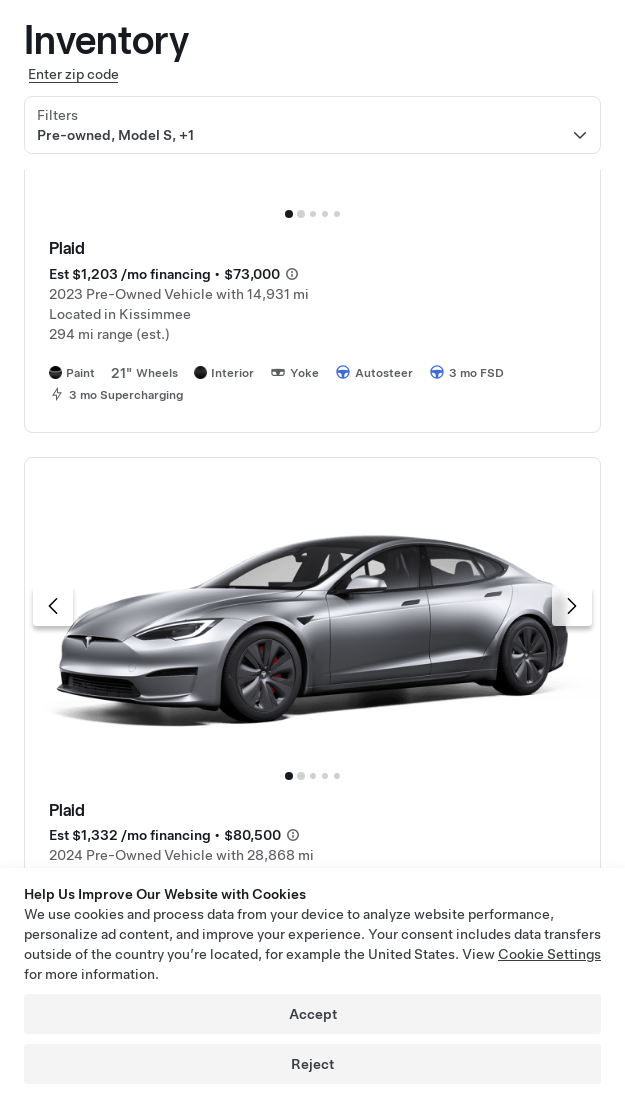

Located 4th section in article 112
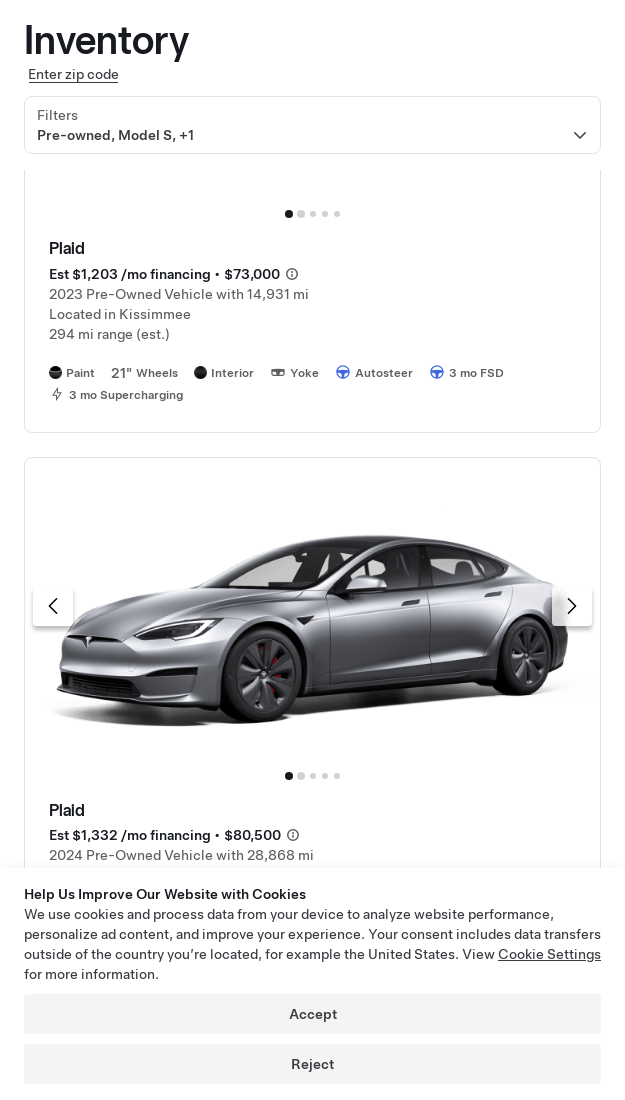

Located 4th section in article 113
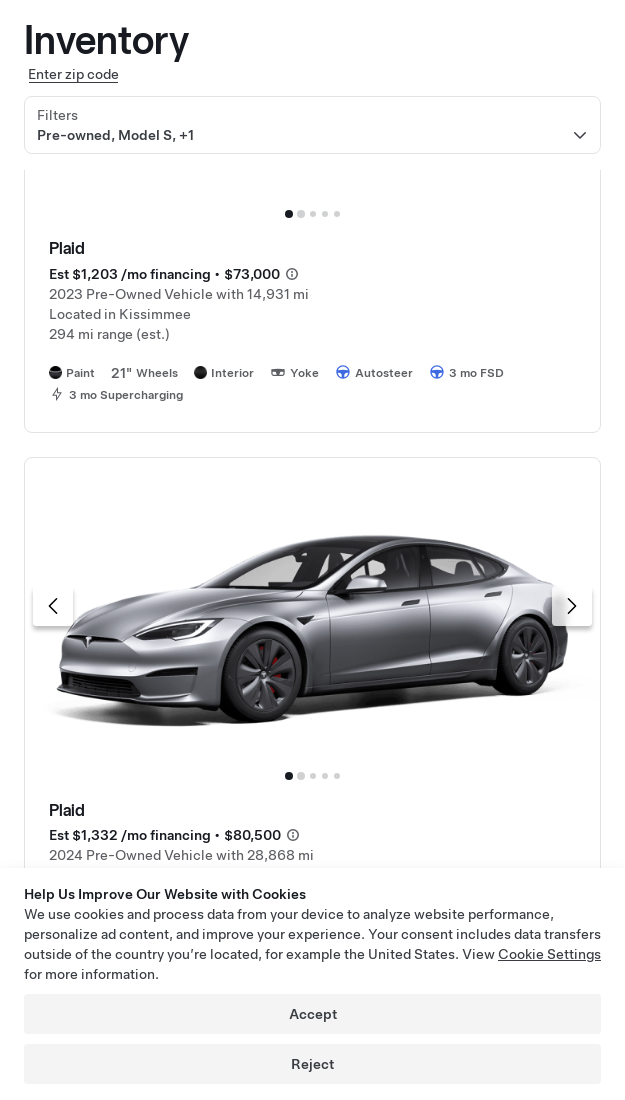

Located 4th section in article 114
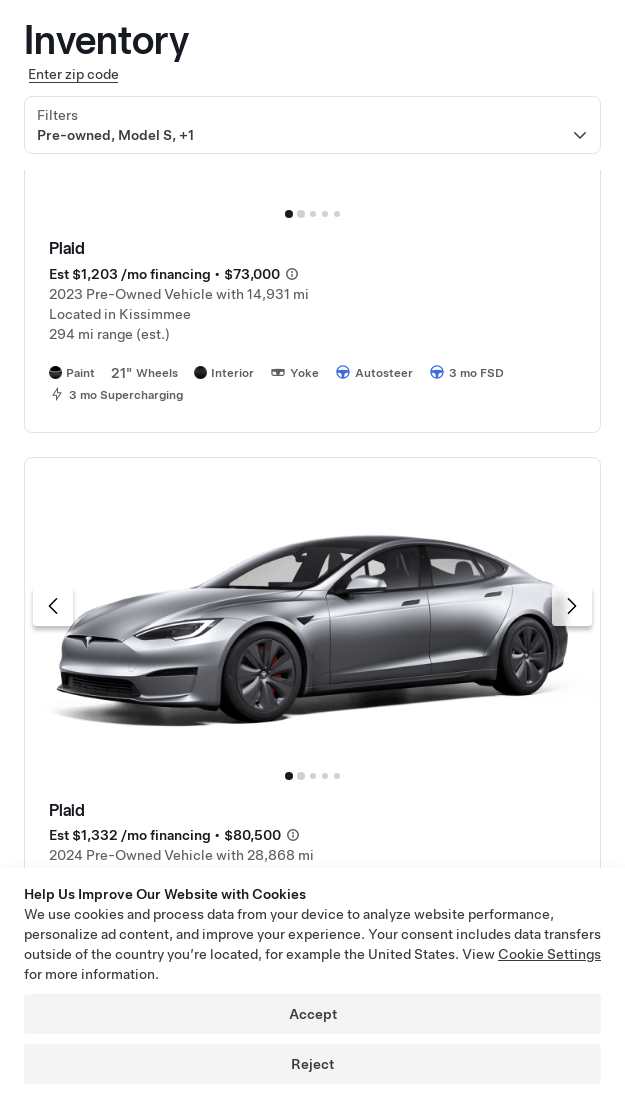

Located 4th section in article 115
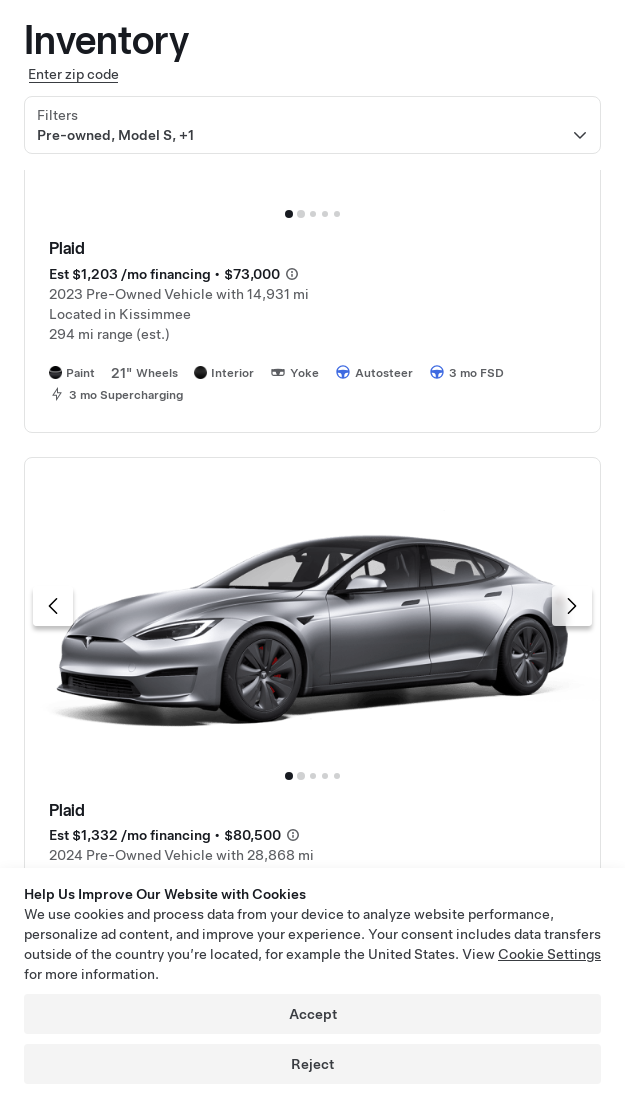

Located 4th section in article 116
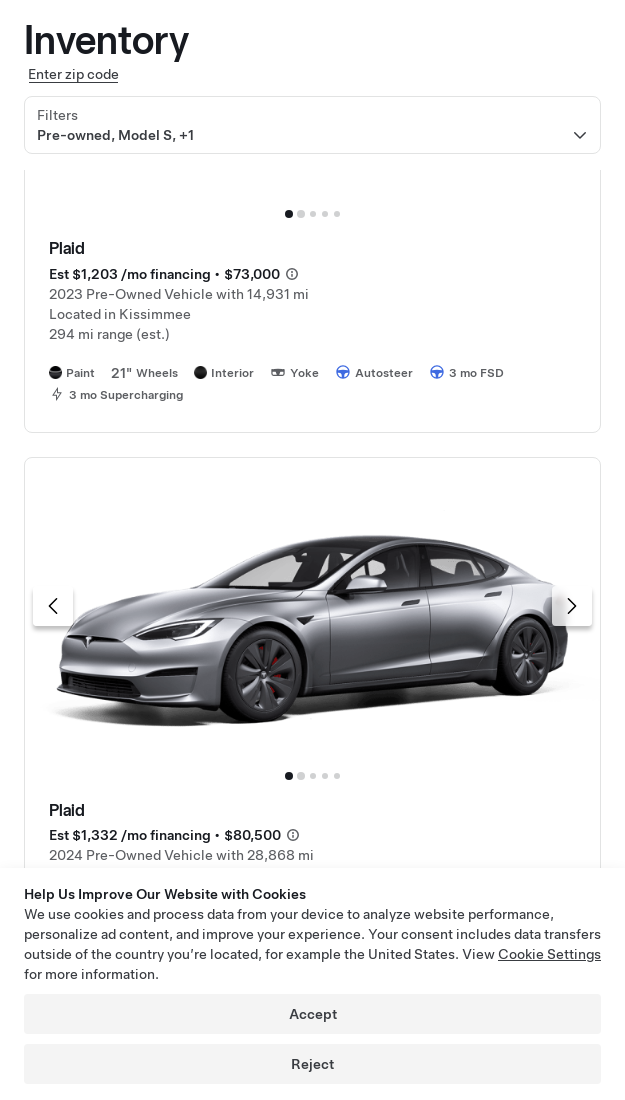

Located 4th section in article 117
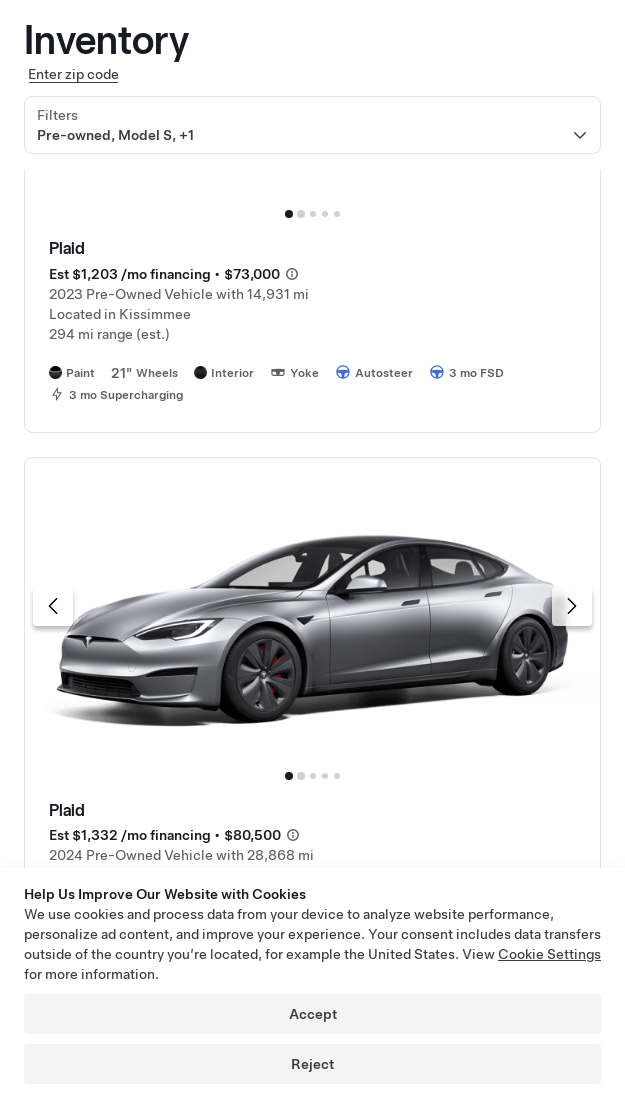

Located 4th section in article 118
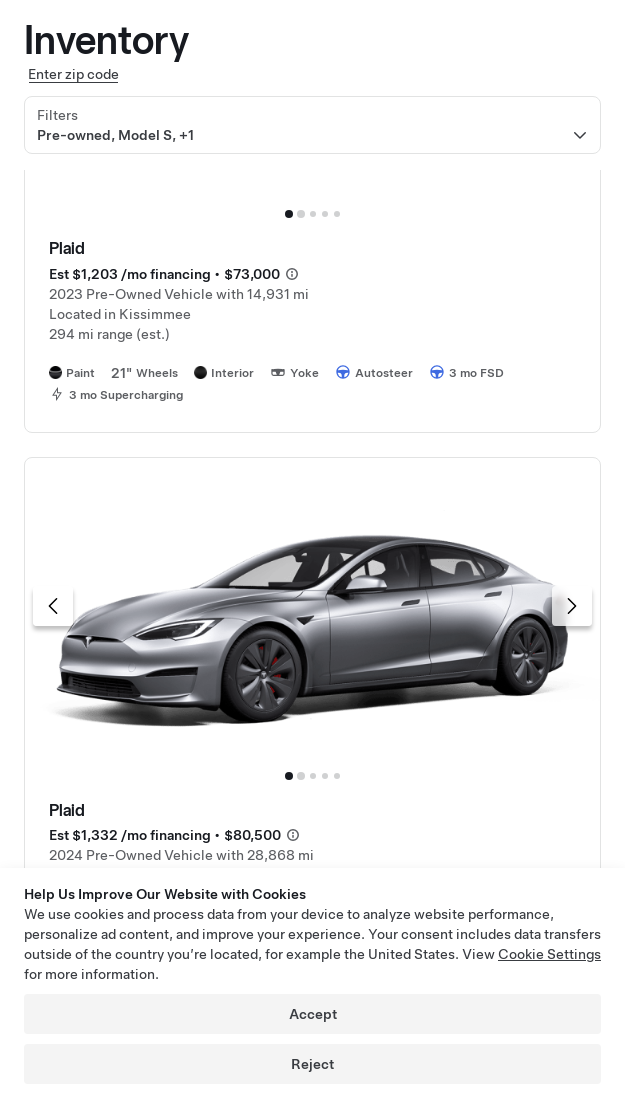

Located 4th section in article 119
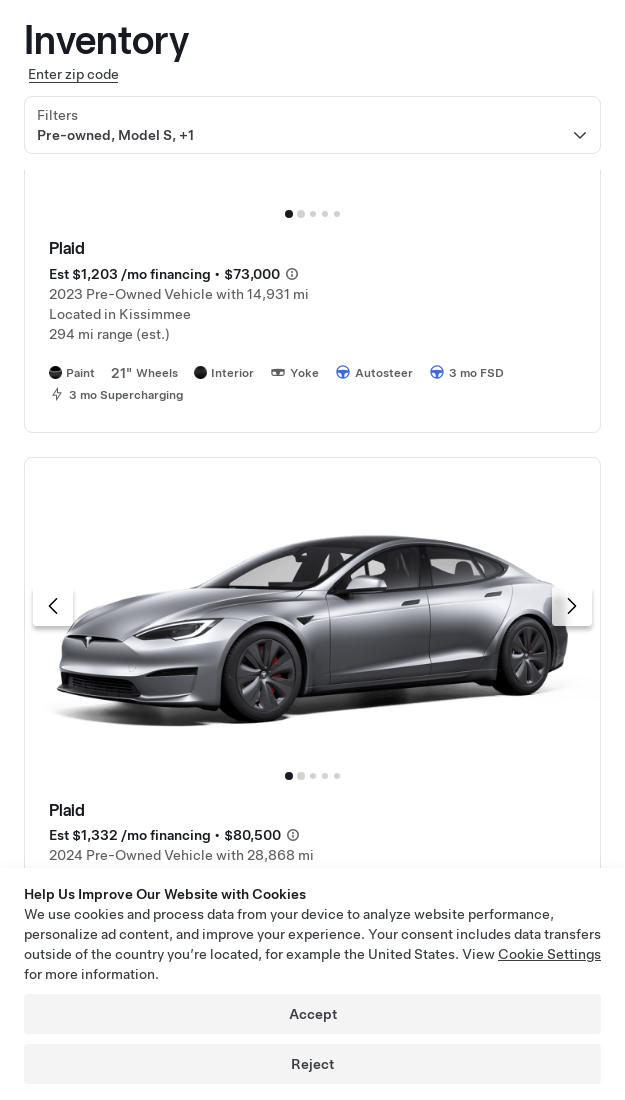

Located 4th section in article 120
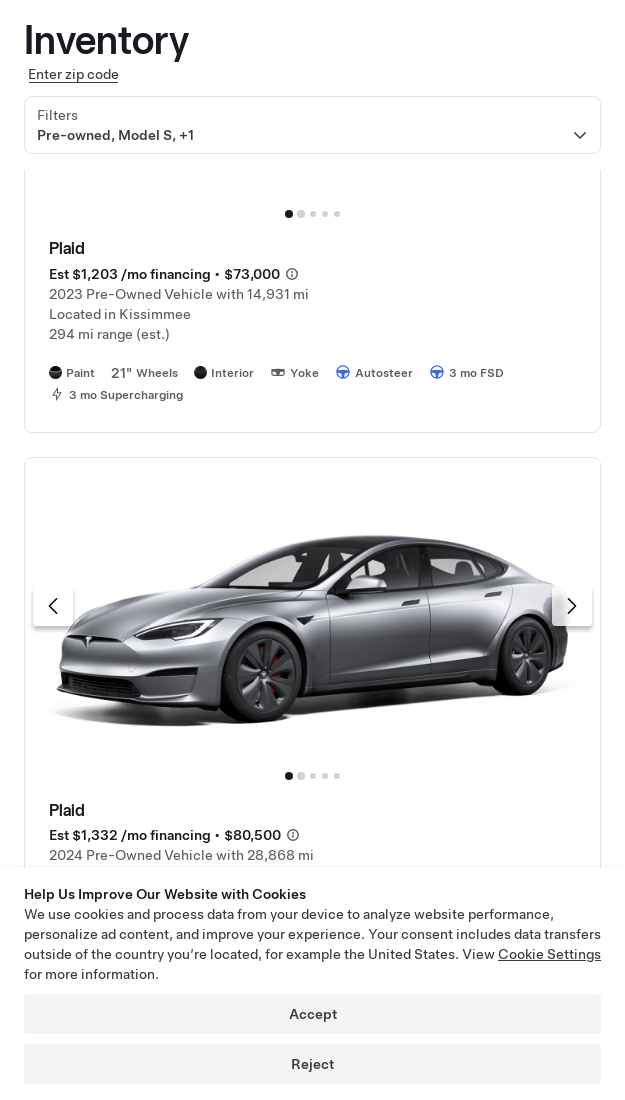

Located 4th section in article 121
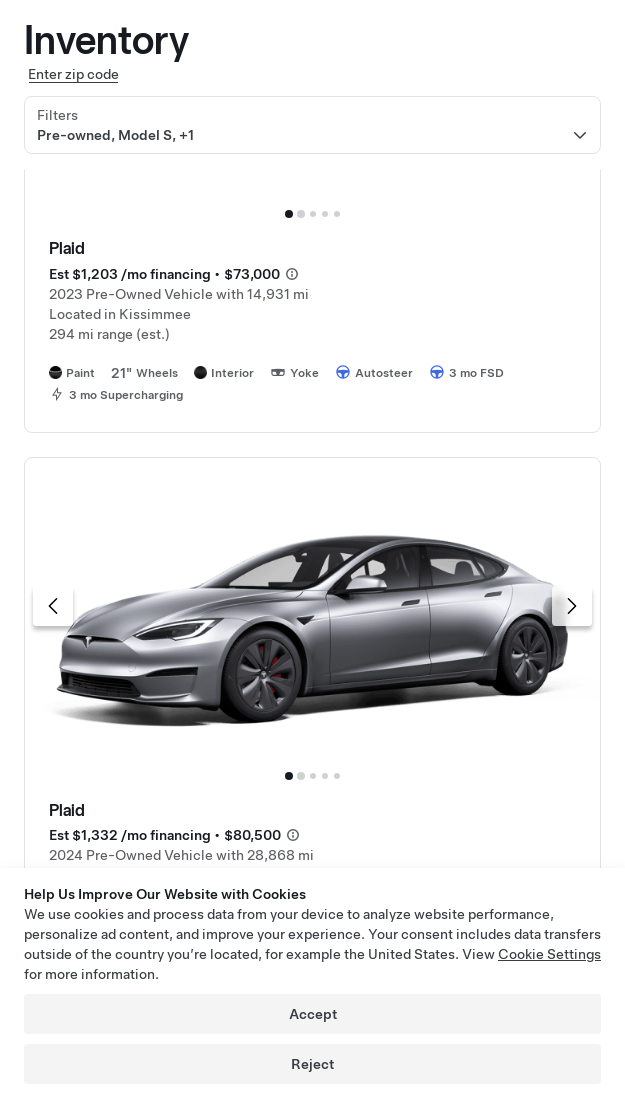

Located 4th section in article 122
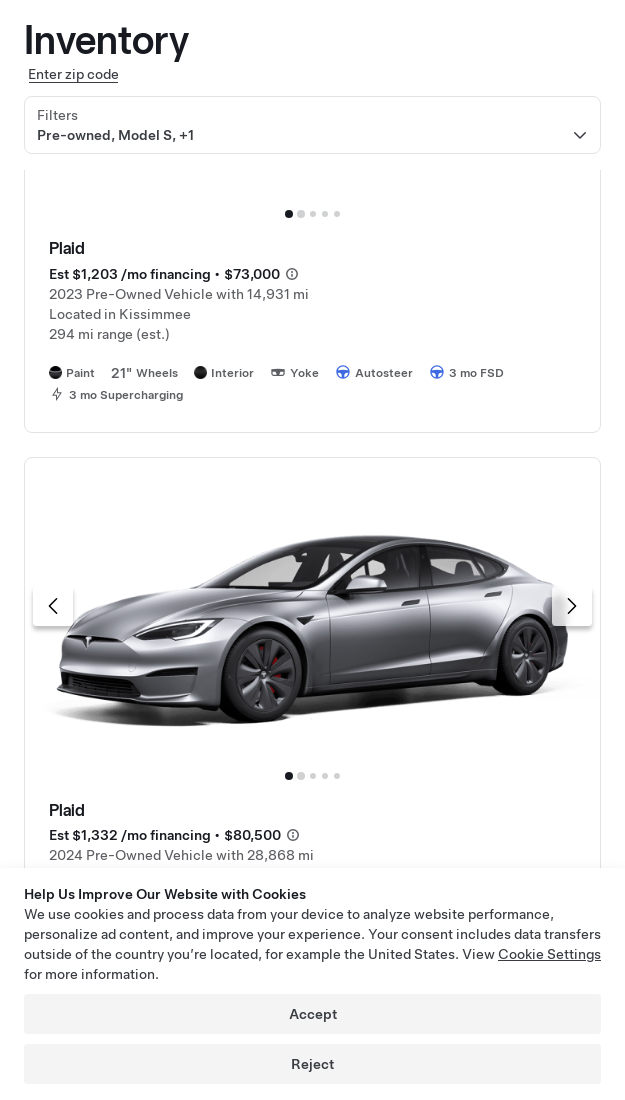

Located 4th section in article 123
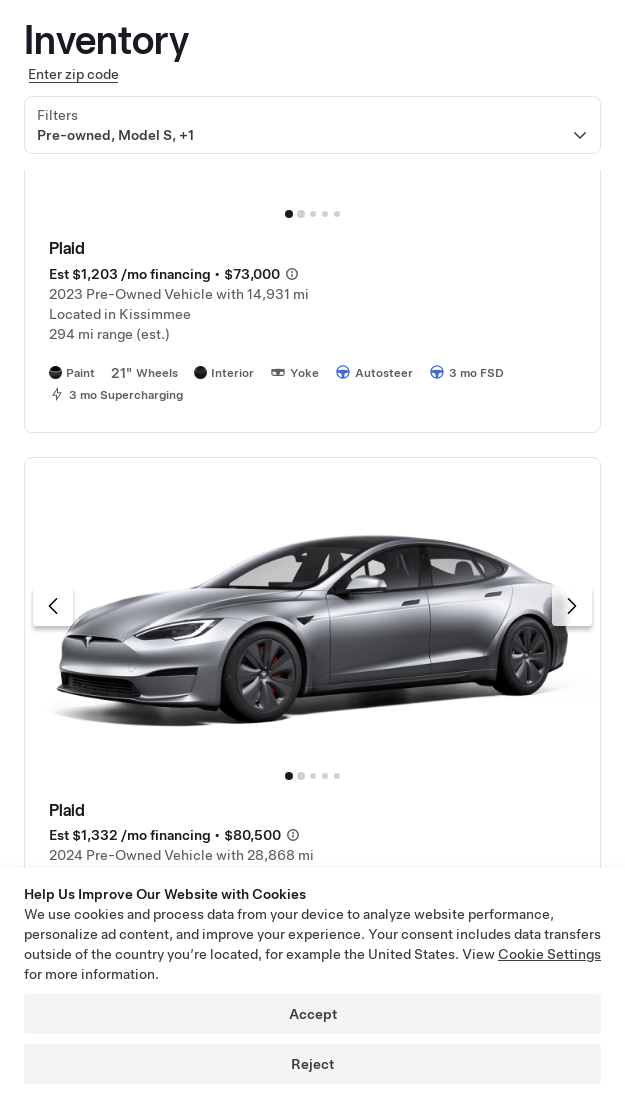

Located 4th section in article 124
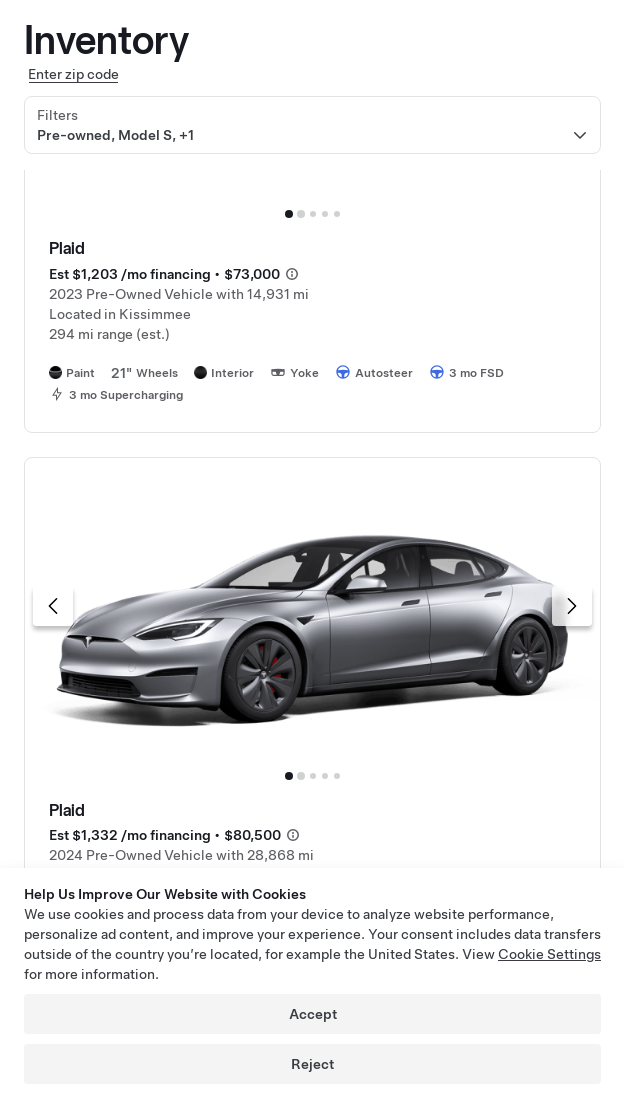

Located 4th section in article 125
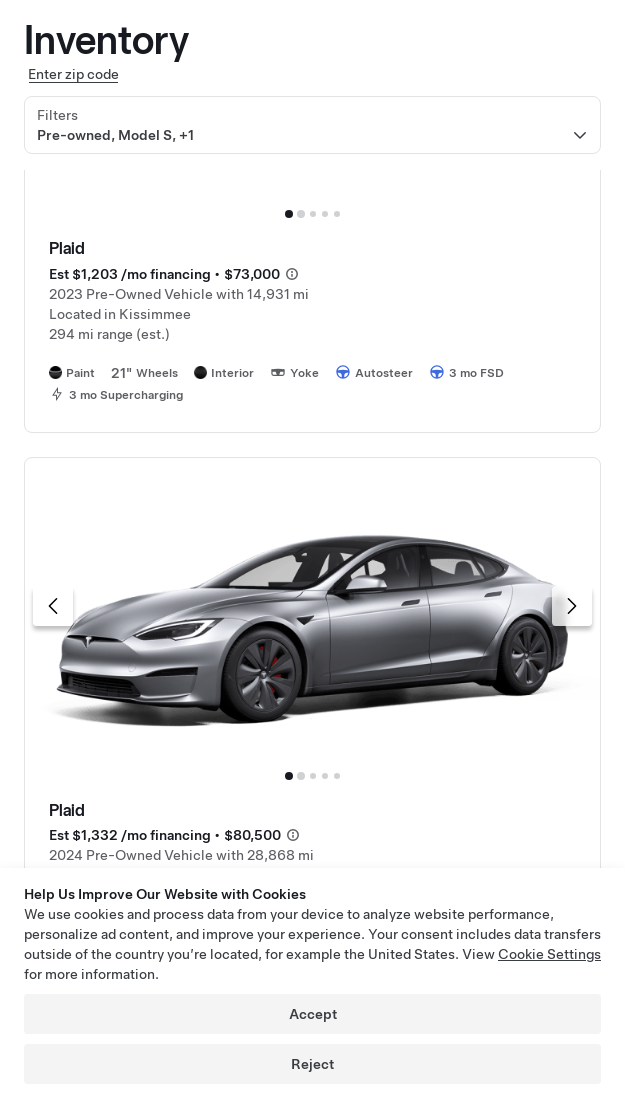

Located 4th section in article 126
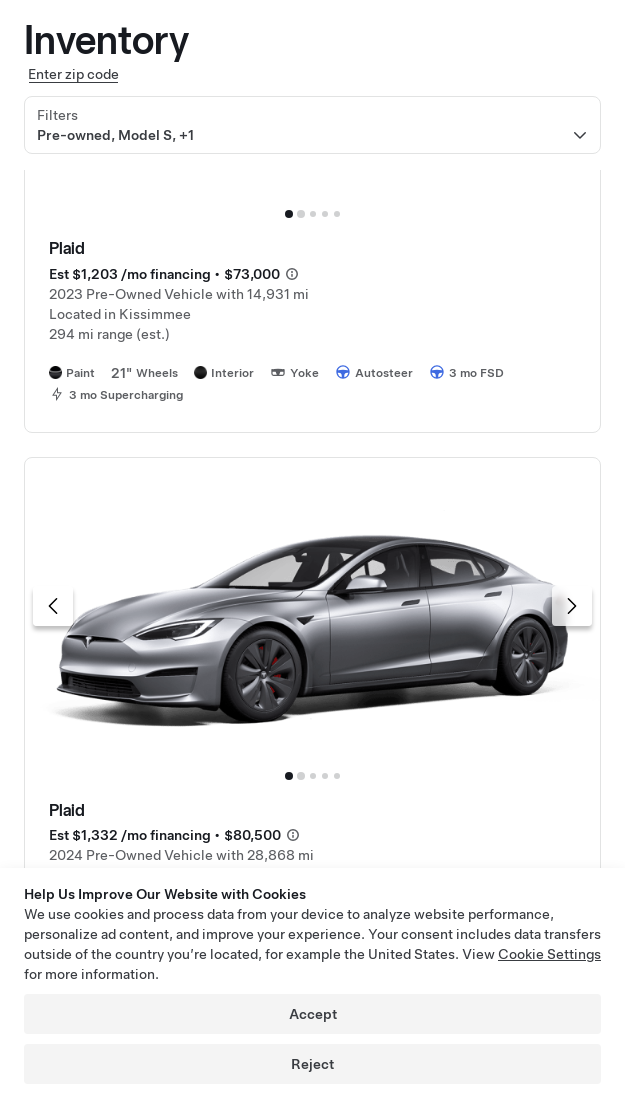

Located 4th section in article 127
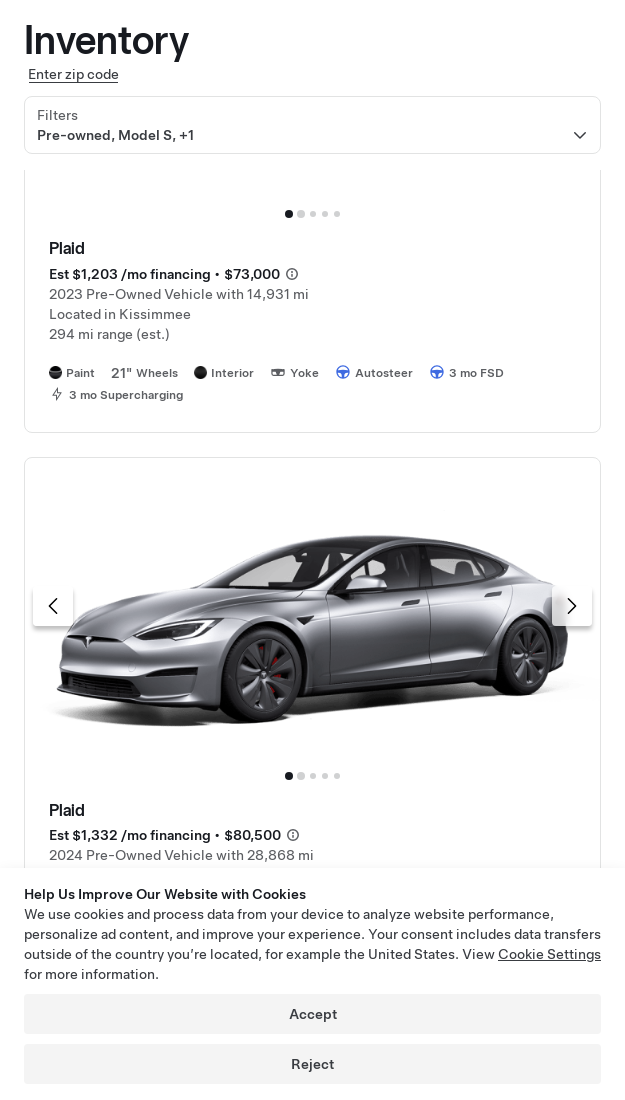

Located 4th section in article 128
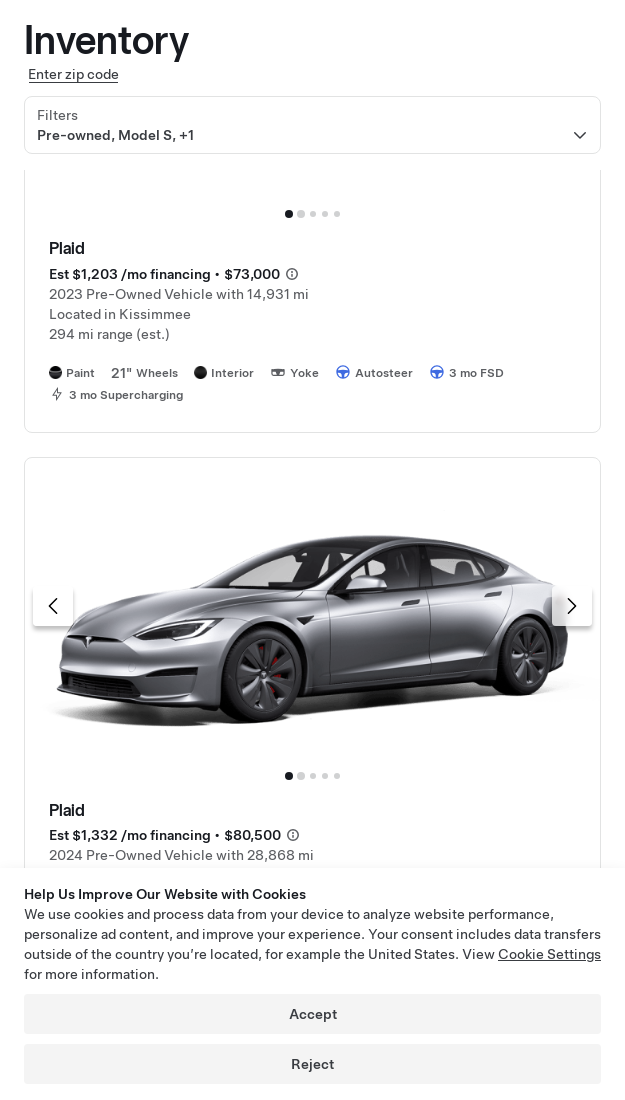

Located 4th section in article 129
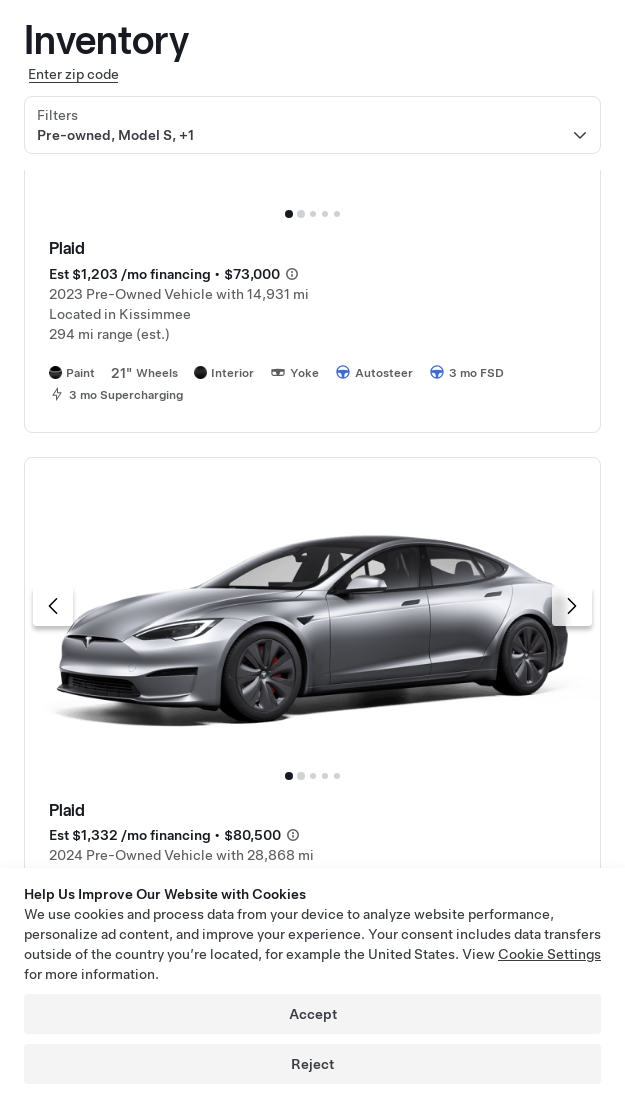

Located 4th section in article 130
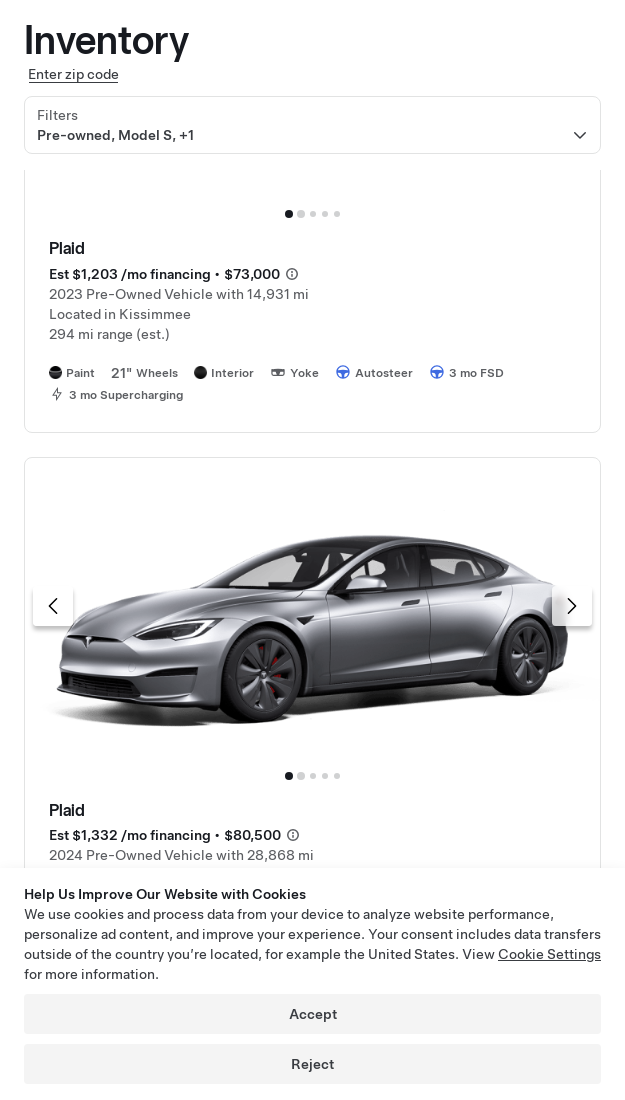

Located 4th section in article 131
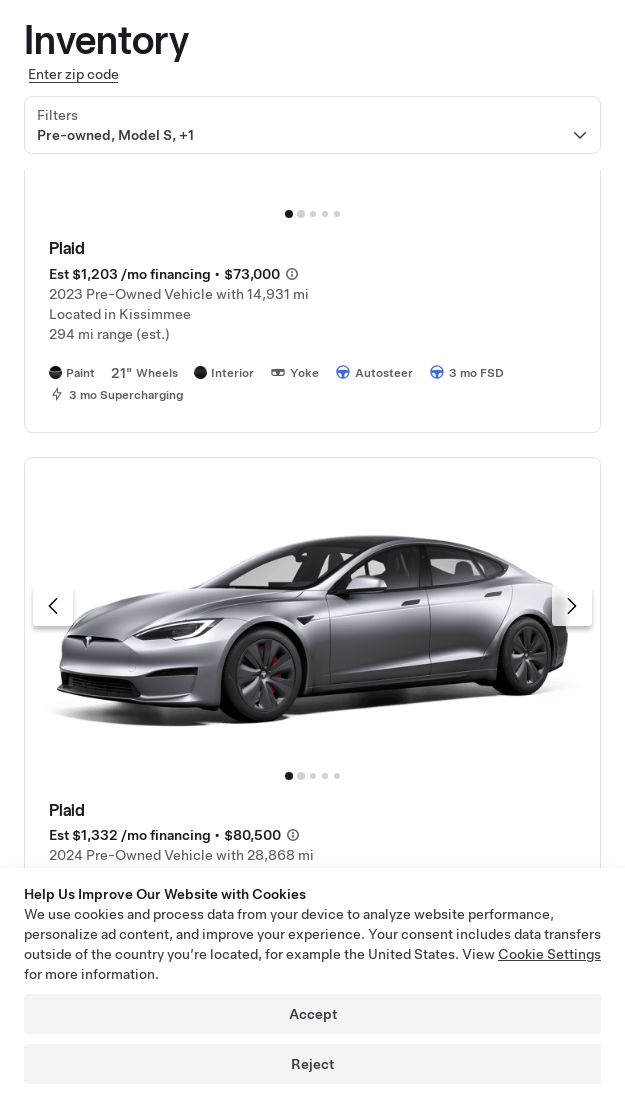

Located 4th section in article 132
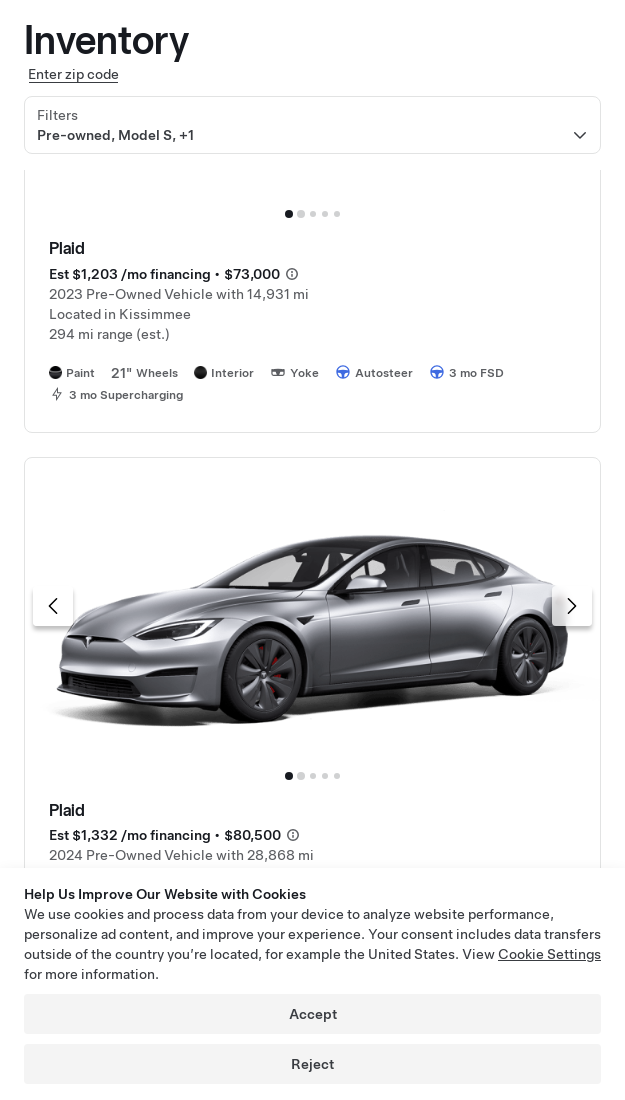

Located 4th section in article 133
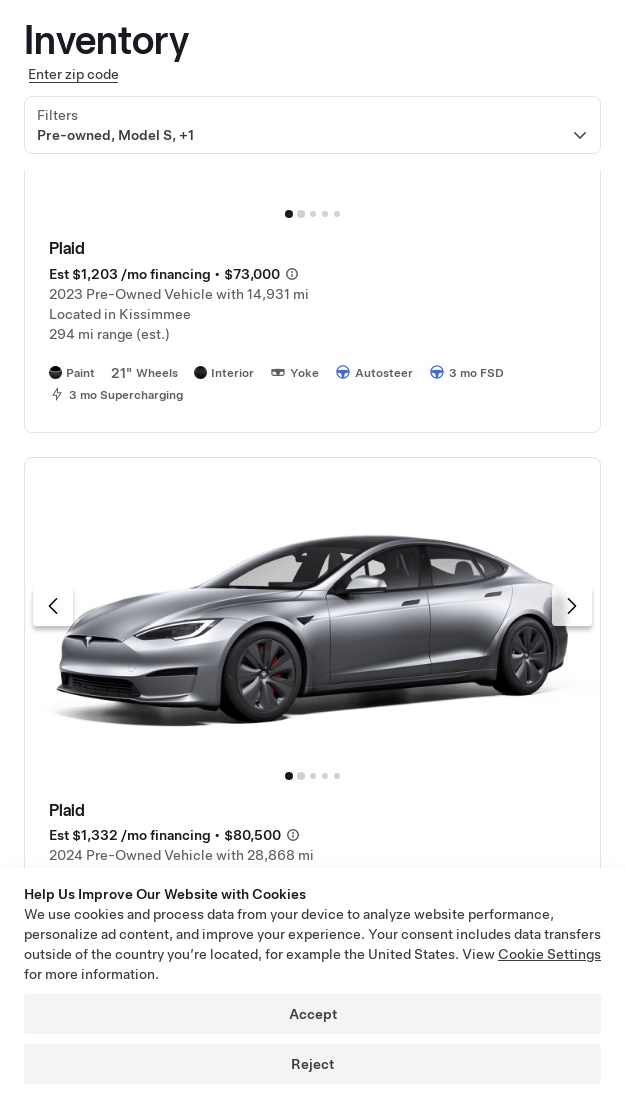

Located 4th section in article 134
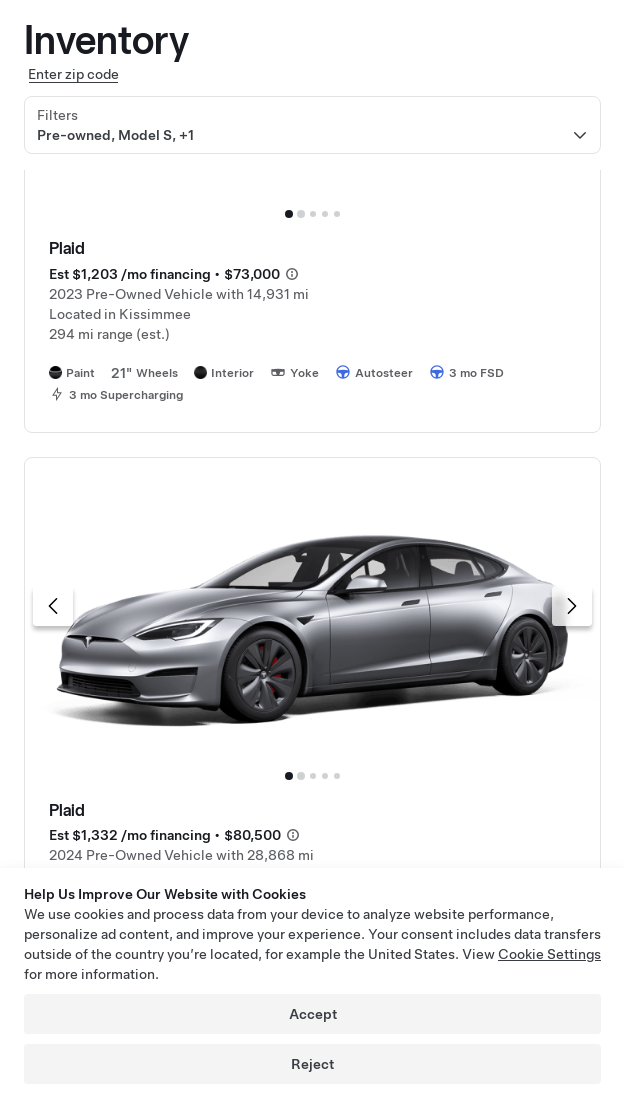

Located 4th section in article 135
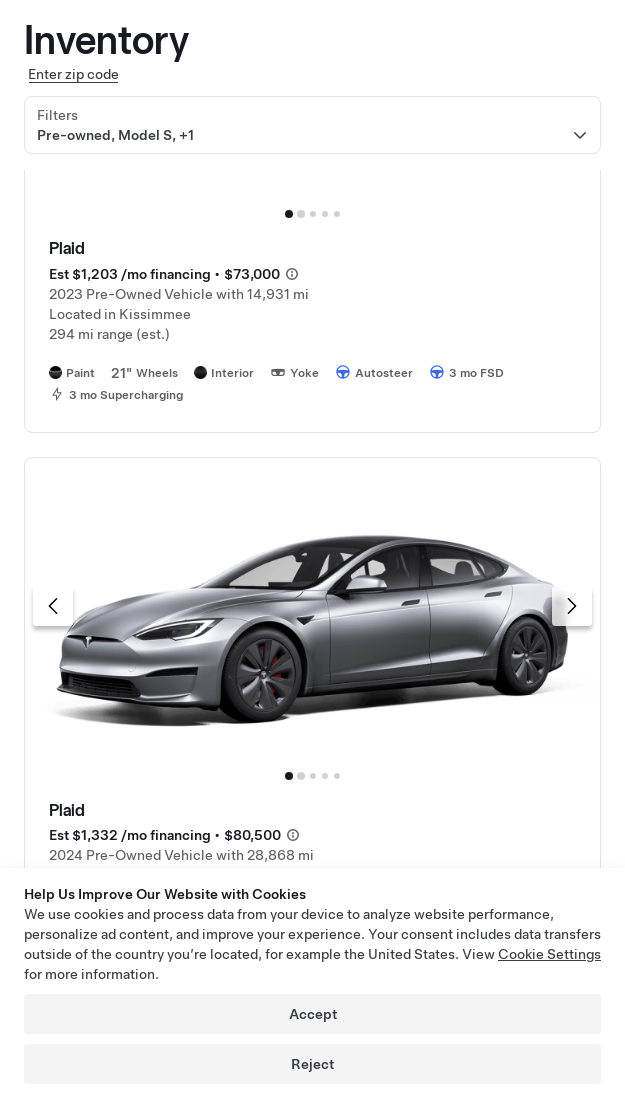

Located 4th section in article 136
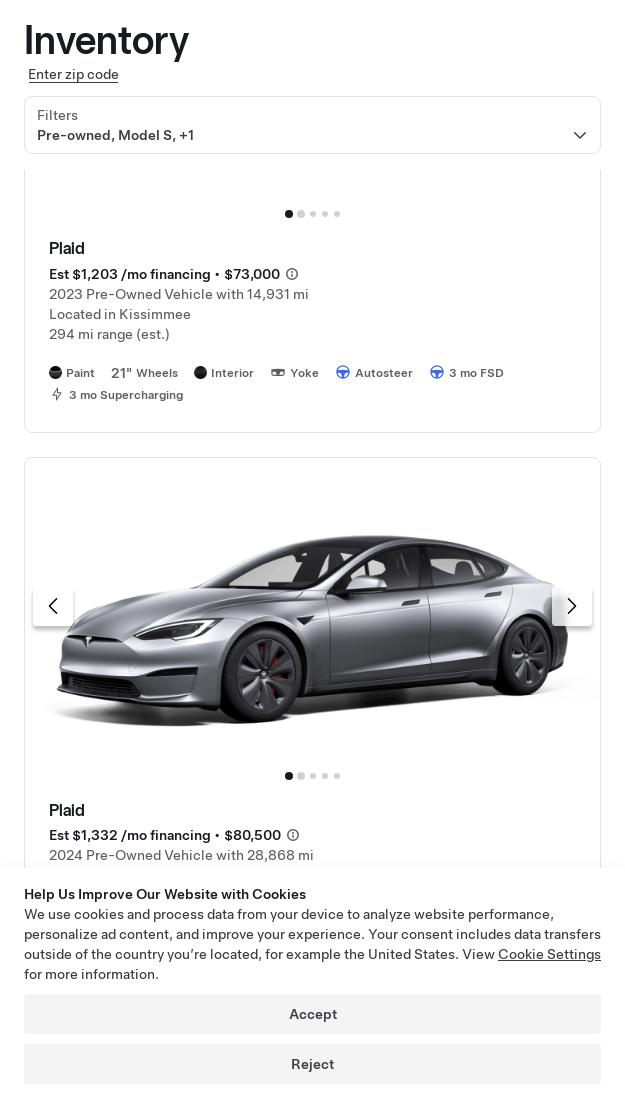

Located 4th section in article 137
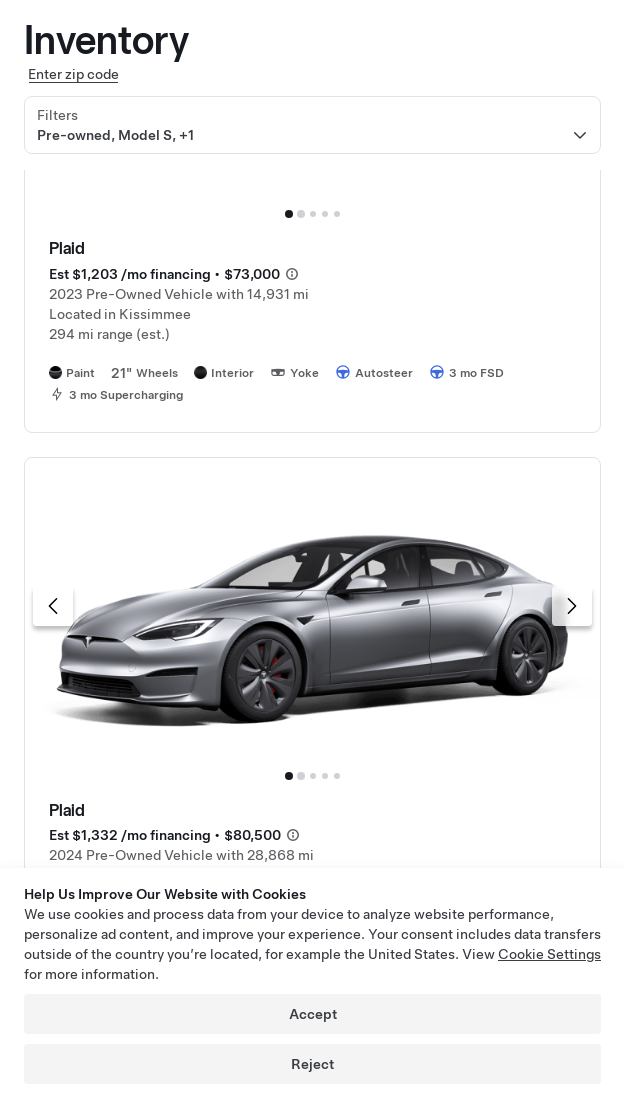

Located 4th section in article 138
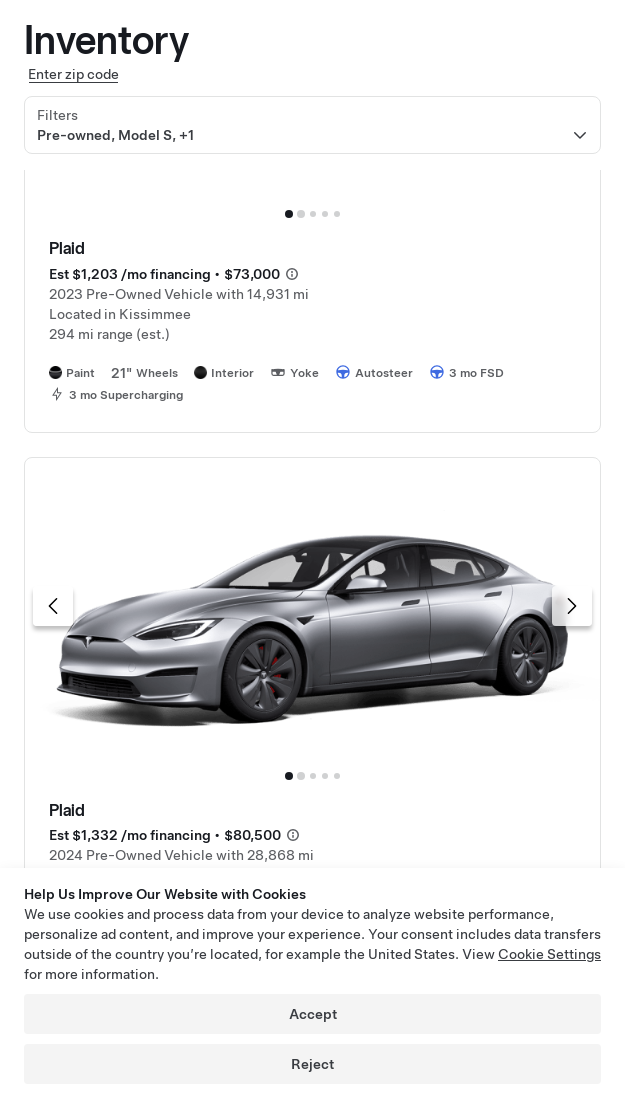

Located 4th section in article 139
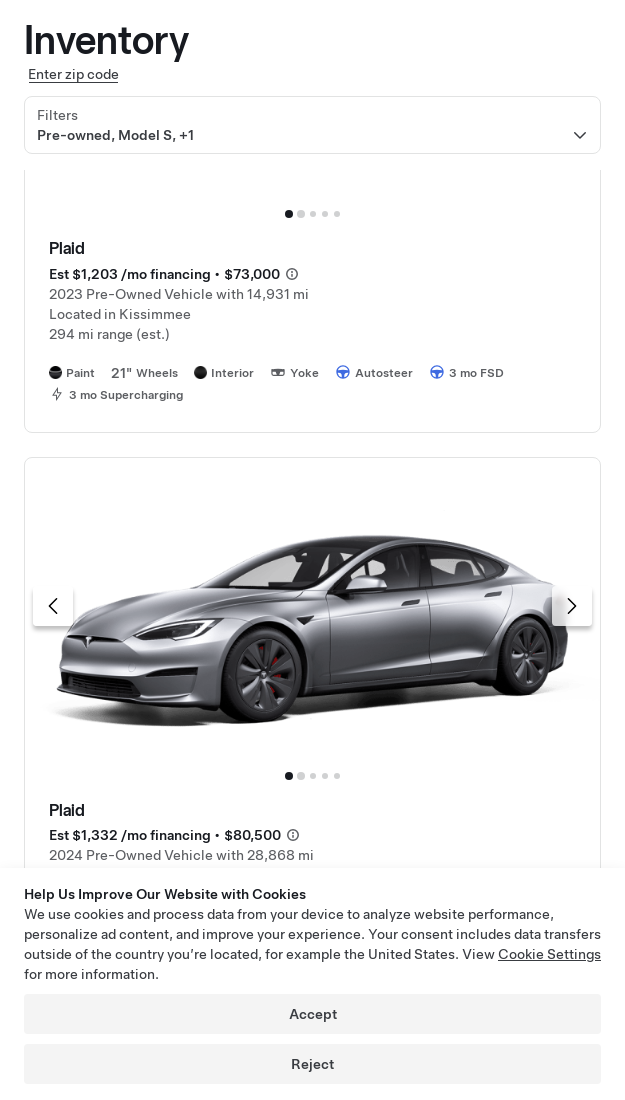

Located 4th section in article 140
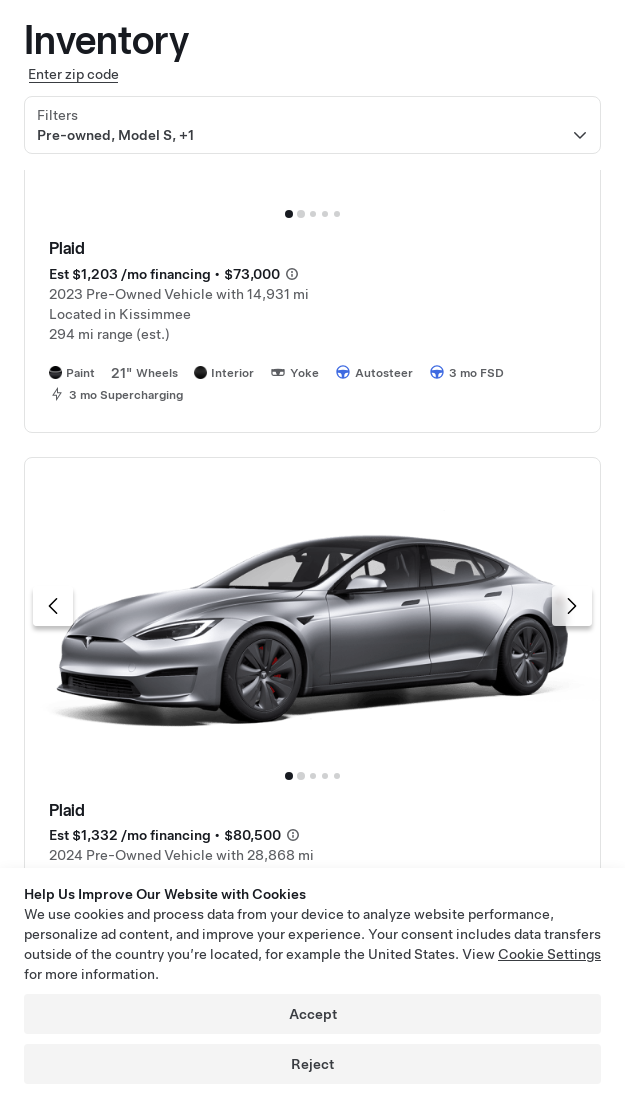

Located 4th section in article 141
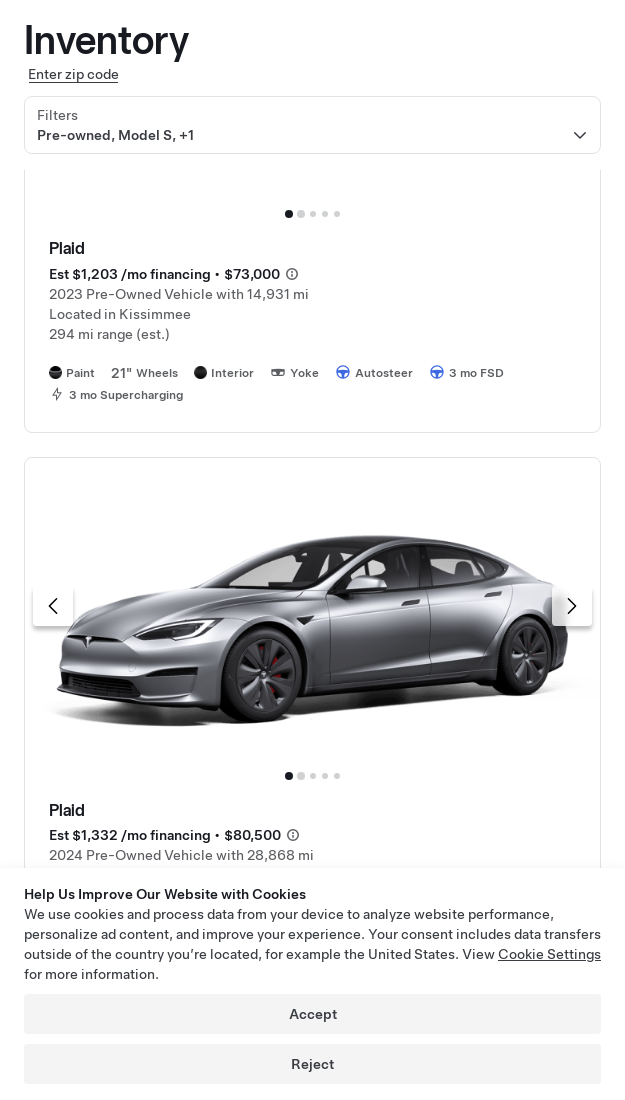

Located 4th section in article 142
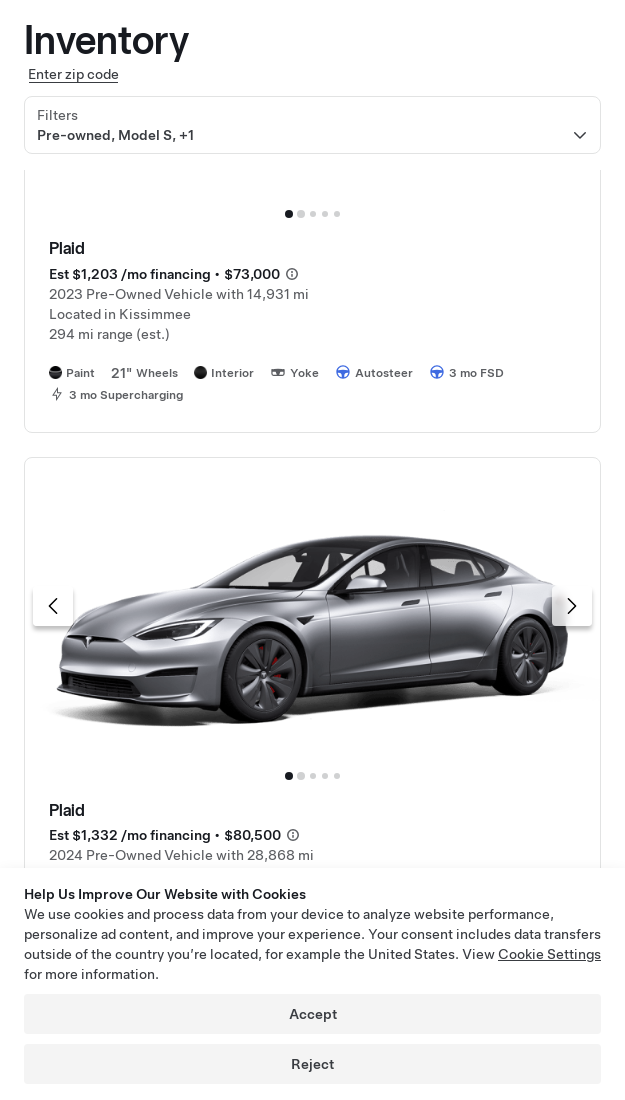

Located 4th section in article 143
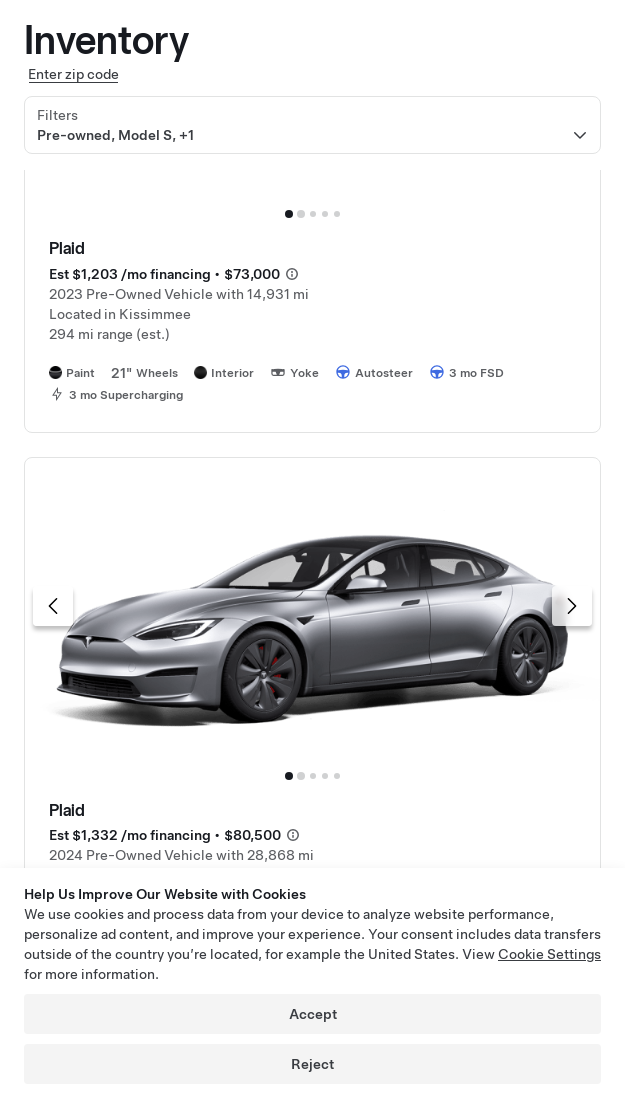

Located 4th section in article 144
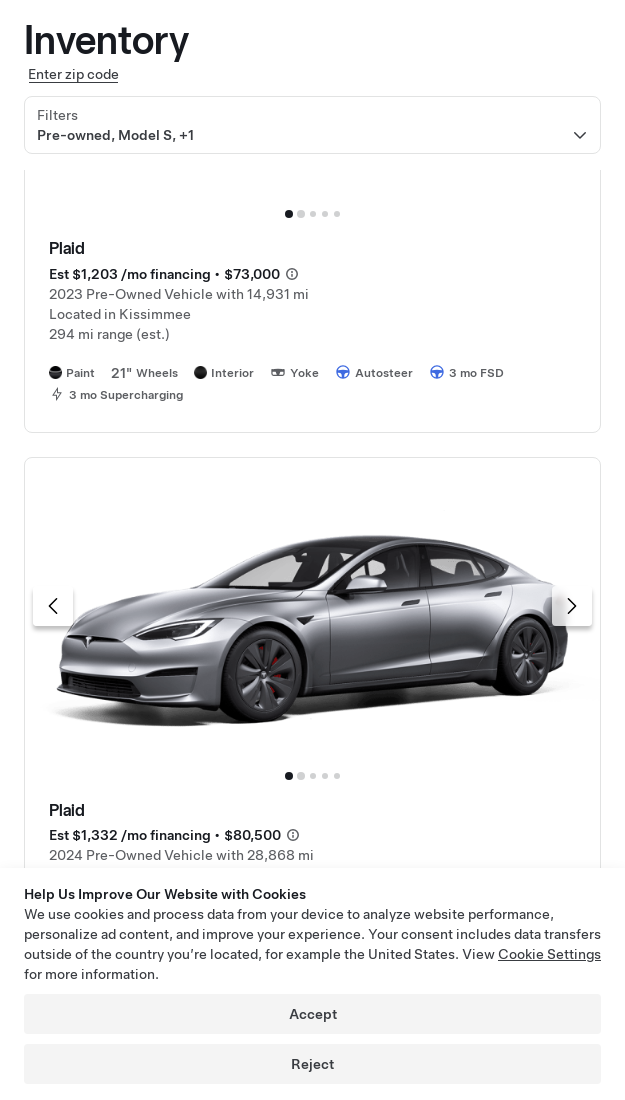

Located 4th section in article 145
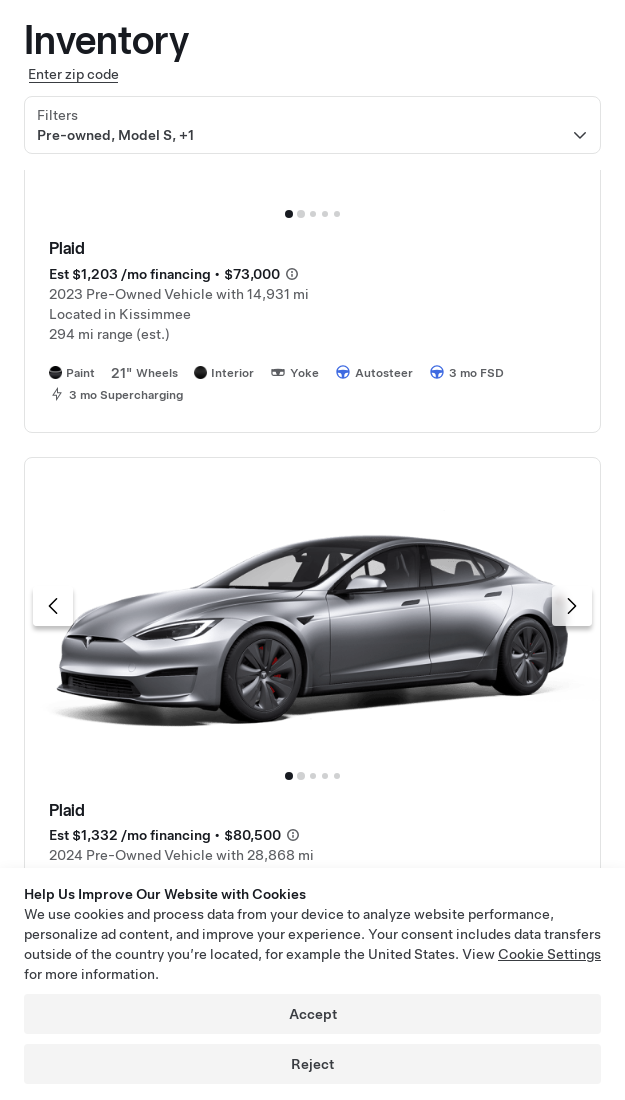

Located 4th section in article 146
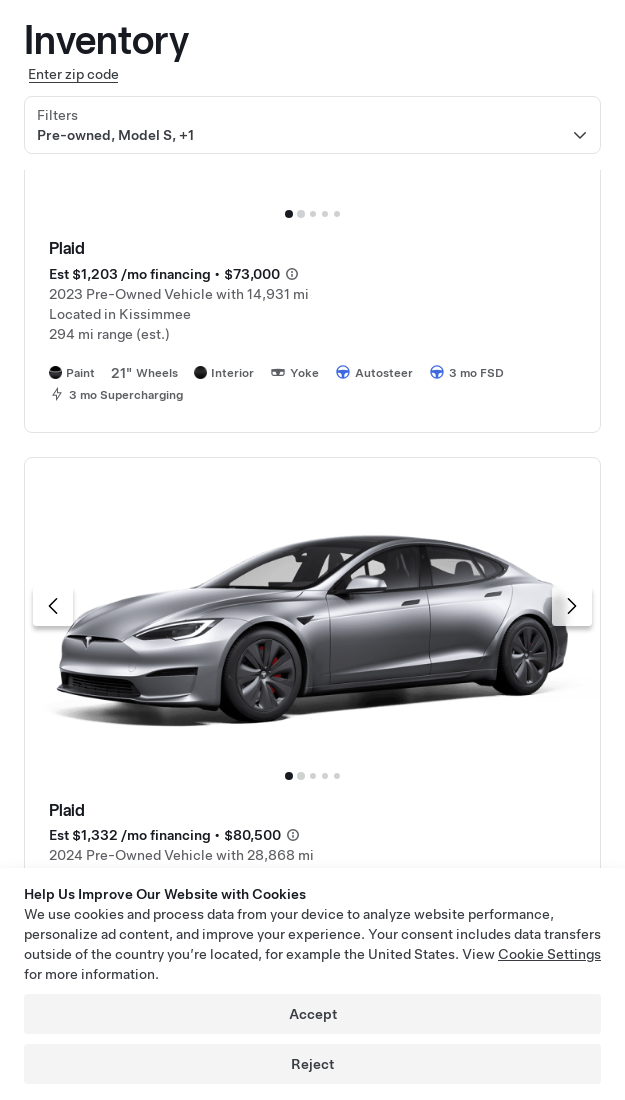

Located 4th section in article 147
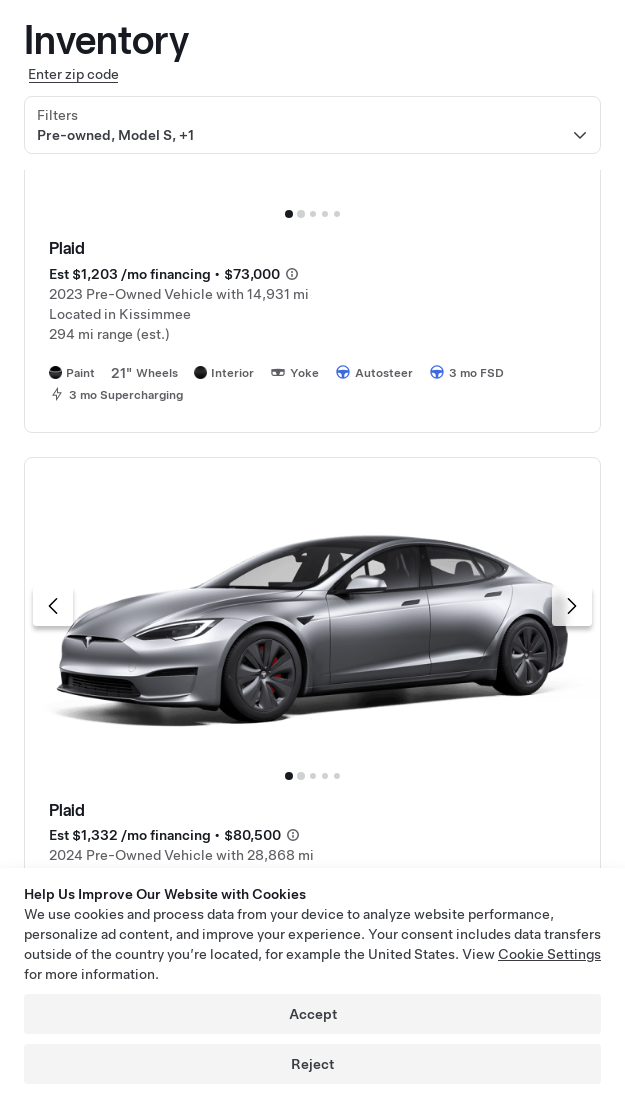

Located 4th section in article 148
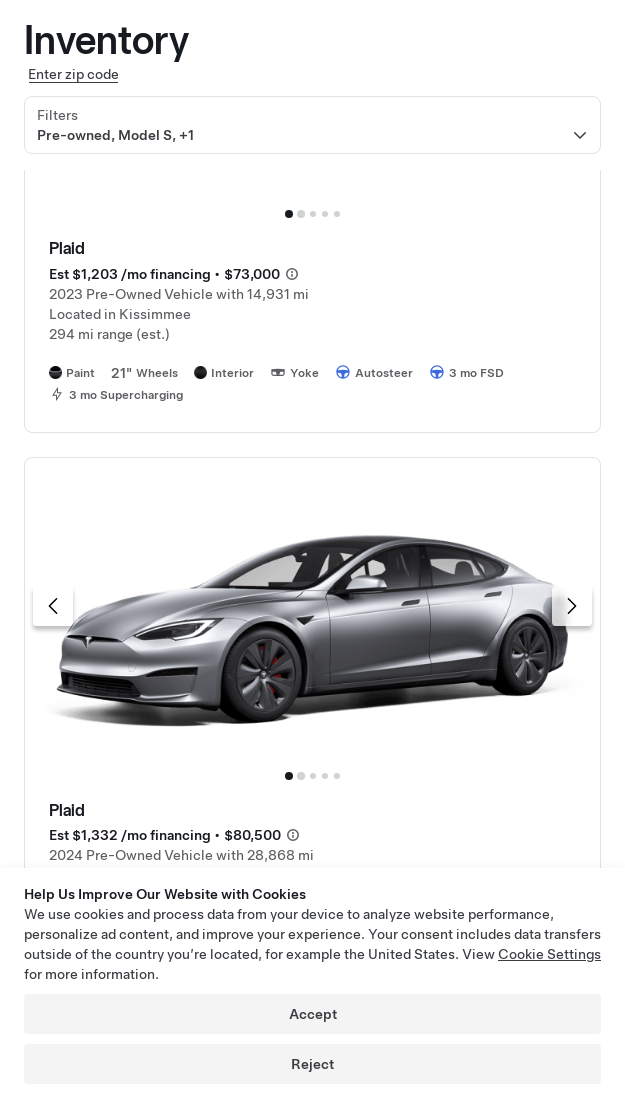

Located 4th section in article 149
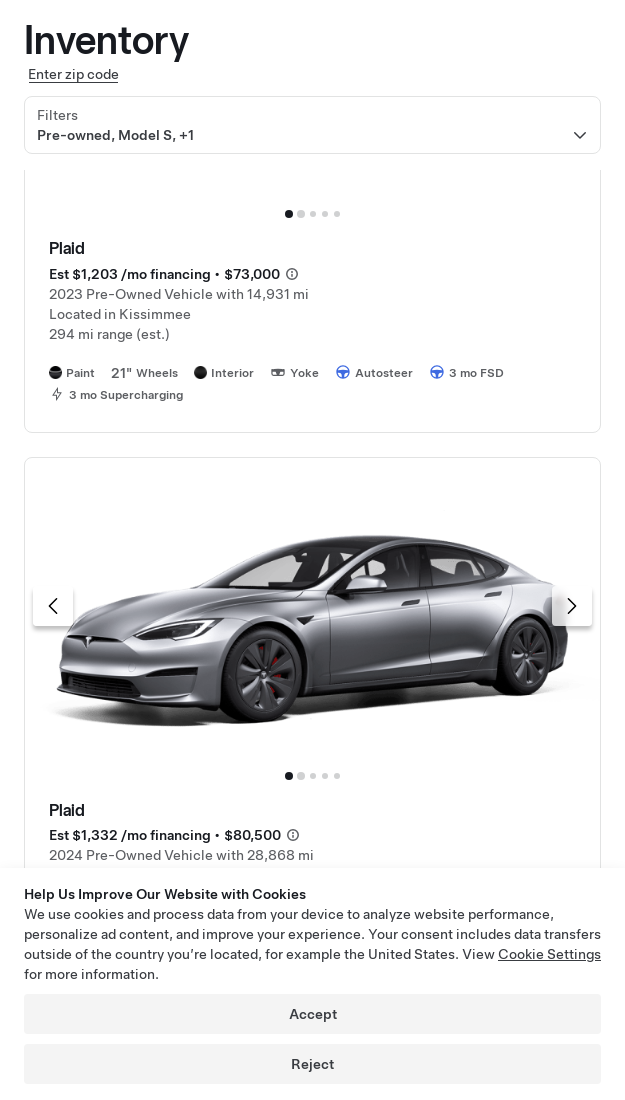

Located 4th section in article 150
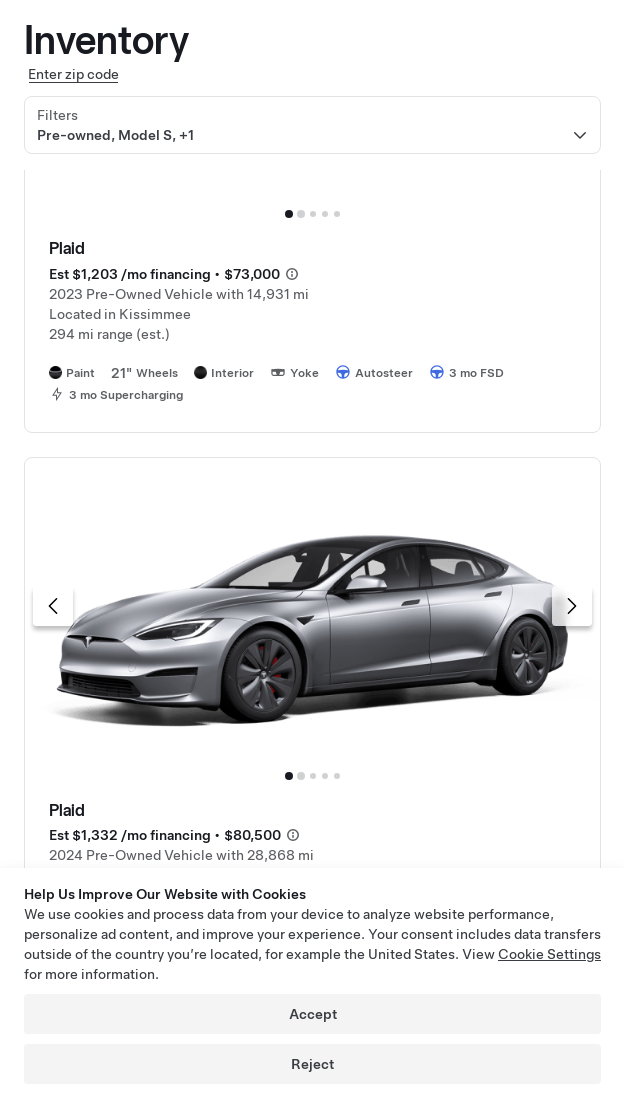

Located 4th section in article 151
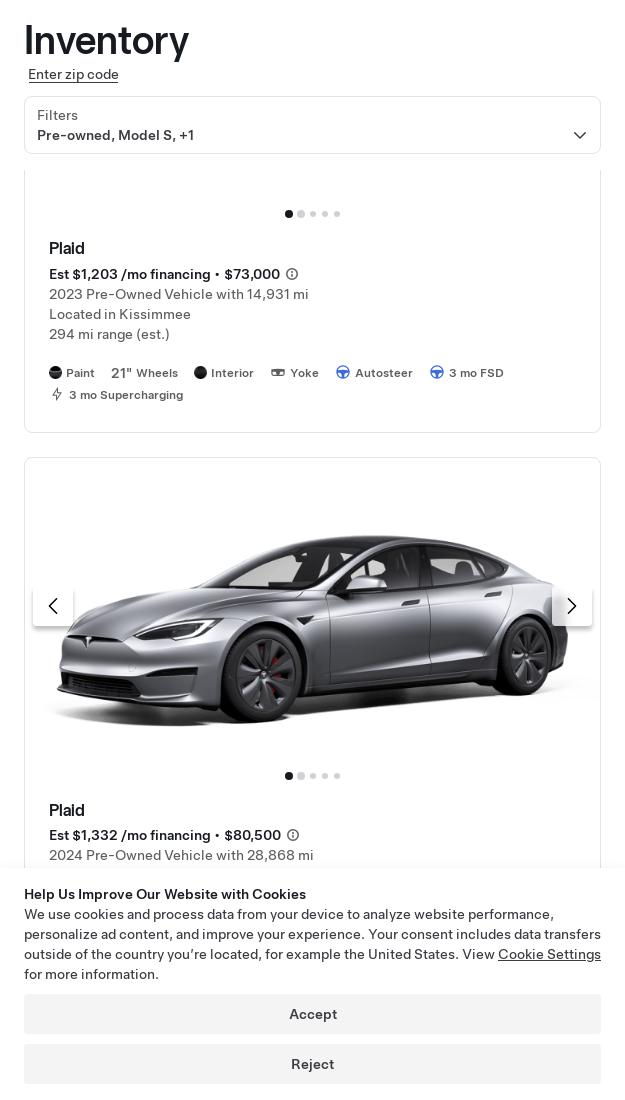

Located 4th section in article 152
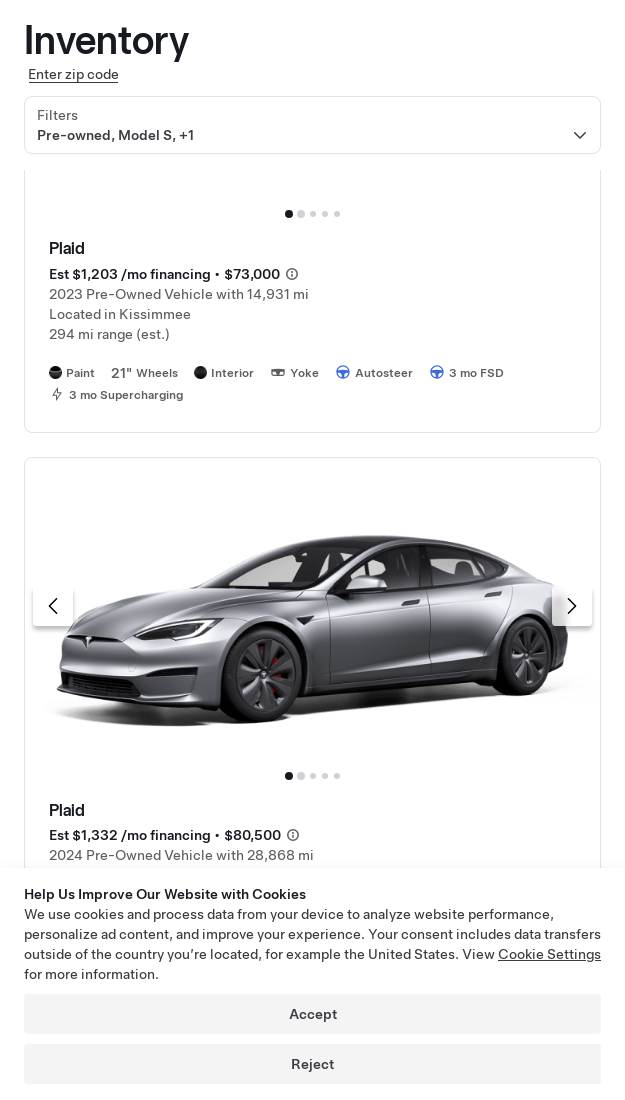

Located 4th section in article 153
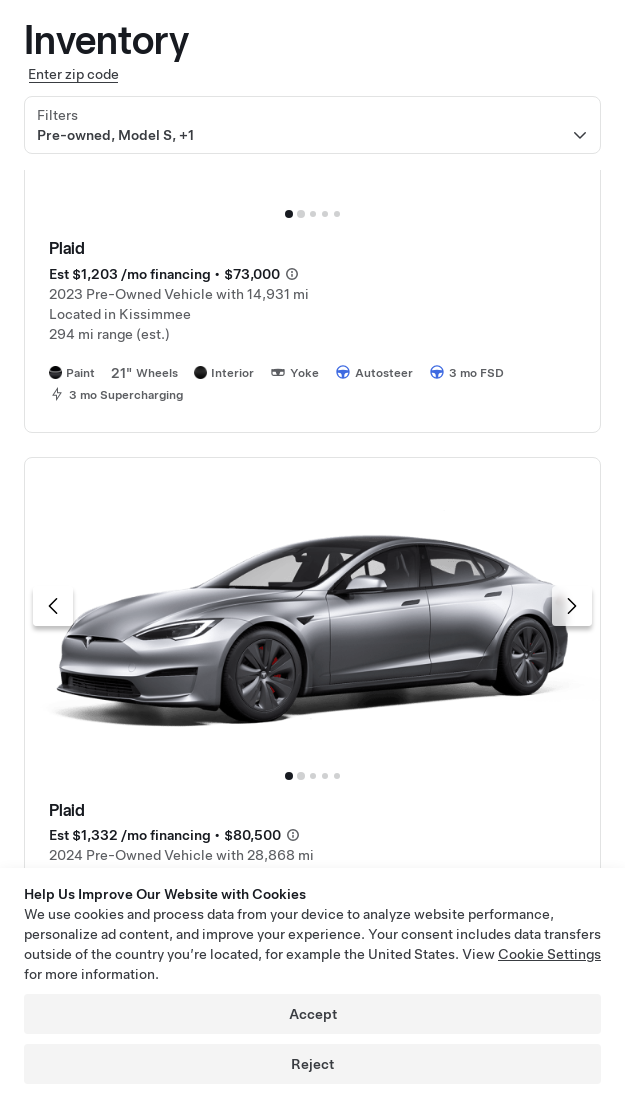

Located 4th section in article 154
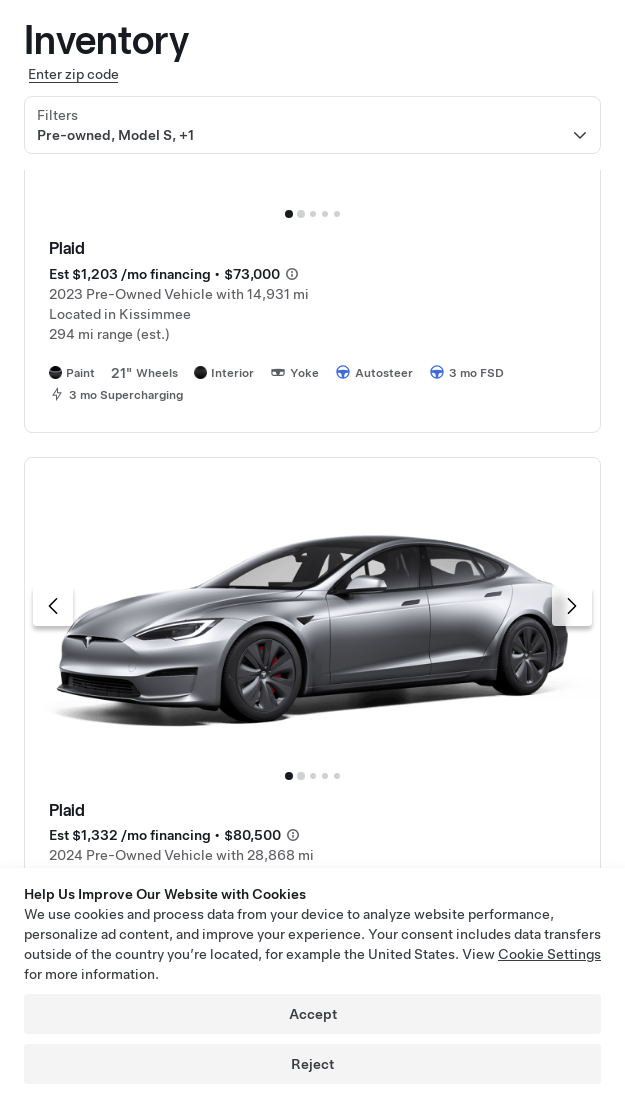

Located 4th section in article 155
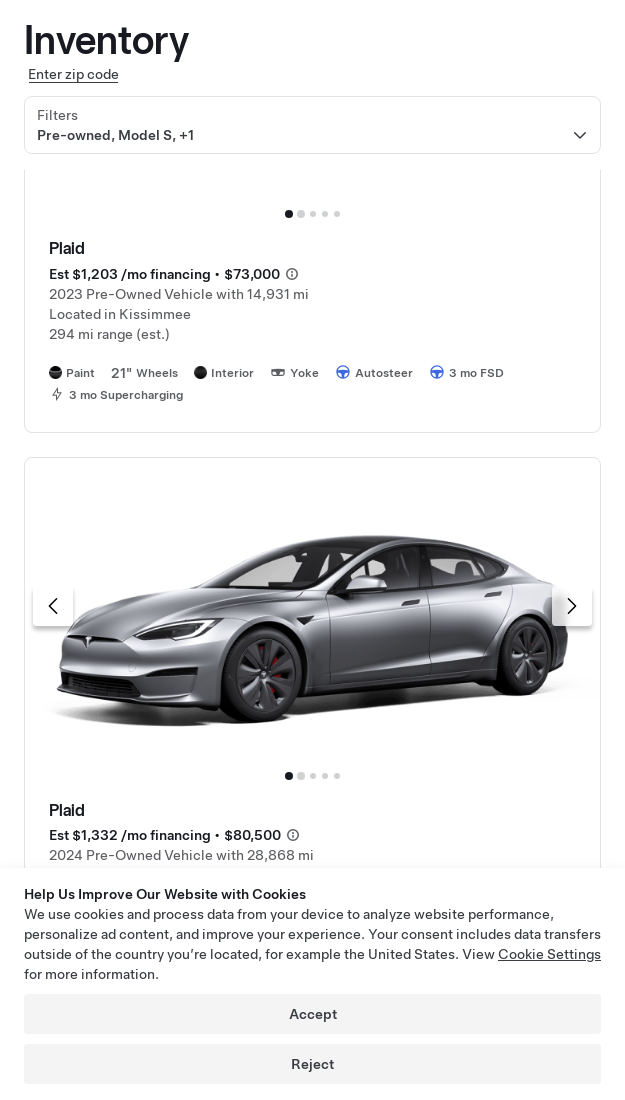

Located 4th section in article 156
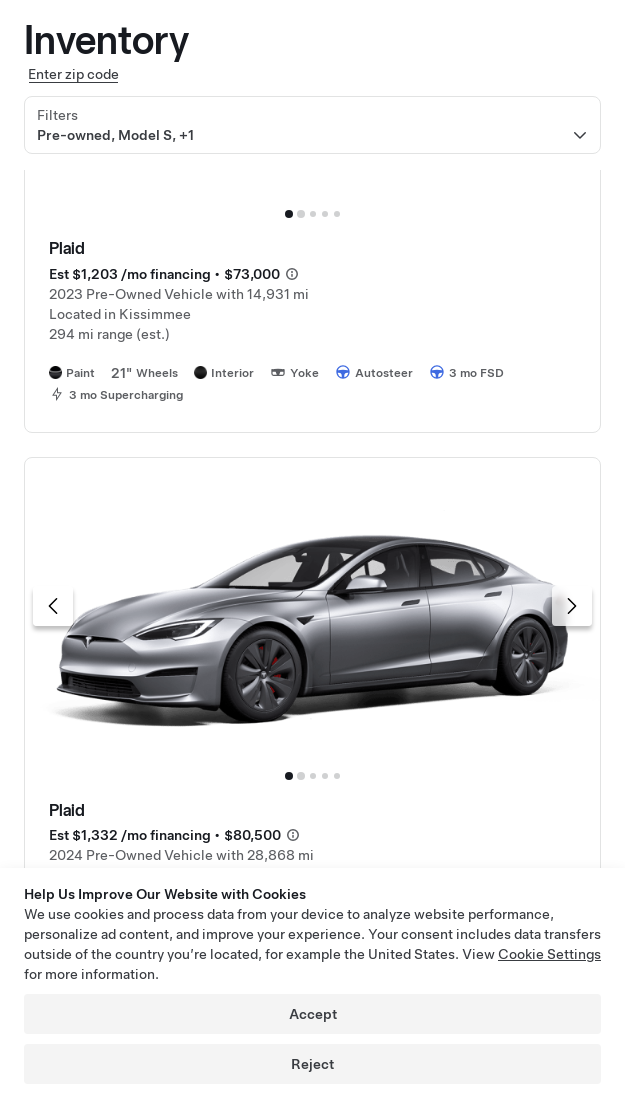

Located 4th section in article 157
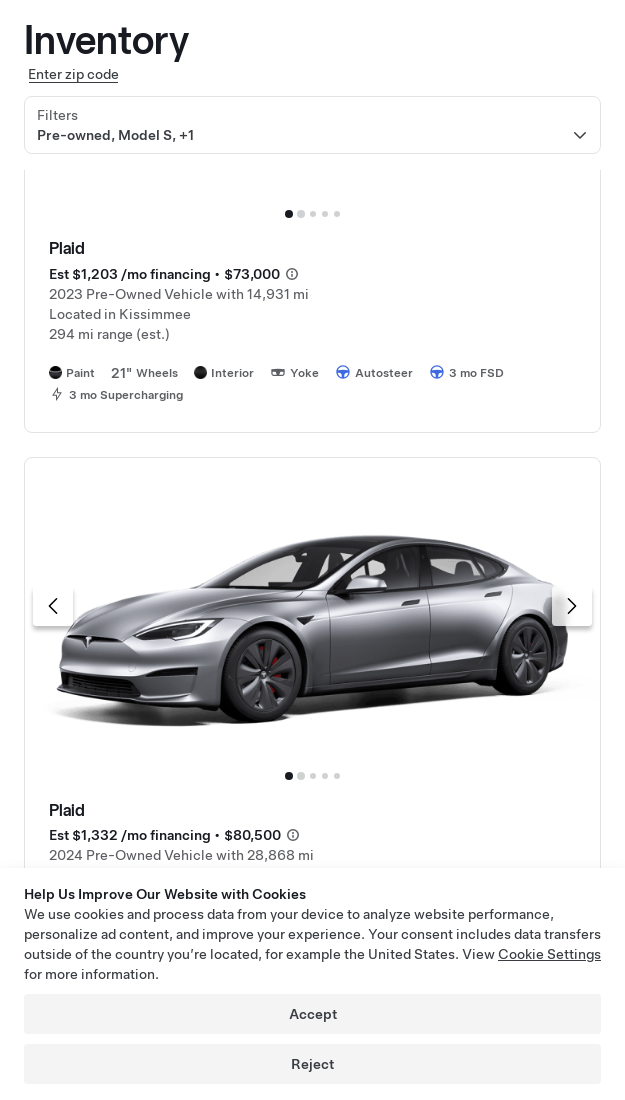

Located 4th section in article 158
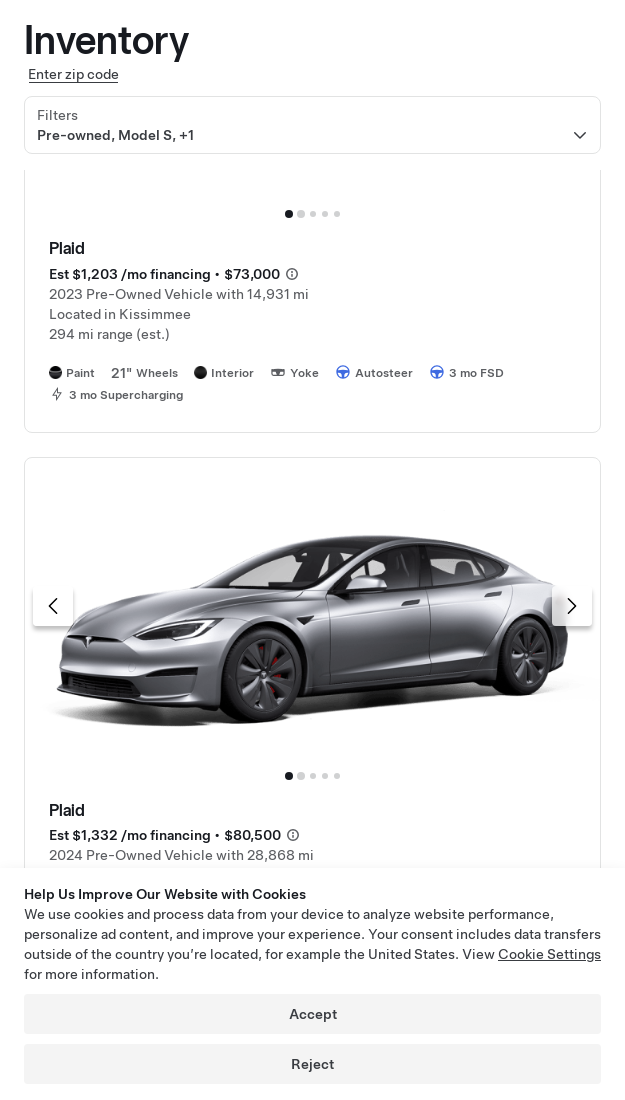

Located 4th section in article 159
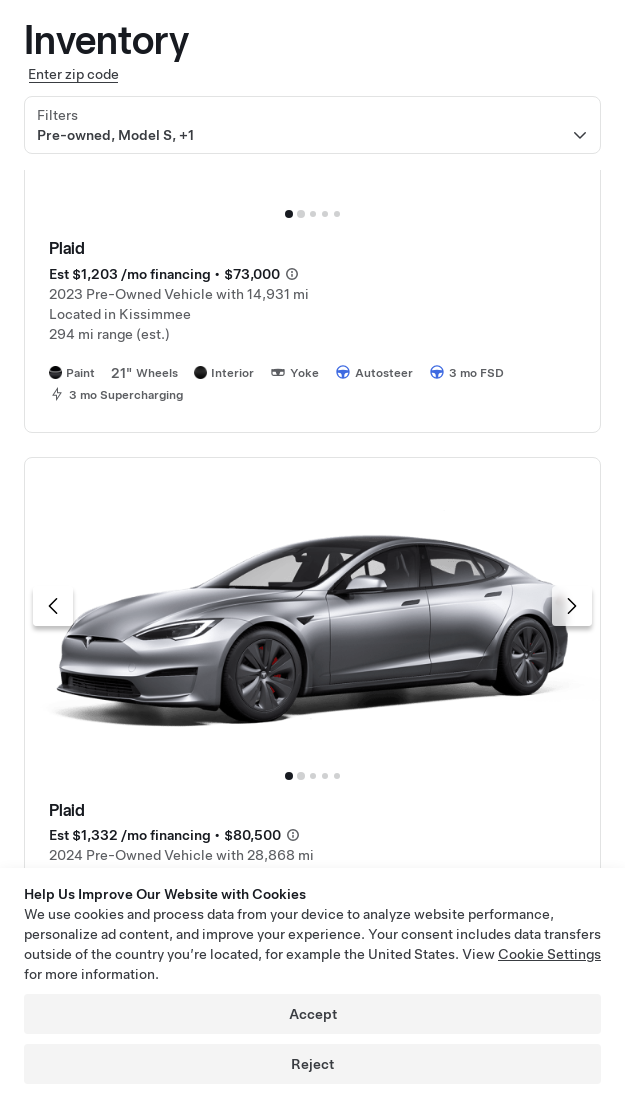

Located 4th section in article 160
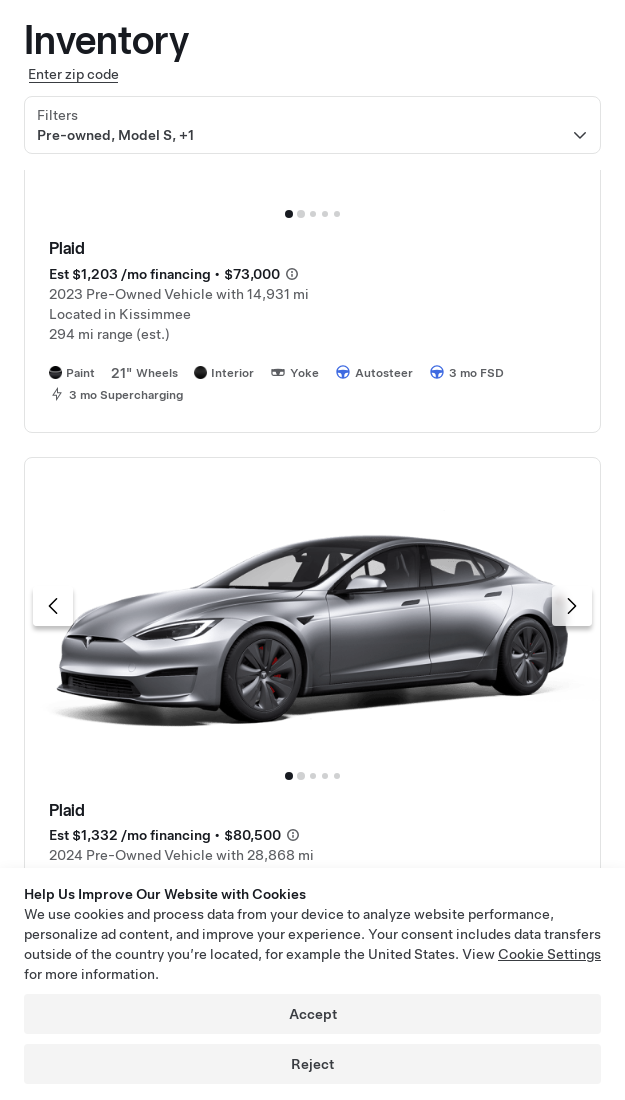

Located 4th section in article 161
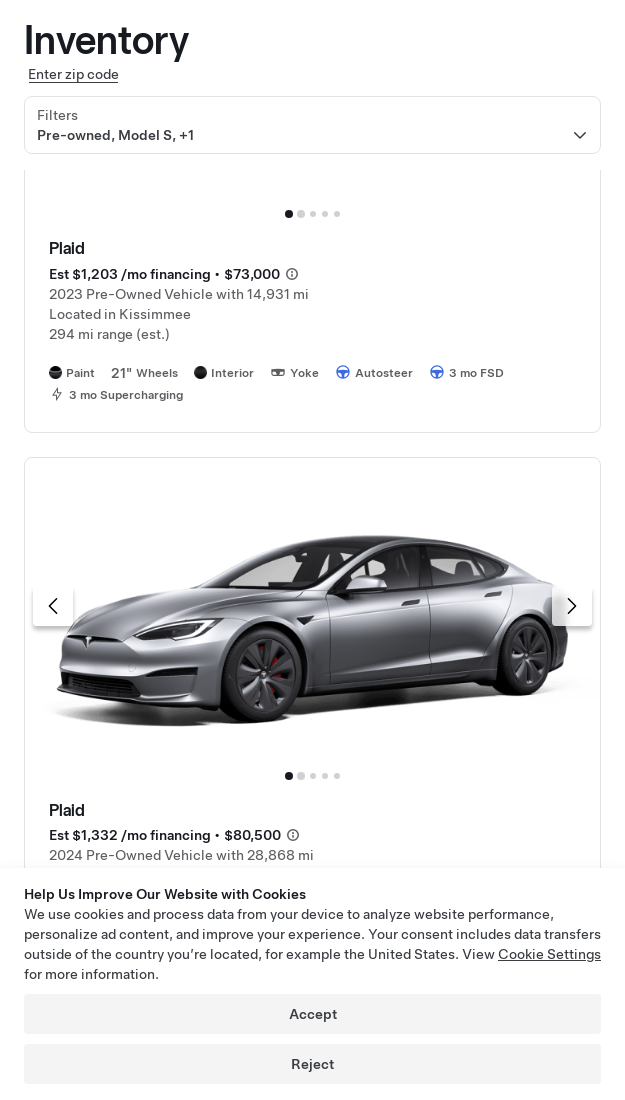

Located 4th section in article 162
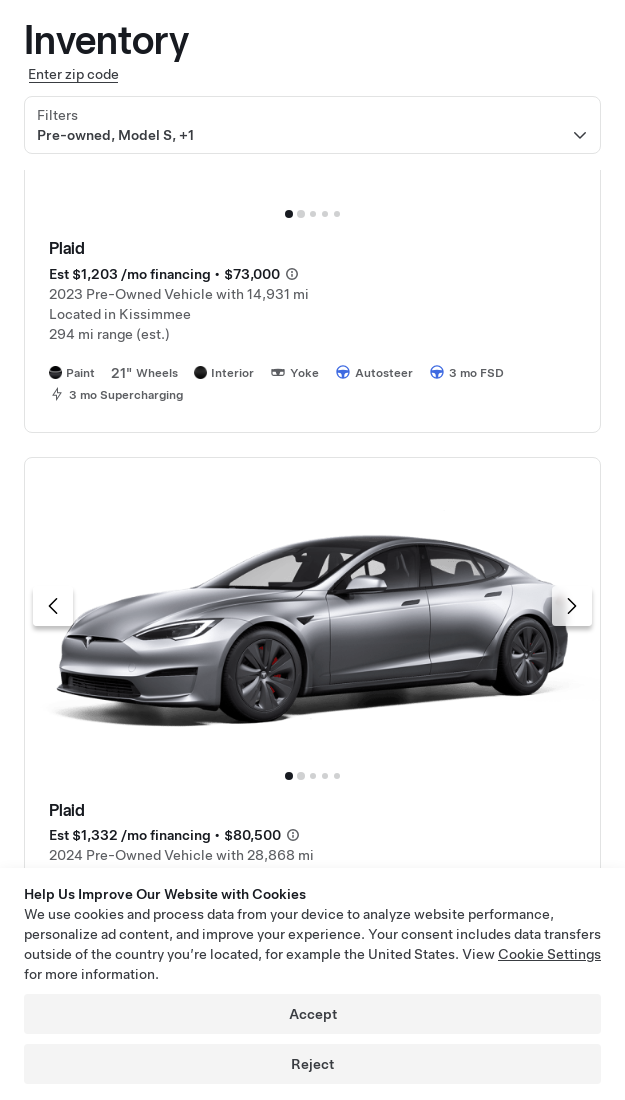

Located 4th section in article 163
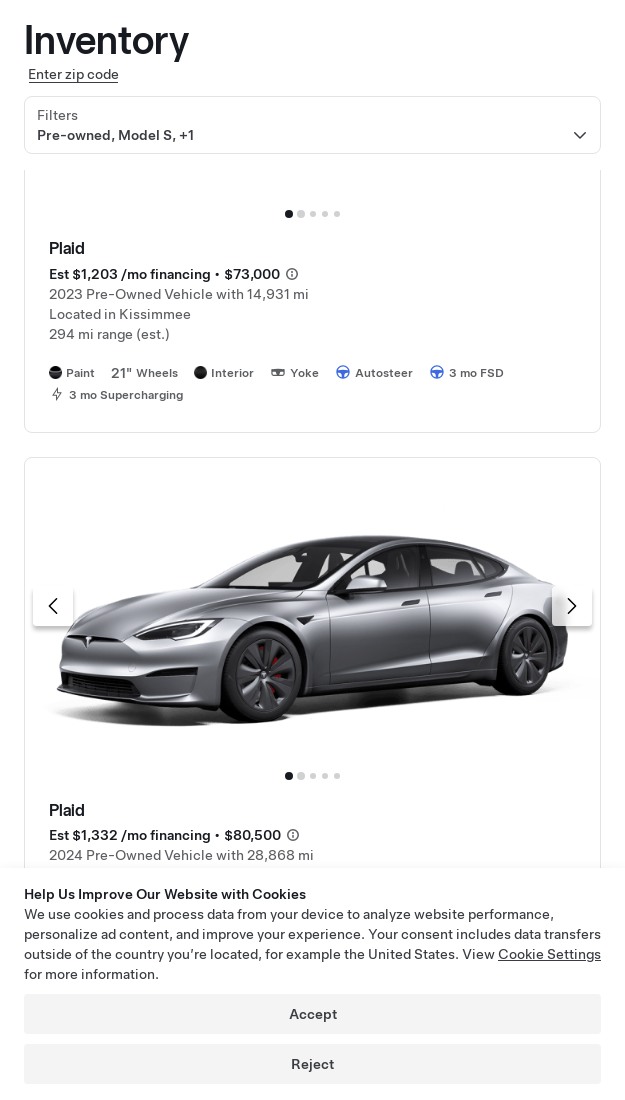

Located 4th section in article 164
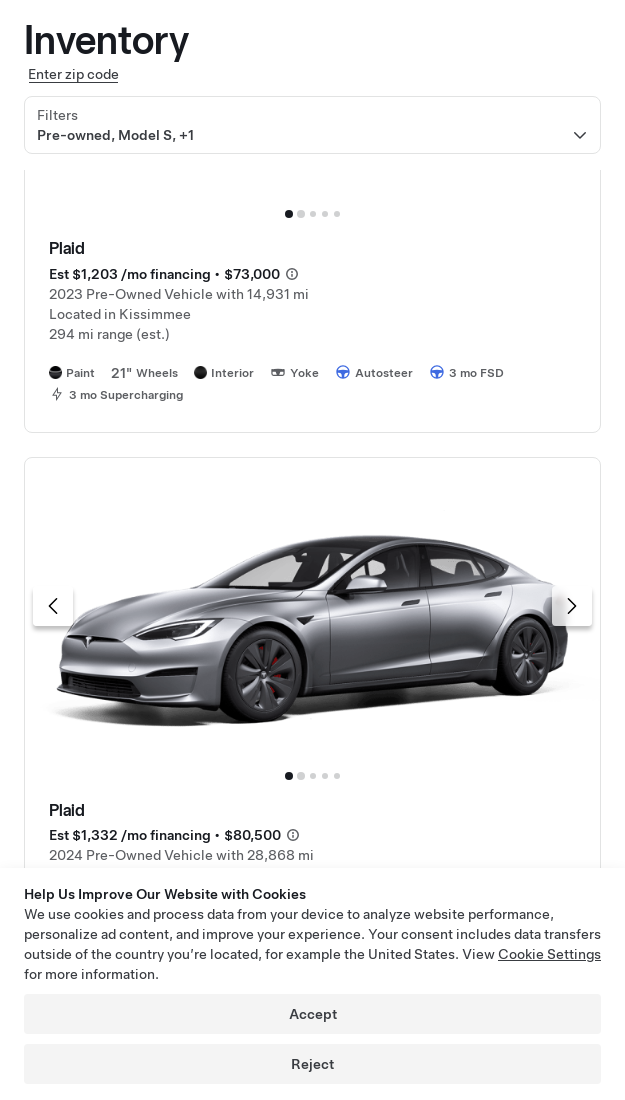

Located 4th section in article 165
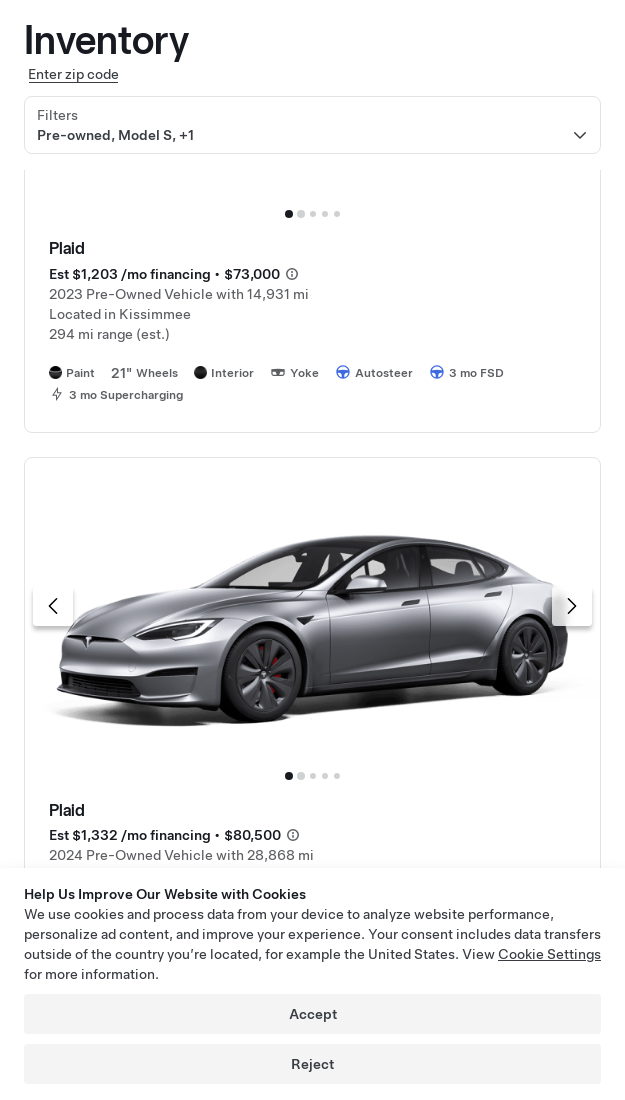

Located 4th section in article 166
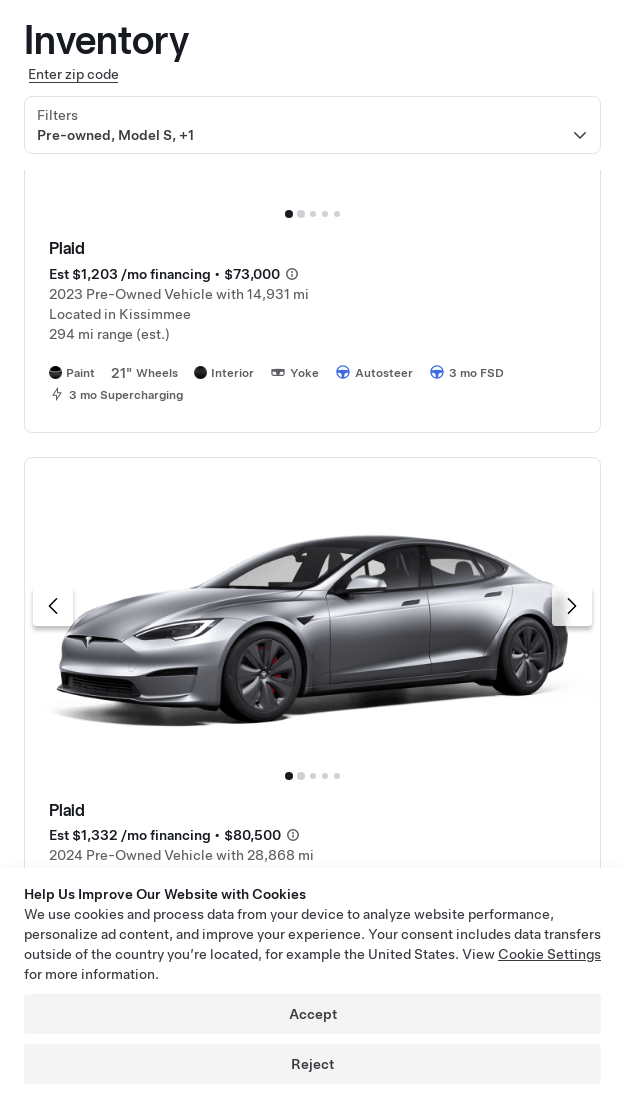

Located 4th section in article 167
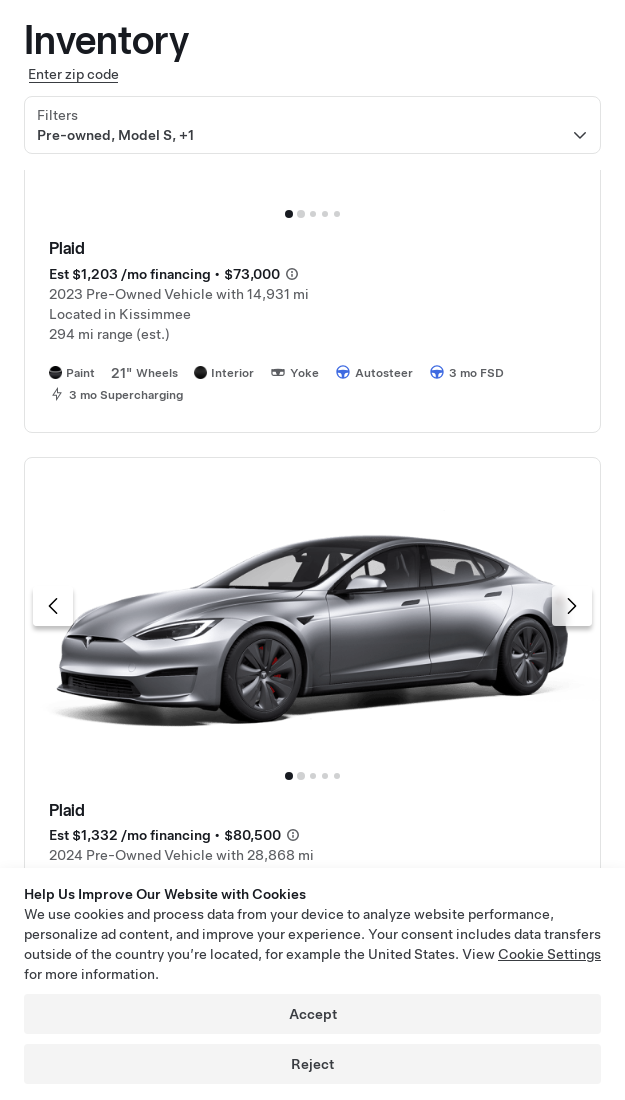

Located 4th section in article 168
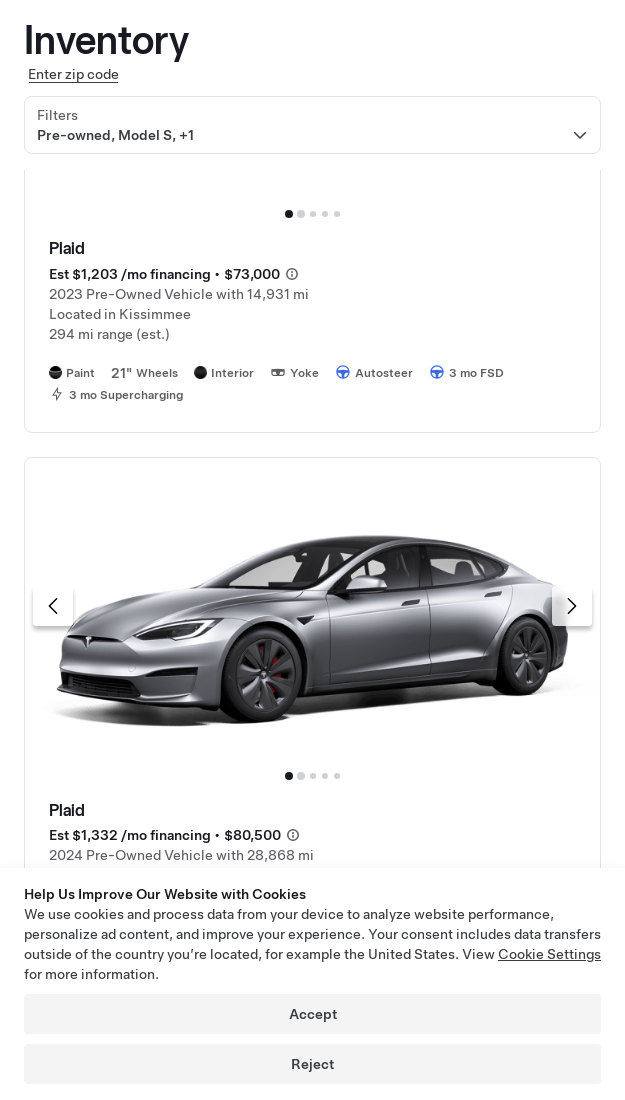

Located 4th section in article 169
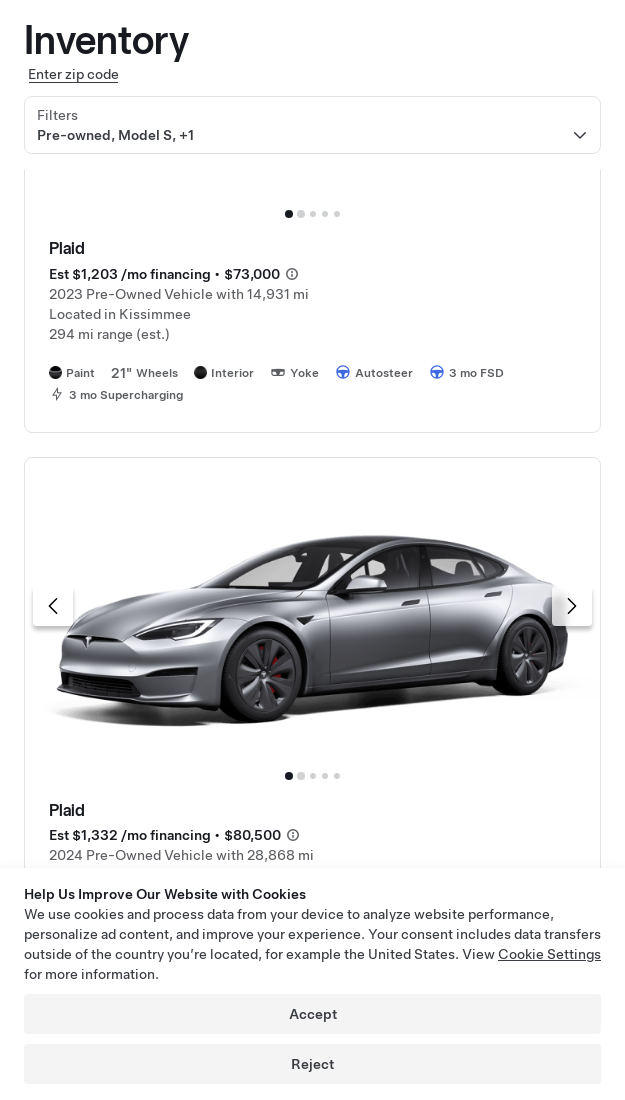

Located 4th section in article 170
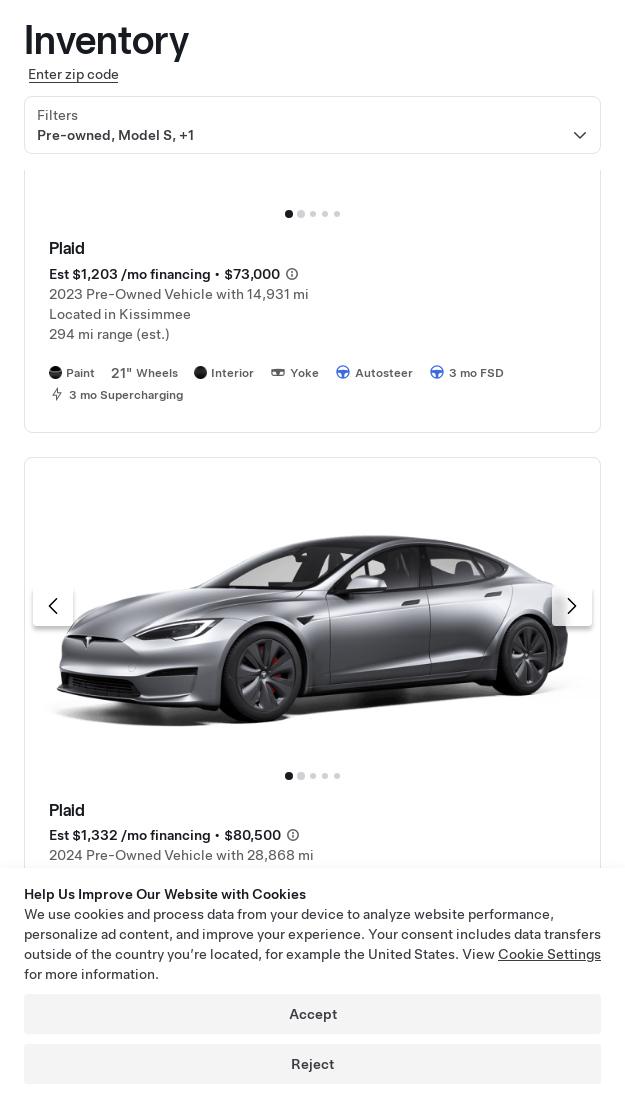

Located 4th section in article 171
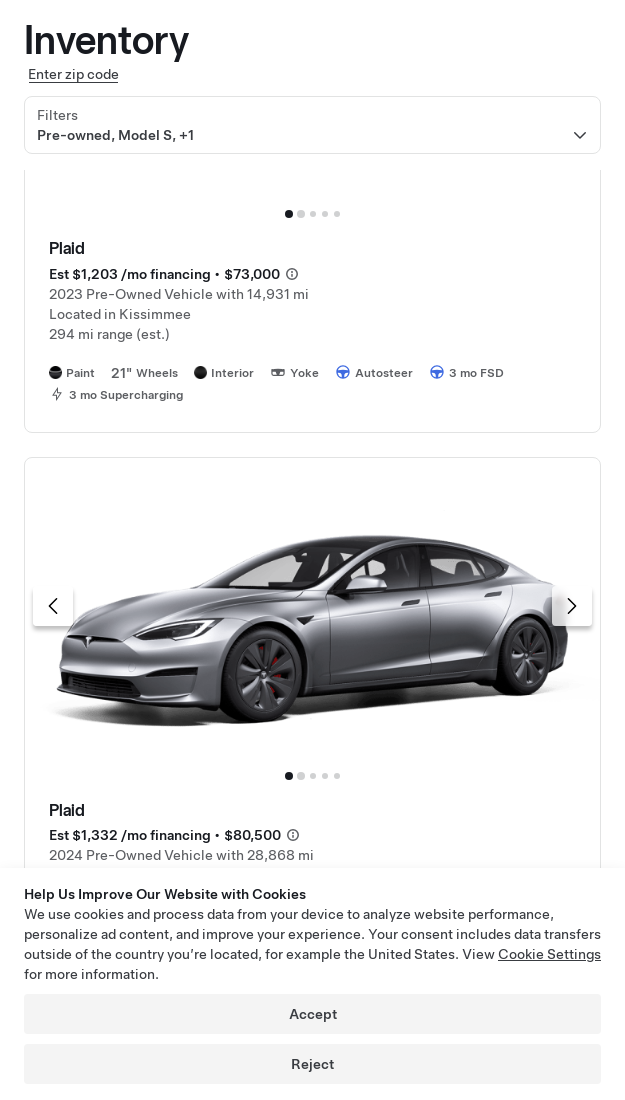

Located 4th section in article 172
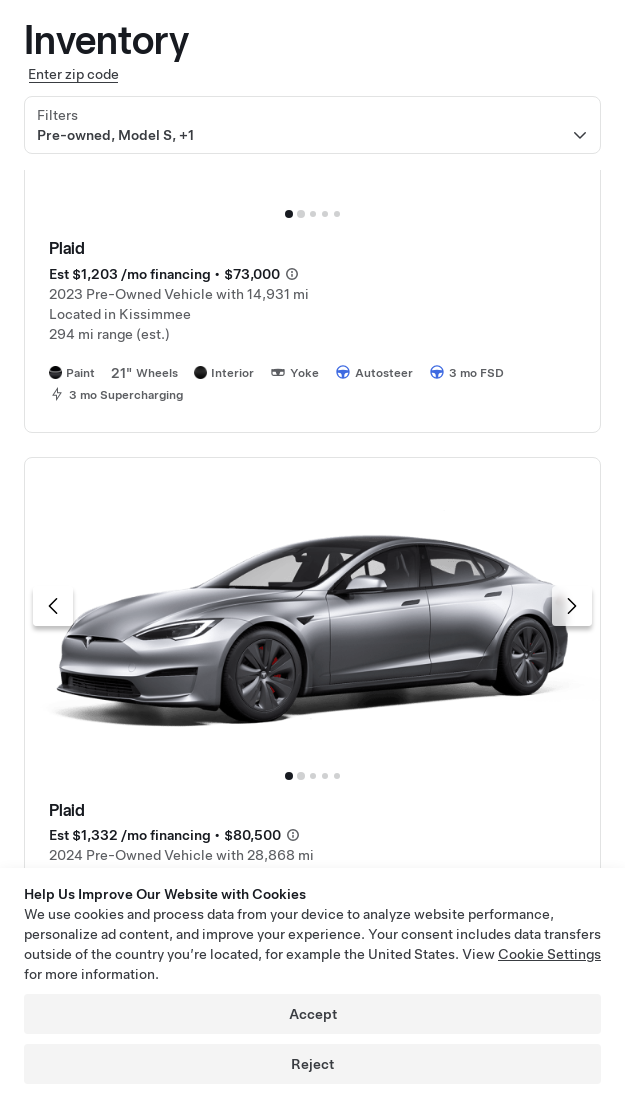

Located 4th section in article 173
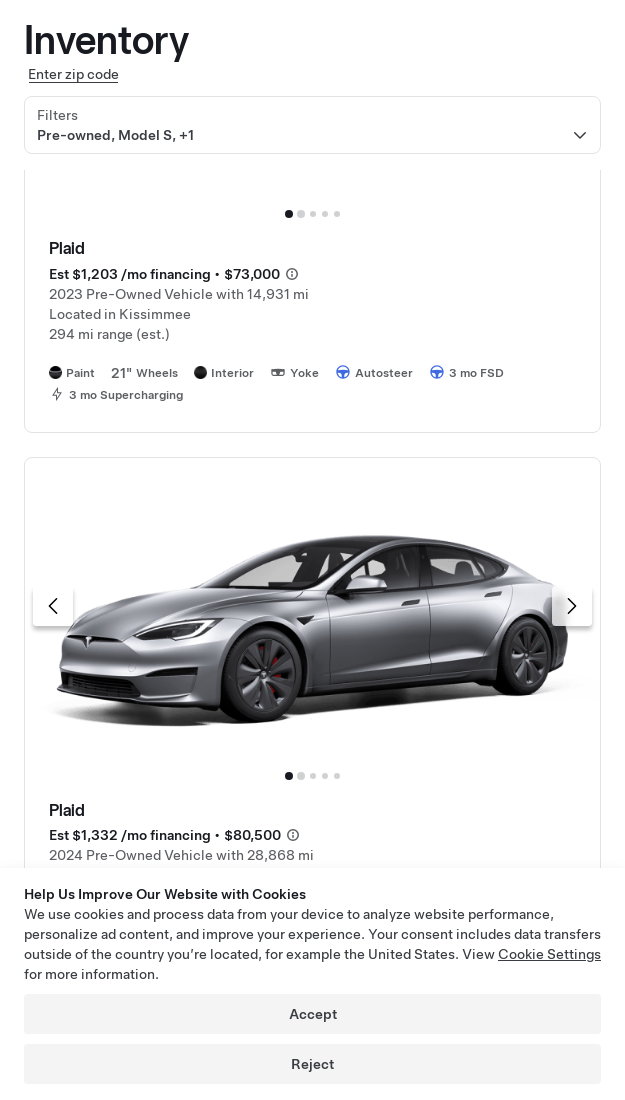

Located 4th section in article 174
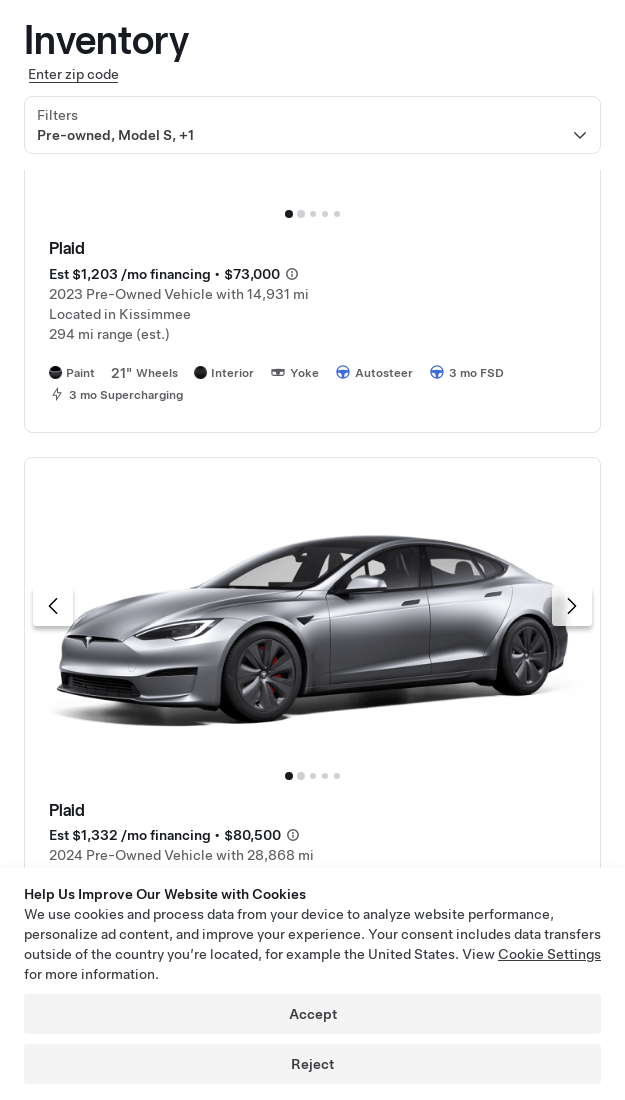

Located 4th section in article 175
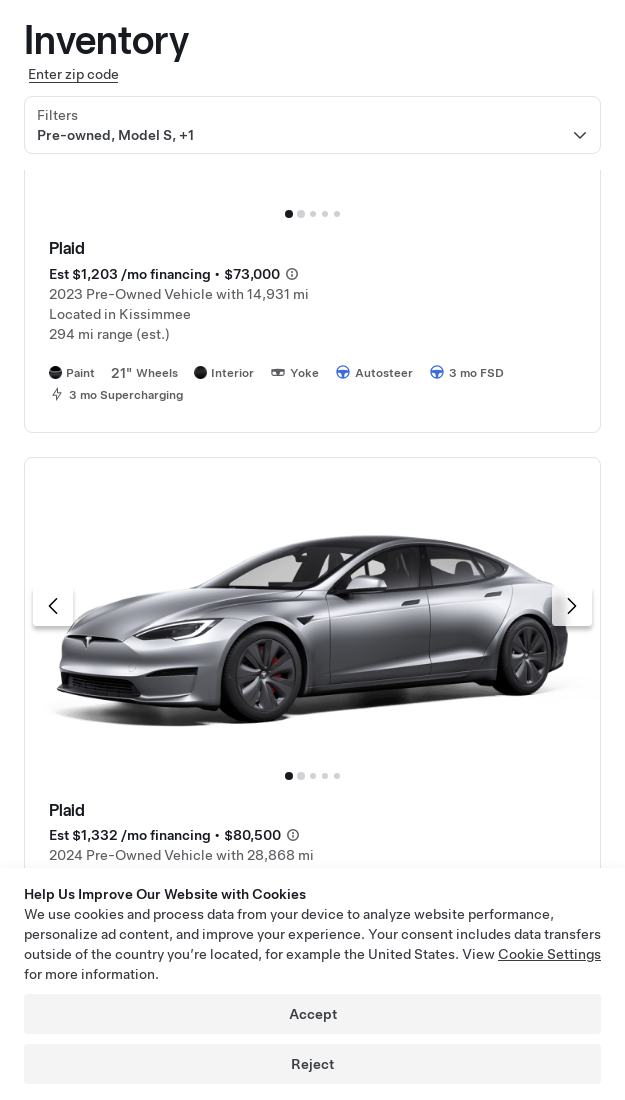

Located 4th section in article 176
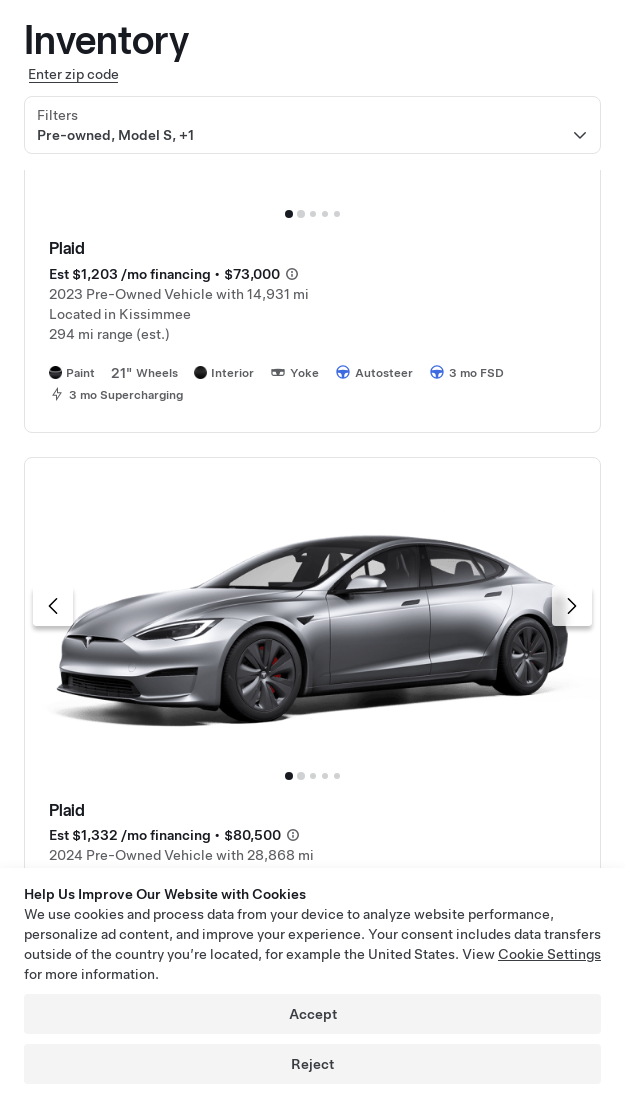

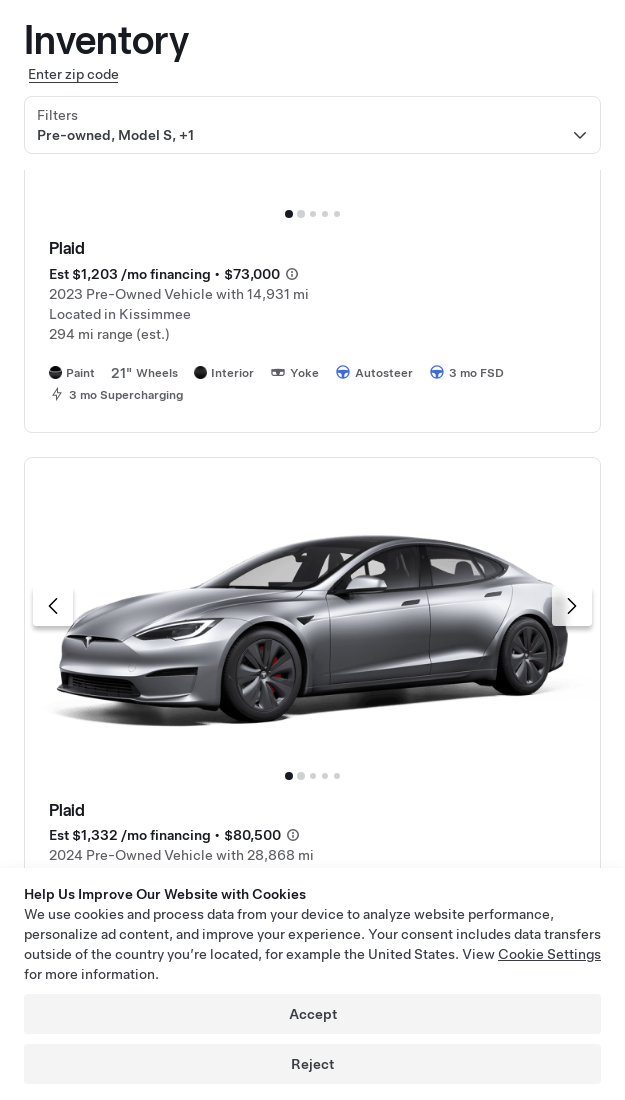